Tests filling a large form by entering the same value into all input fields and submitting the form via button click.

Starting URL: http://suninjuly.github.io/huge_form.html

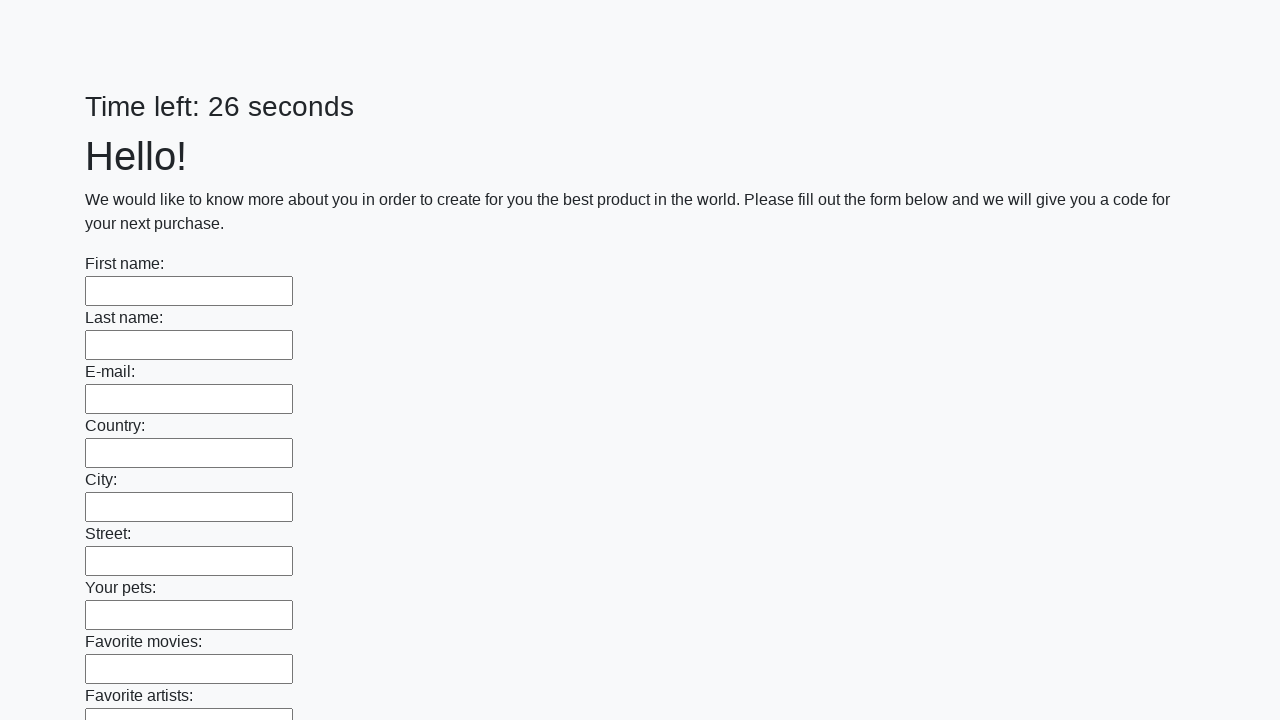

Located all input fields on the huge form
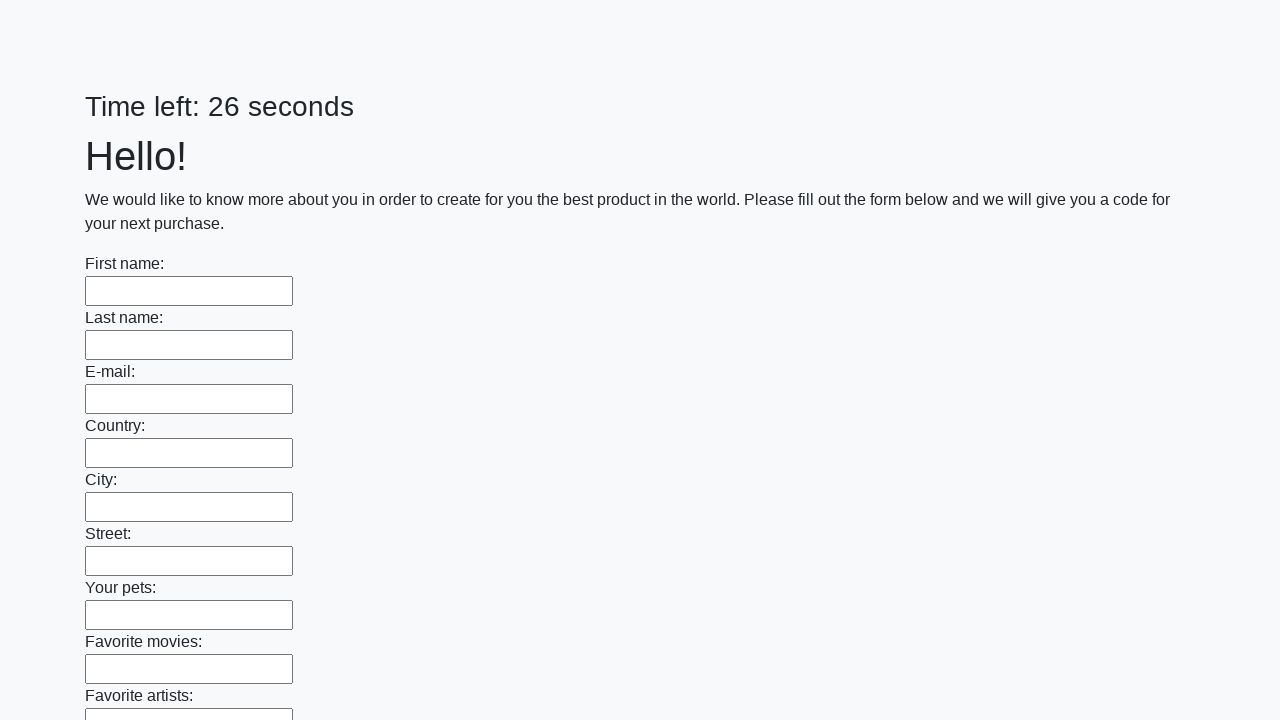

Counted 100 input fields
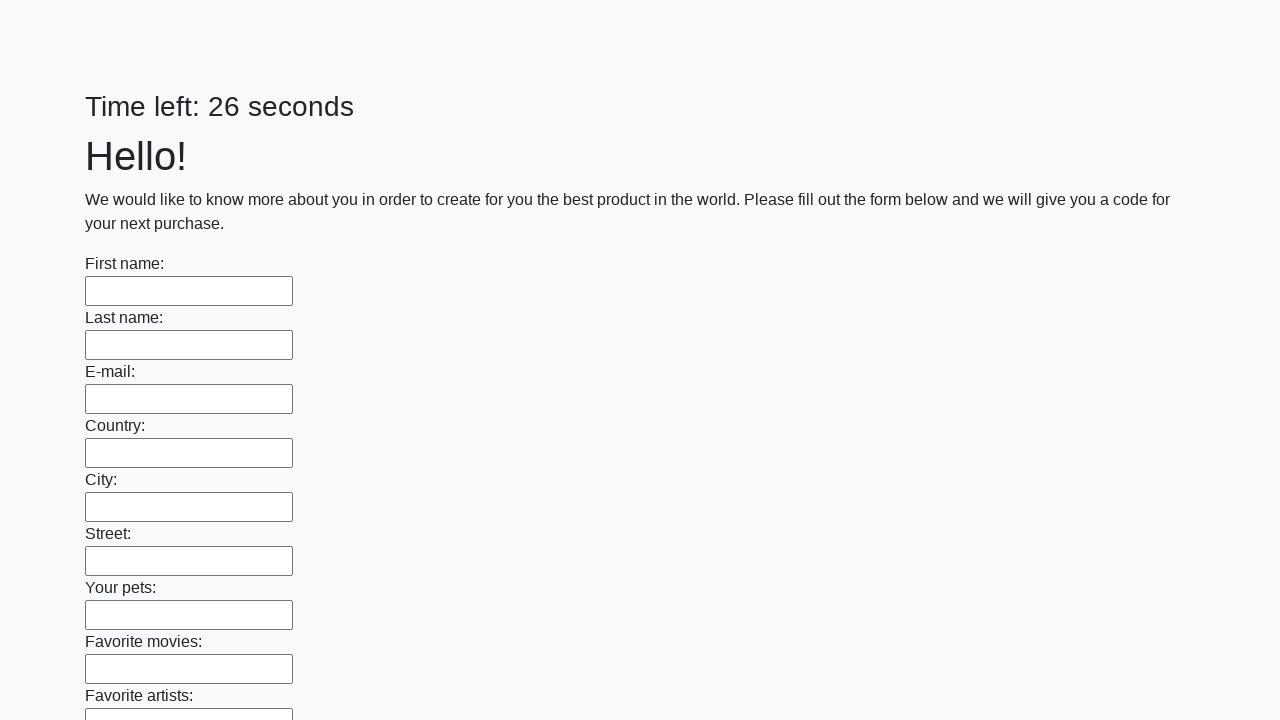

Filled input field 1 of 100 with '111' on input >> nth=0
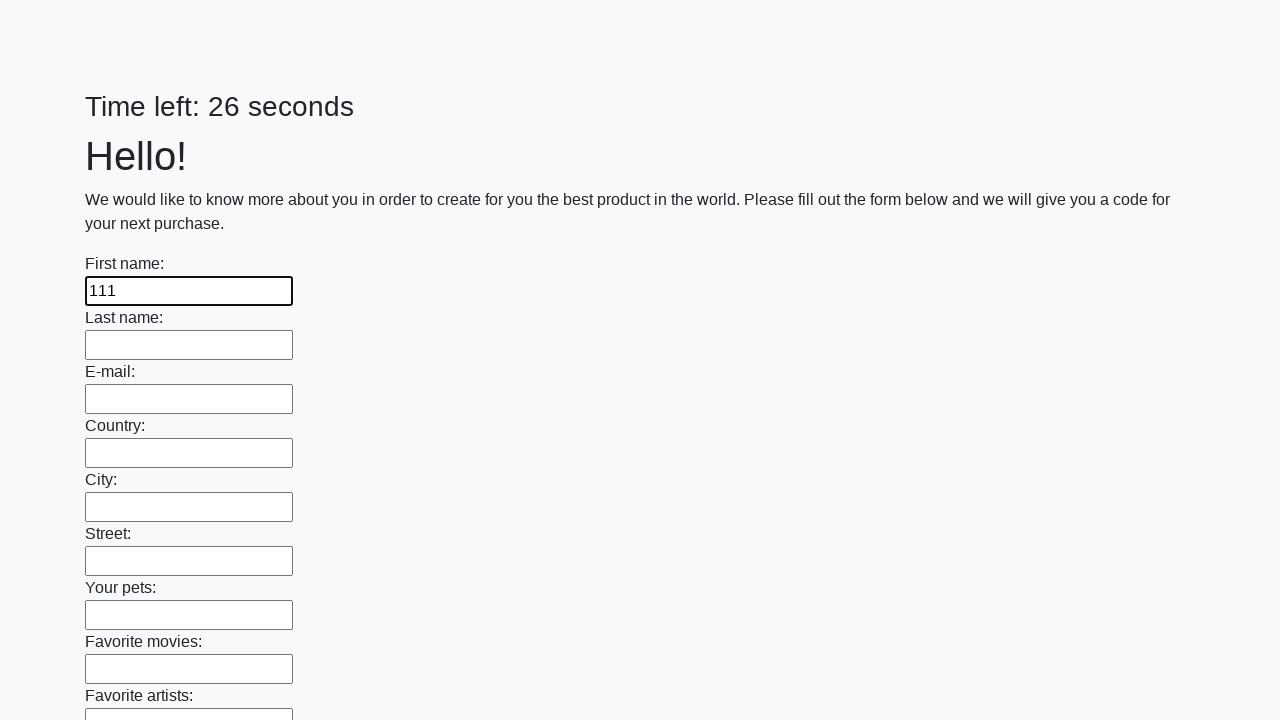

Filled input field 2 of 100 with '111' on input >> nth=1
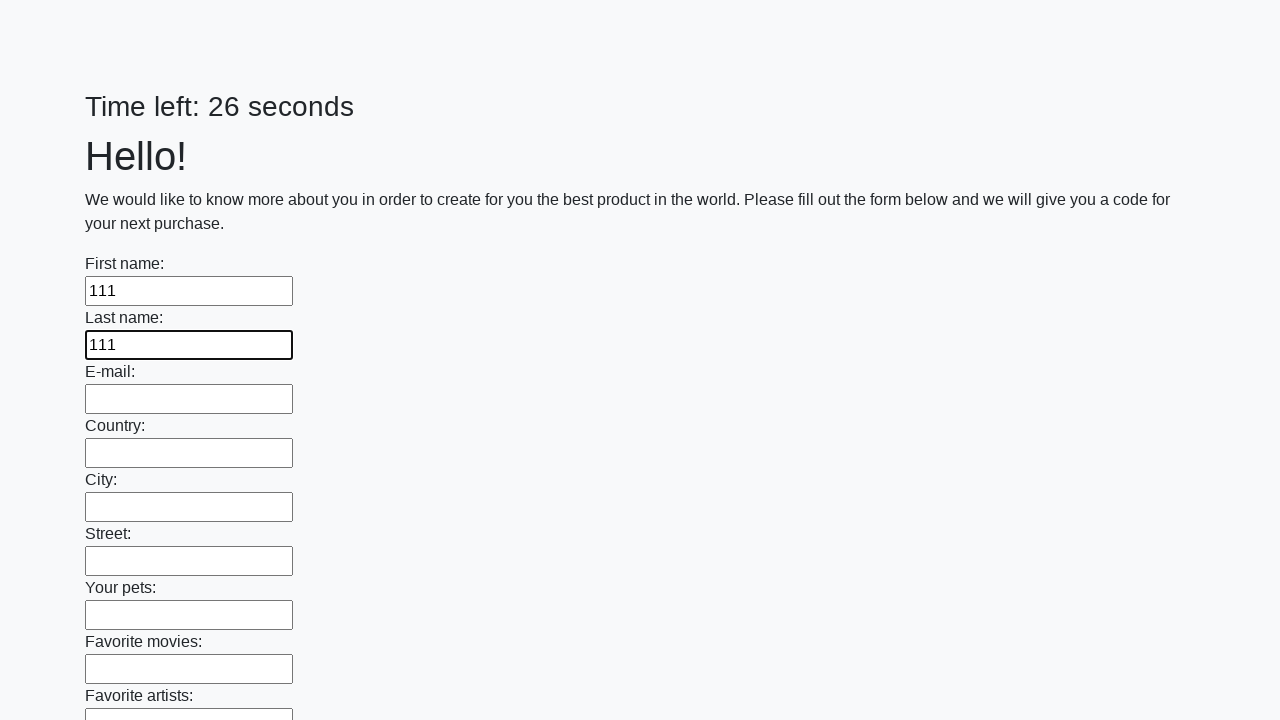

Filled input field 3 of 100 with '111' on input >> nth=2
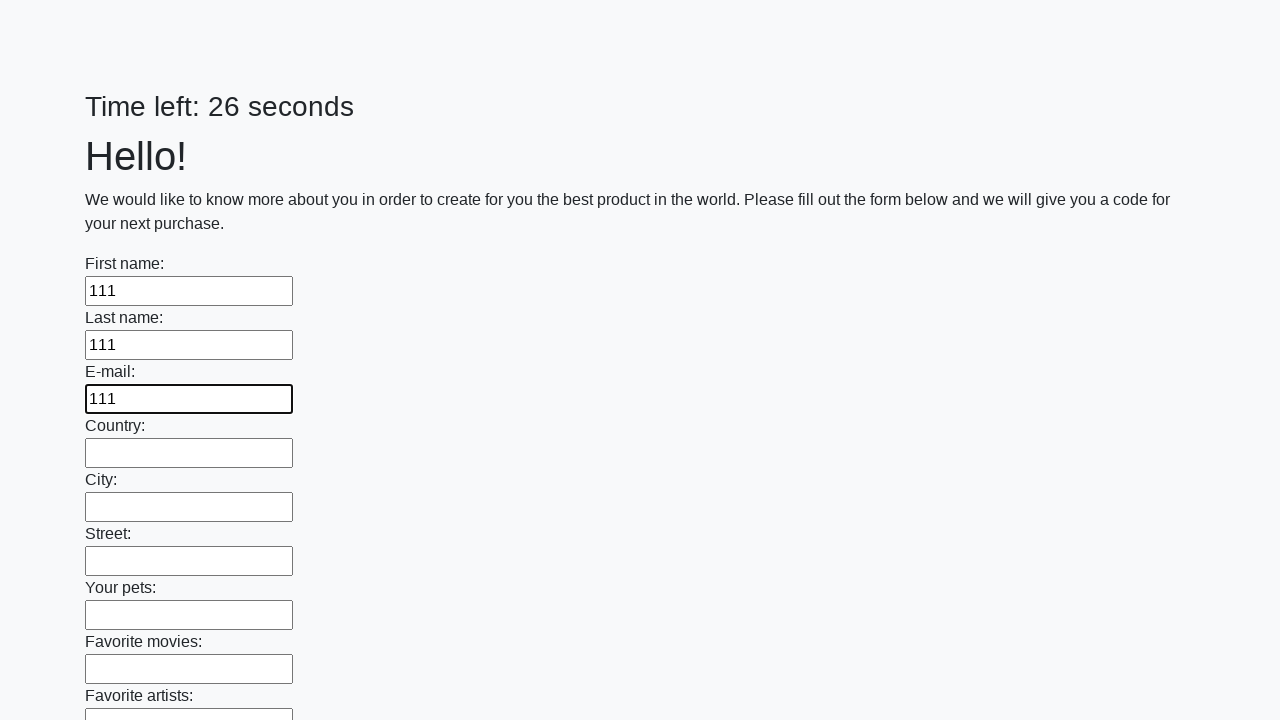

Filled input field 4 of 100 with '111' on input >> nth=3
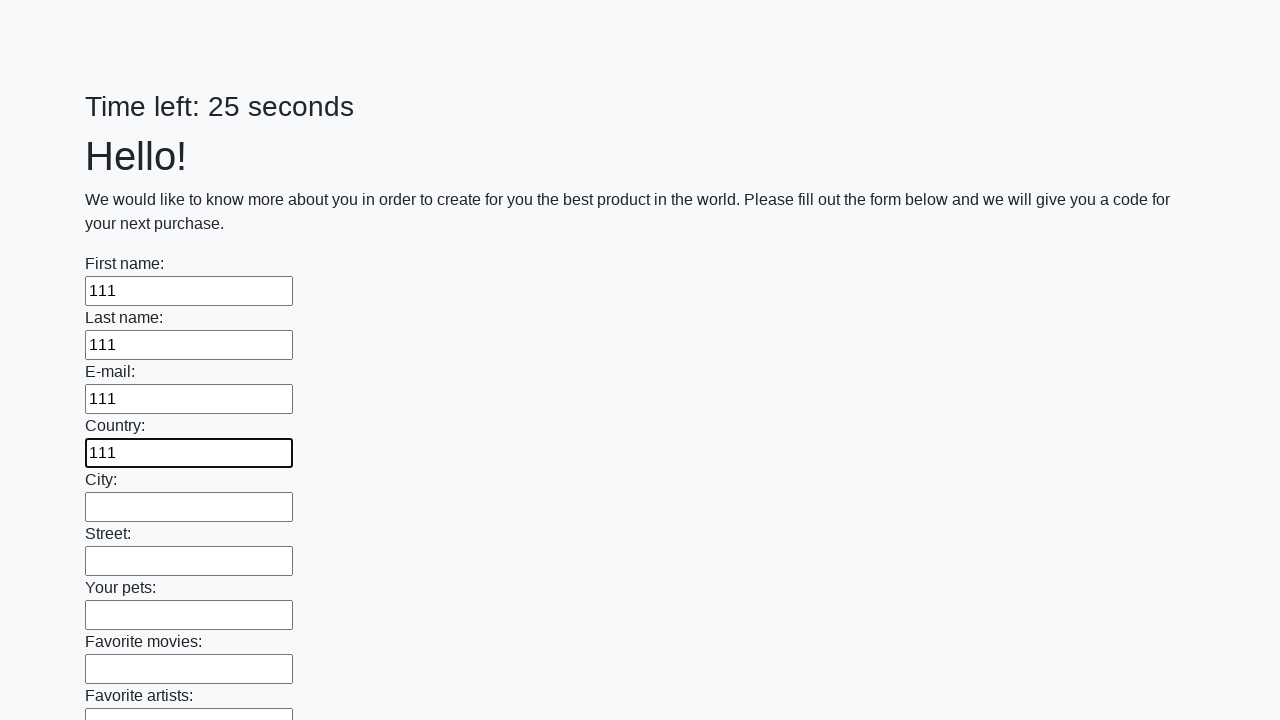

Filled input field 5 of 100 with '111' on input >> nth=4
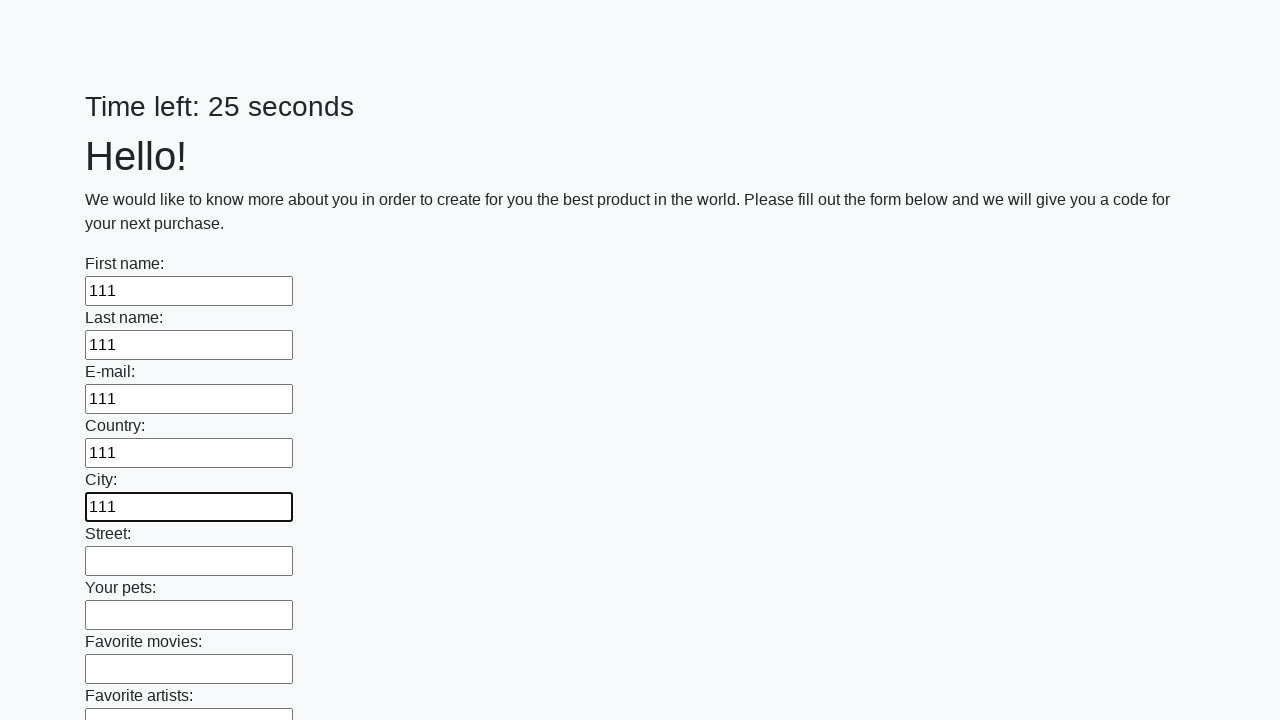

Filled input field 6 of 100 with '111' on input >> nth=5
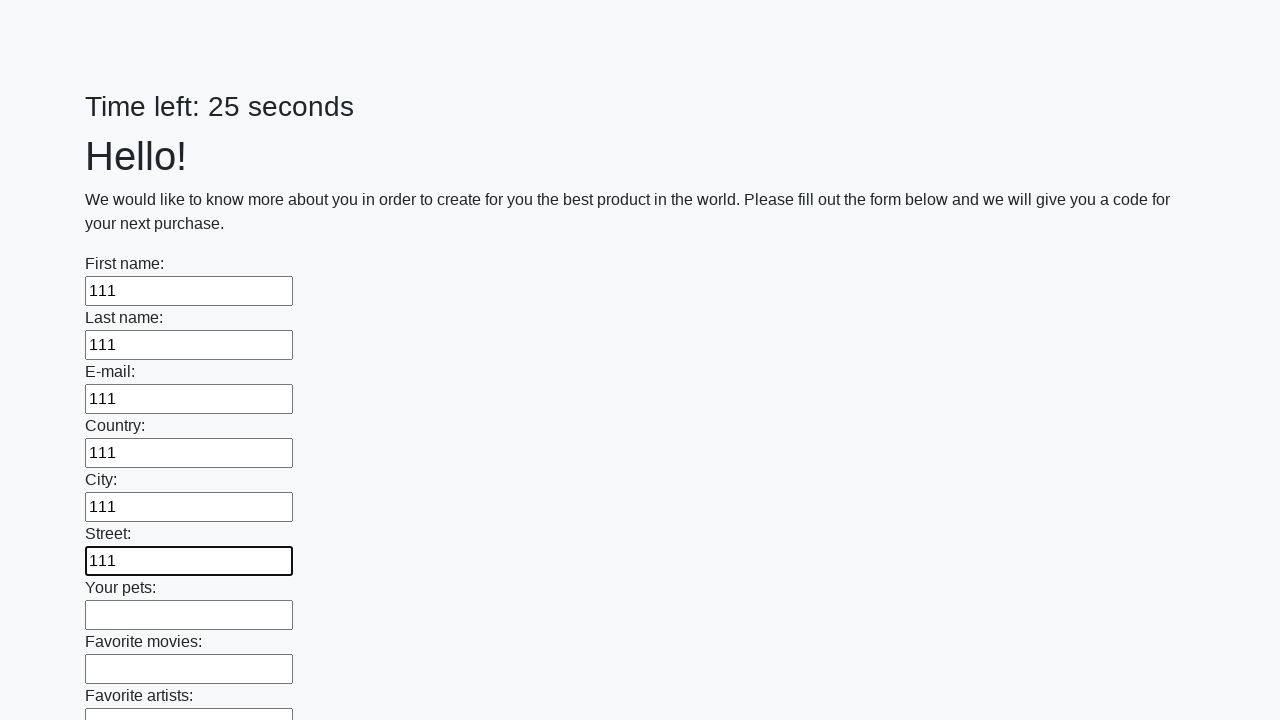

Filled input field 7 of 100 with '111' on input >> nth=6
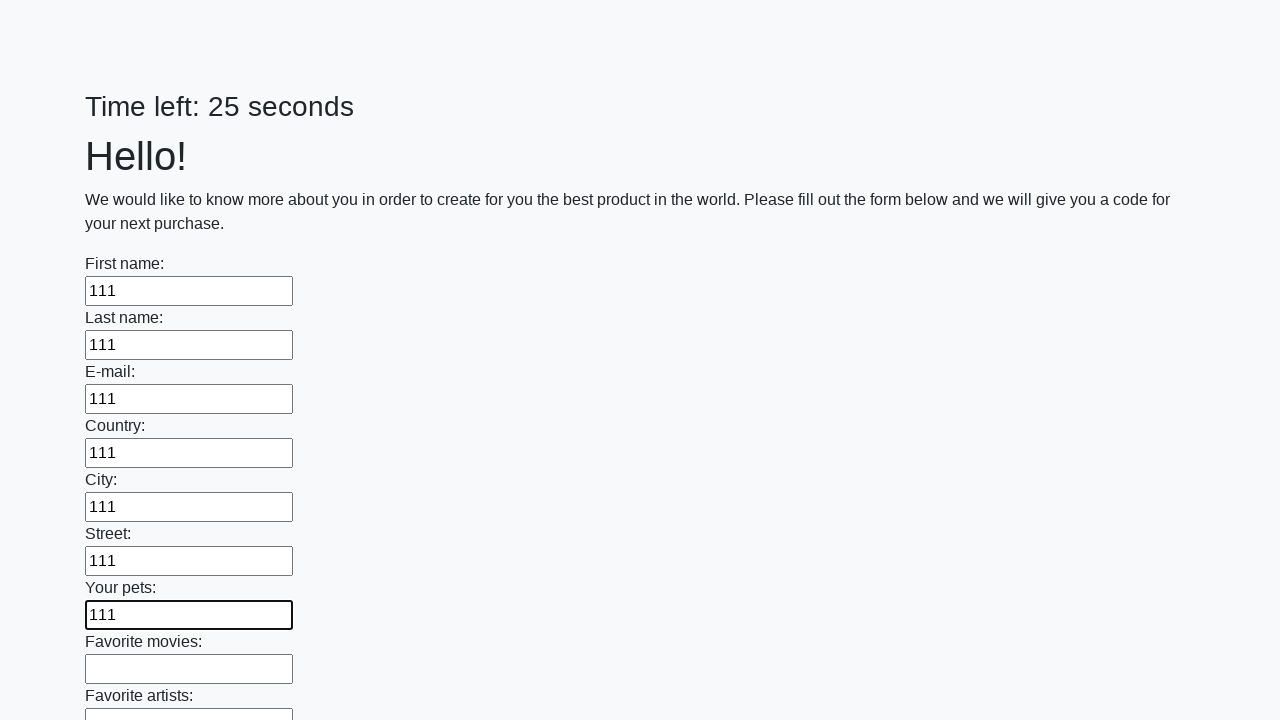

Filled input field 8 of 100 with '111' on input >> nth=7
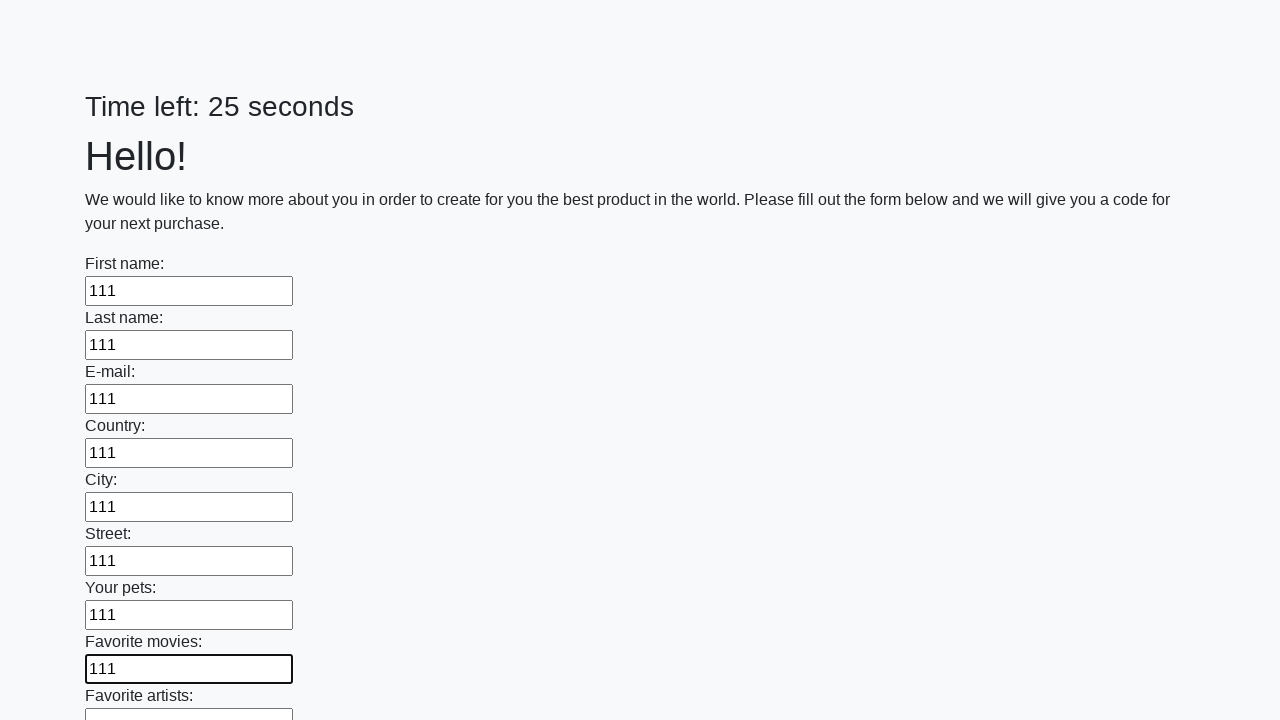

Filled input field 9 of 100 with '111' on input >> nth=8
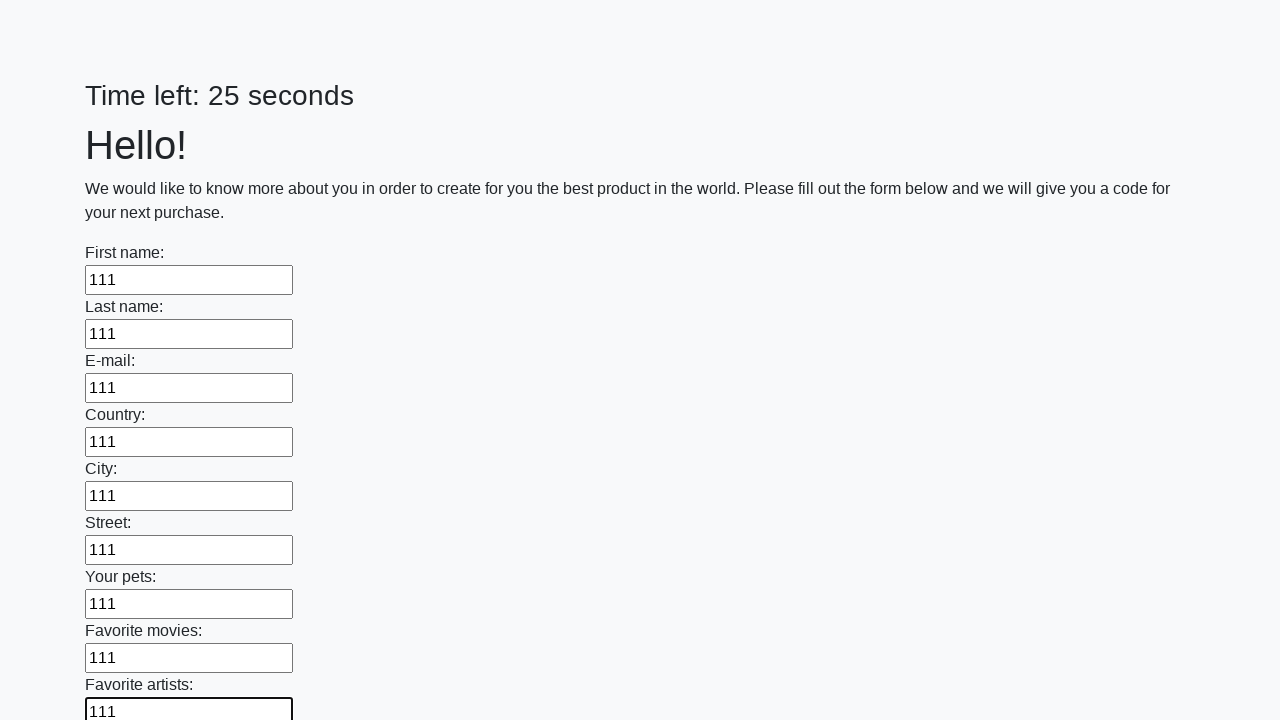

Filled input field 10 of 100 with '111' on input >> nth=9
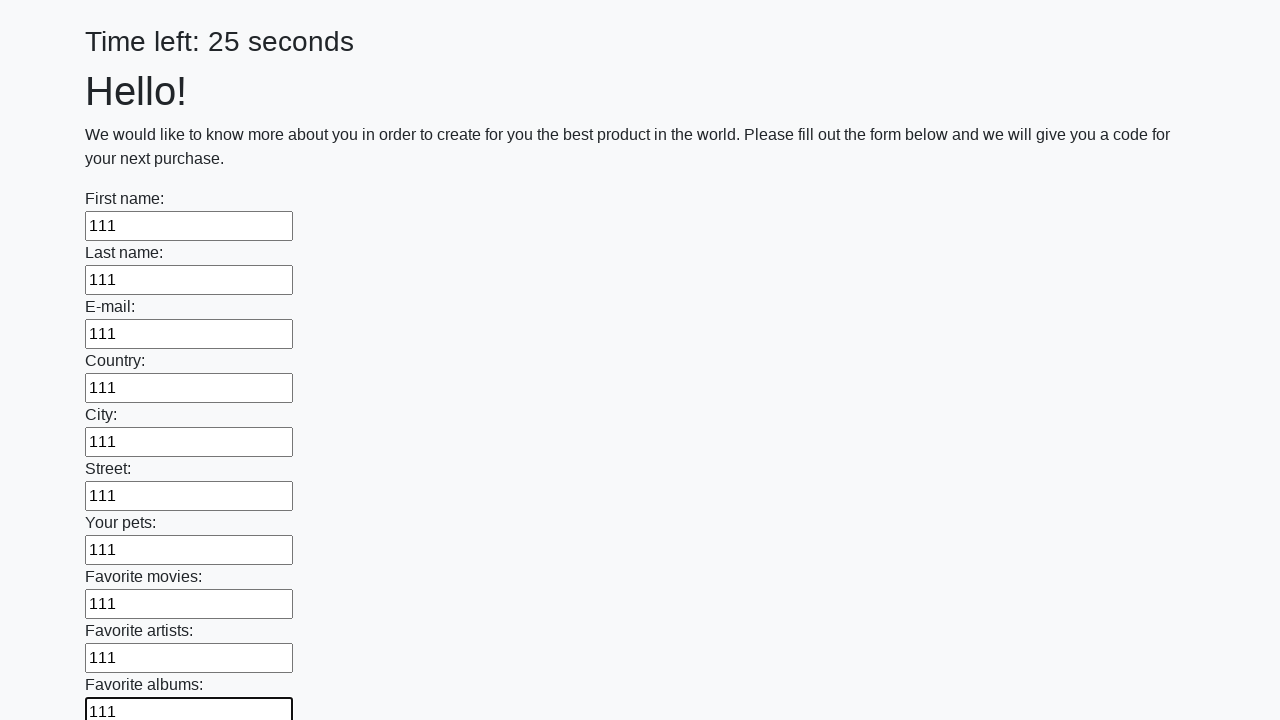

Filled input field 11 of 100 with '111' on input >> nth=10
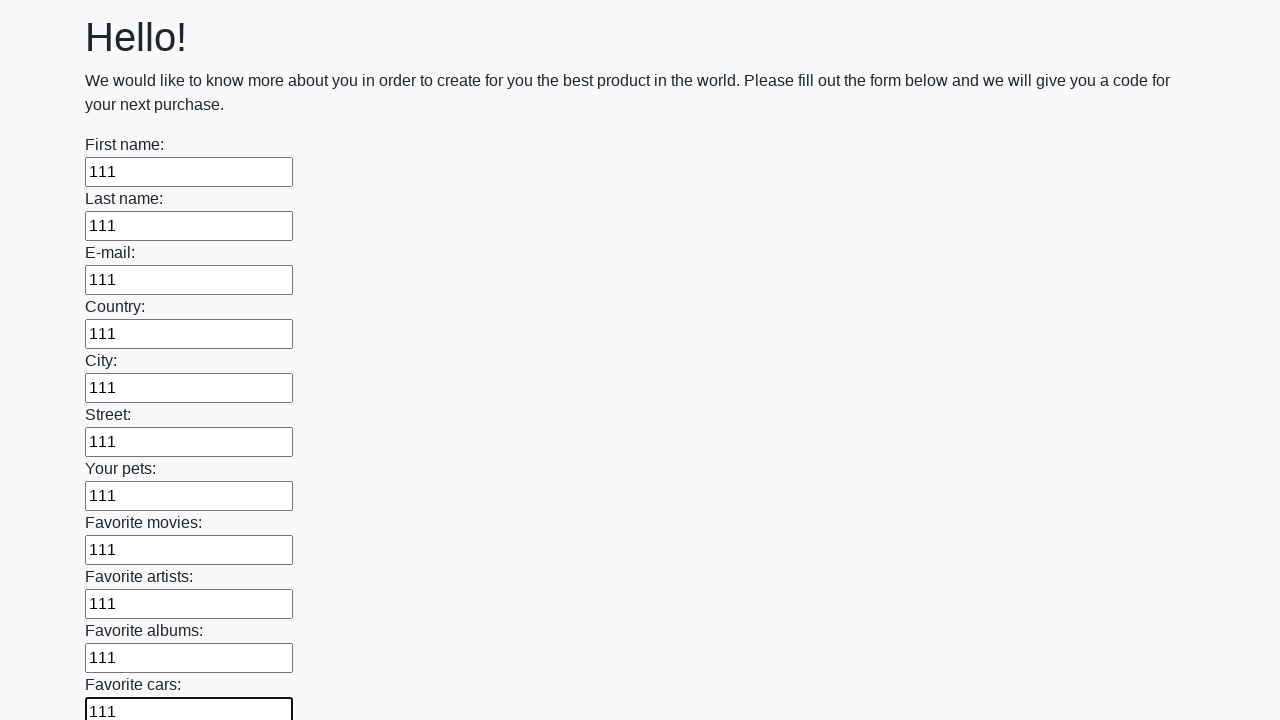

Filled input field 12 of 100 with '111' on input >> nth=11
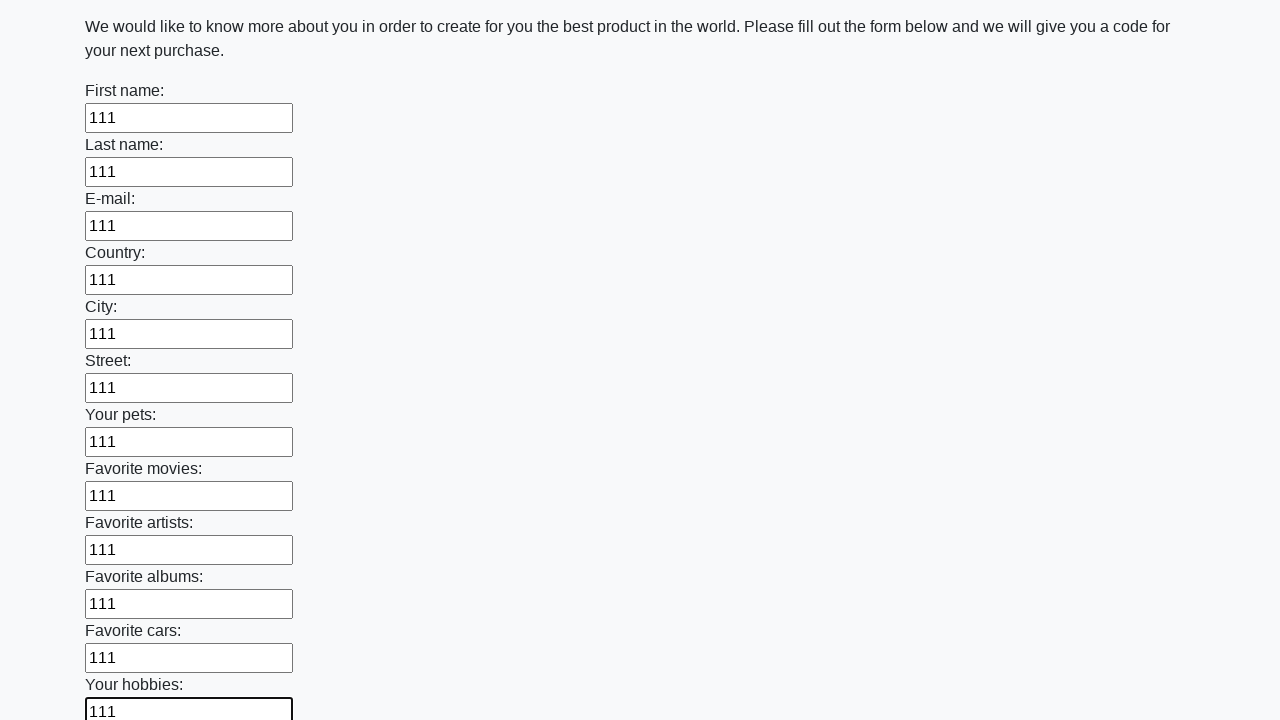

Filled input field 13 of 100 with '111' on input >> nth=12
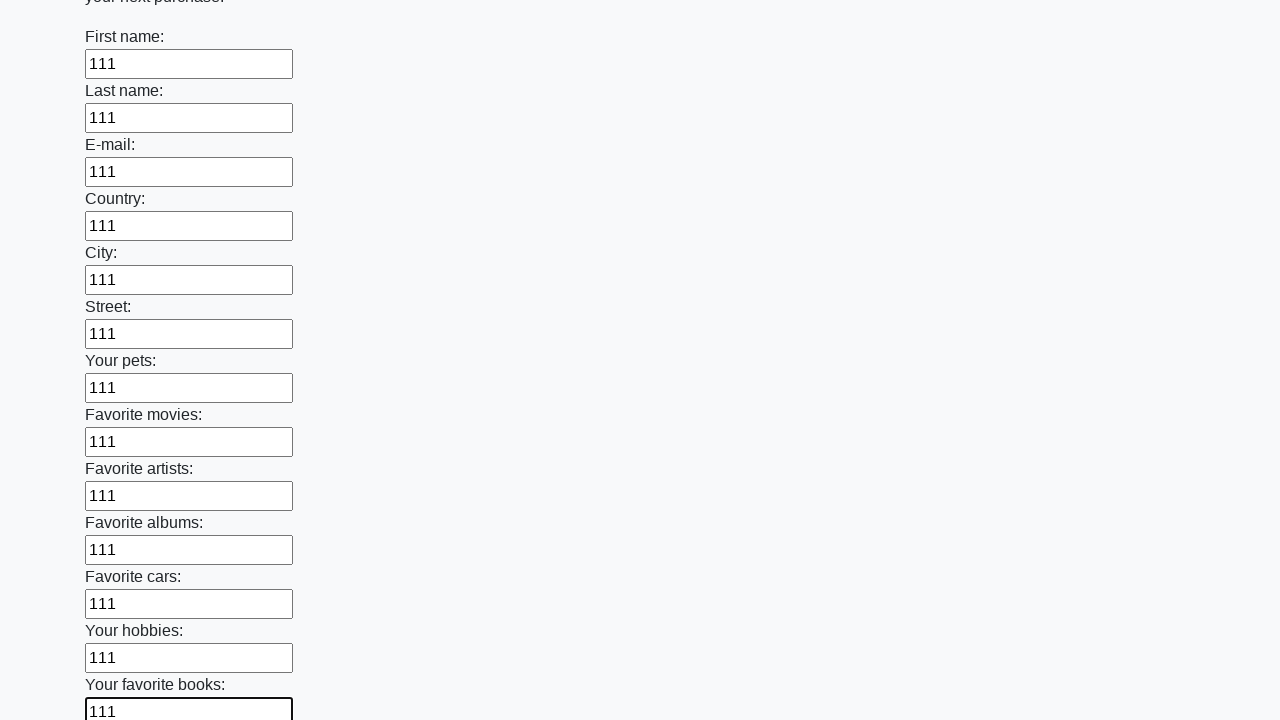

Filled input field 14 of 100 with '111' on input >> nth=13
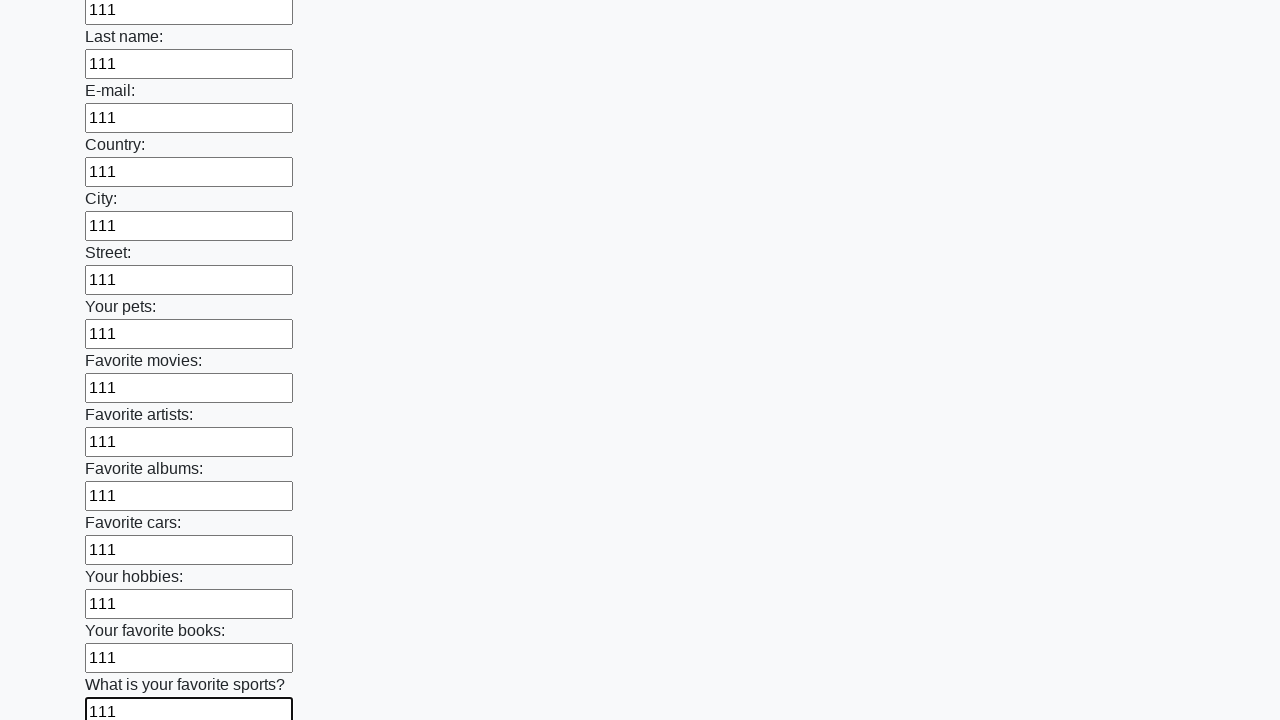

Filled input field 15 of 100 with '111' on input >> nth=14
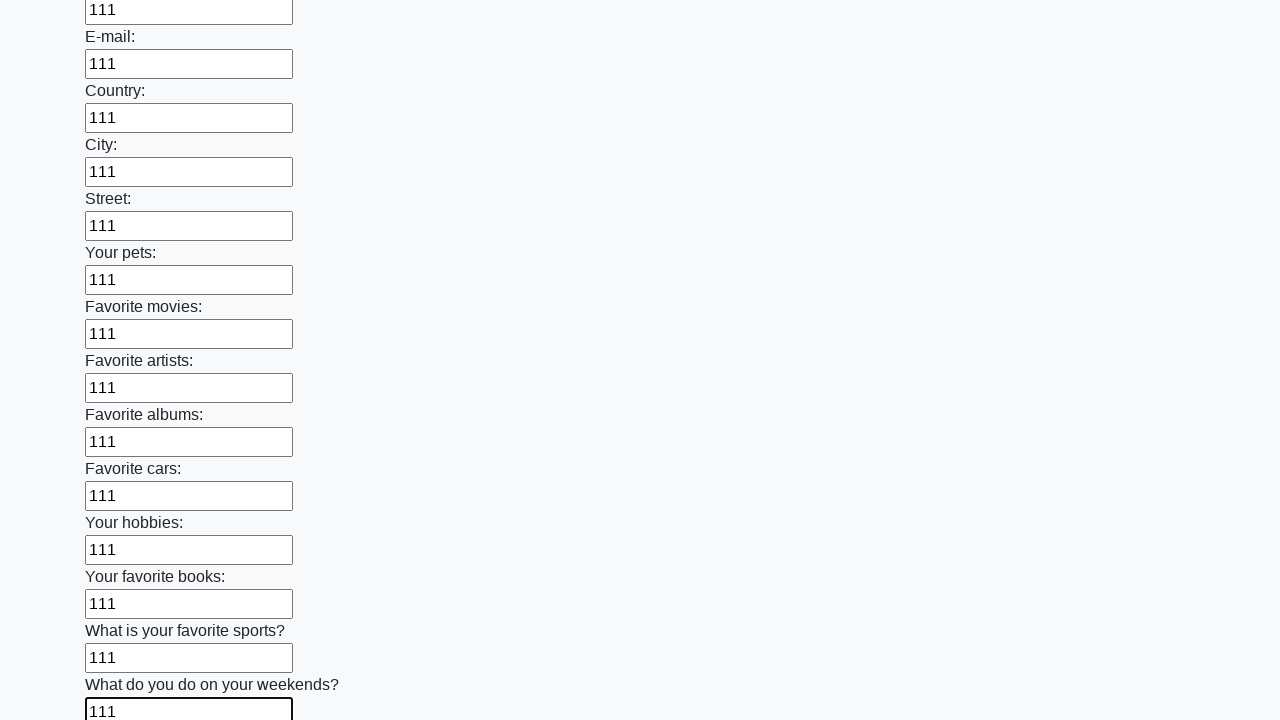

Filled input field 16 of 100 with '111' on input >> nth=15
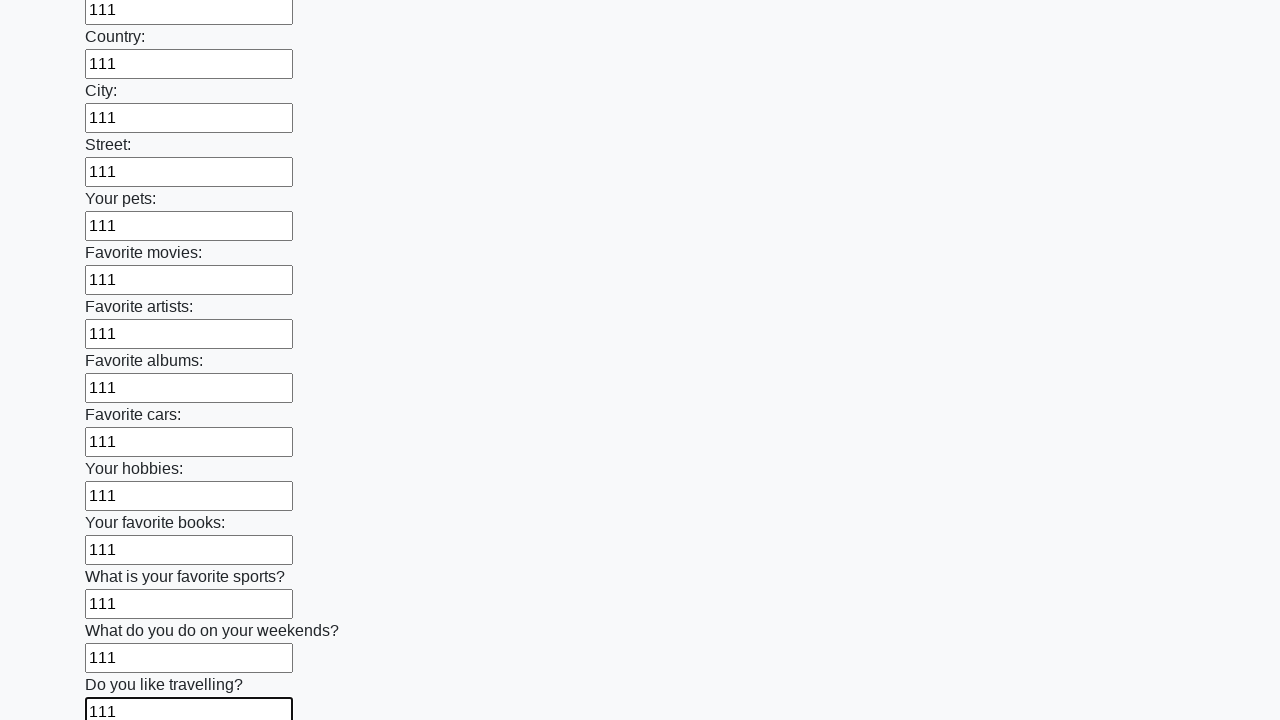

Filled input field 17 of 100 with '111' on input >> nth=16
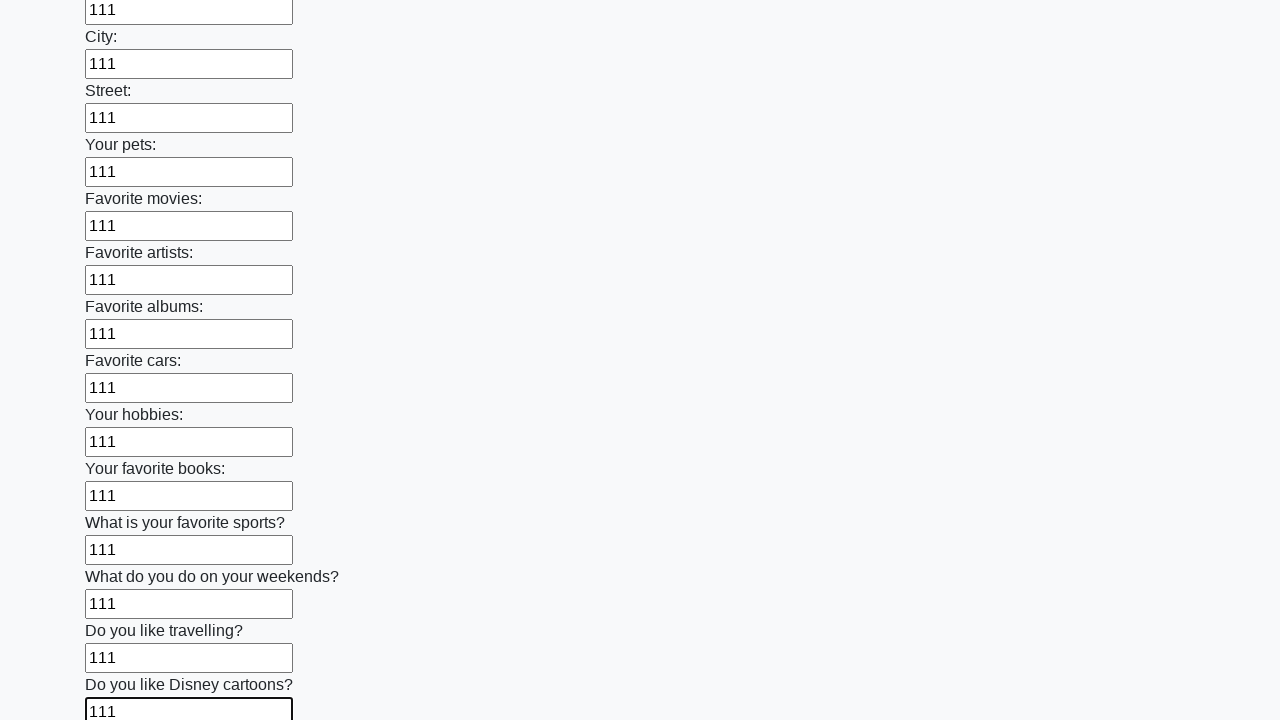

Filled input field 18 of 100 with '111' on input >> nth=17
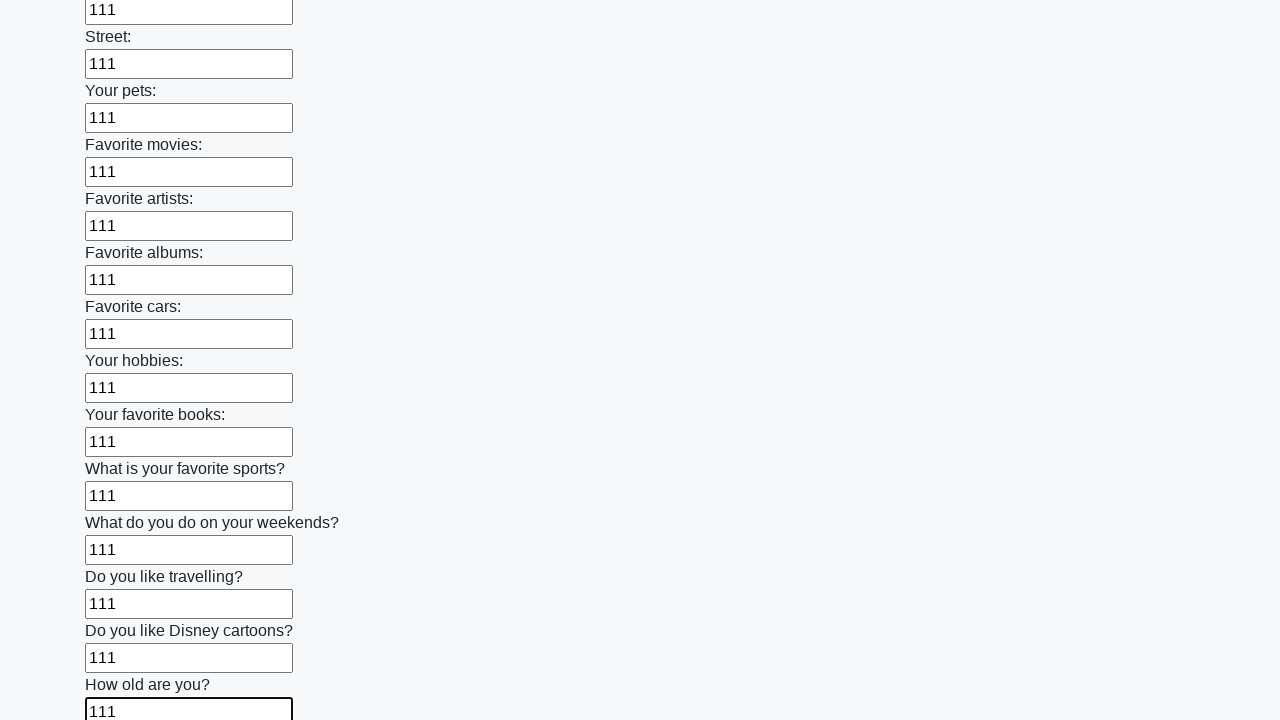

Filled input field 19 of 100 with '111' on input >> nth=18
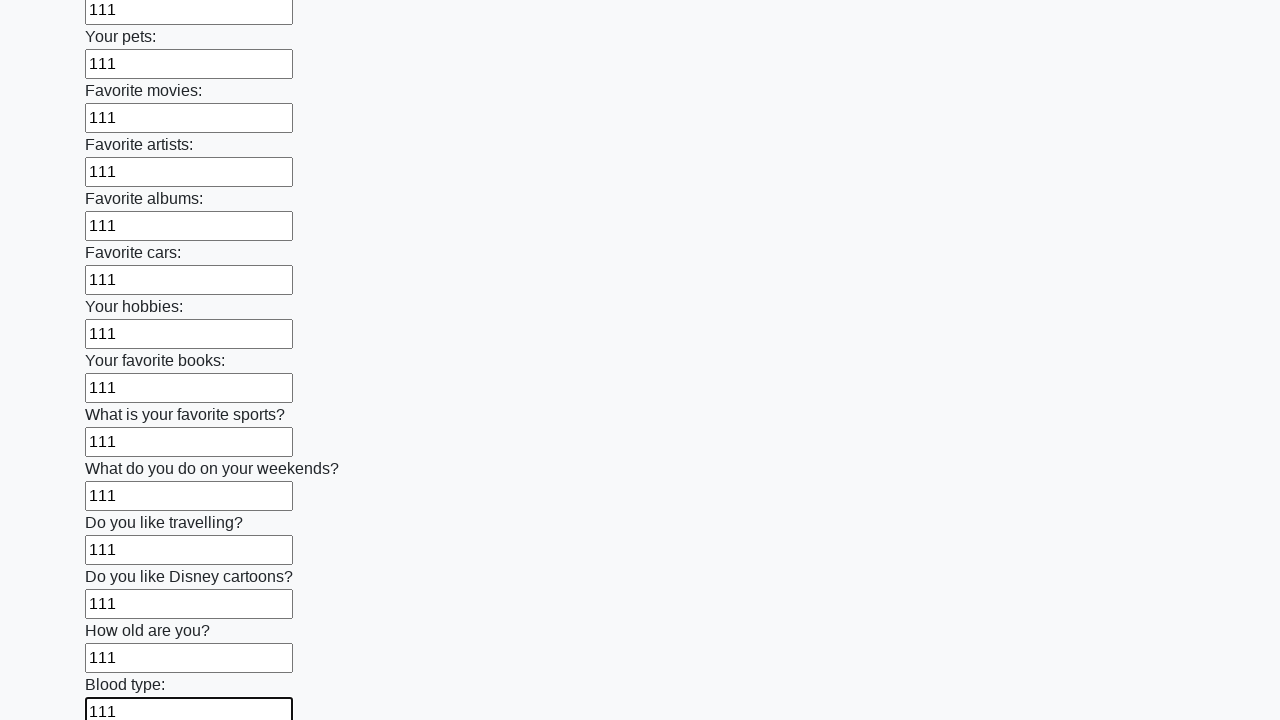

Filled input field 20 of 100 with '111' on input >> nth=19
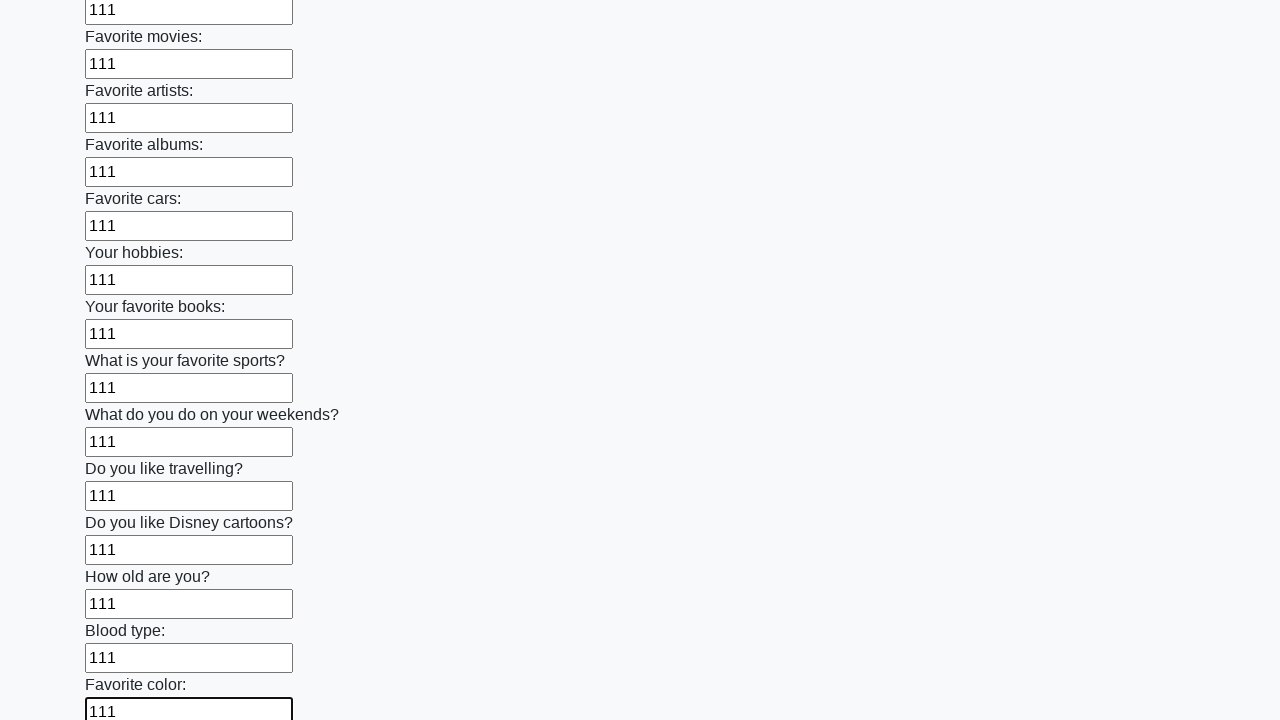

Filled input field 21 of 100 with '111' on input >> nth=20
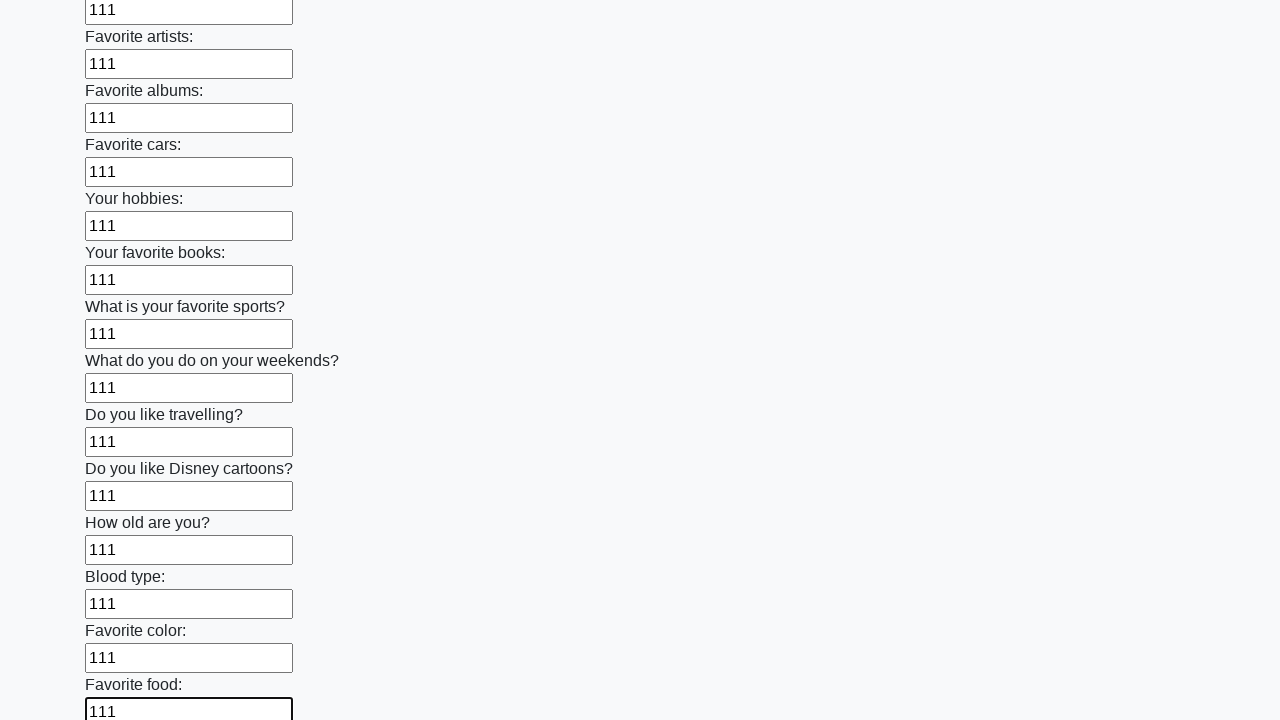

Filled input field 22 of 100 with '111' on input >> nth=21
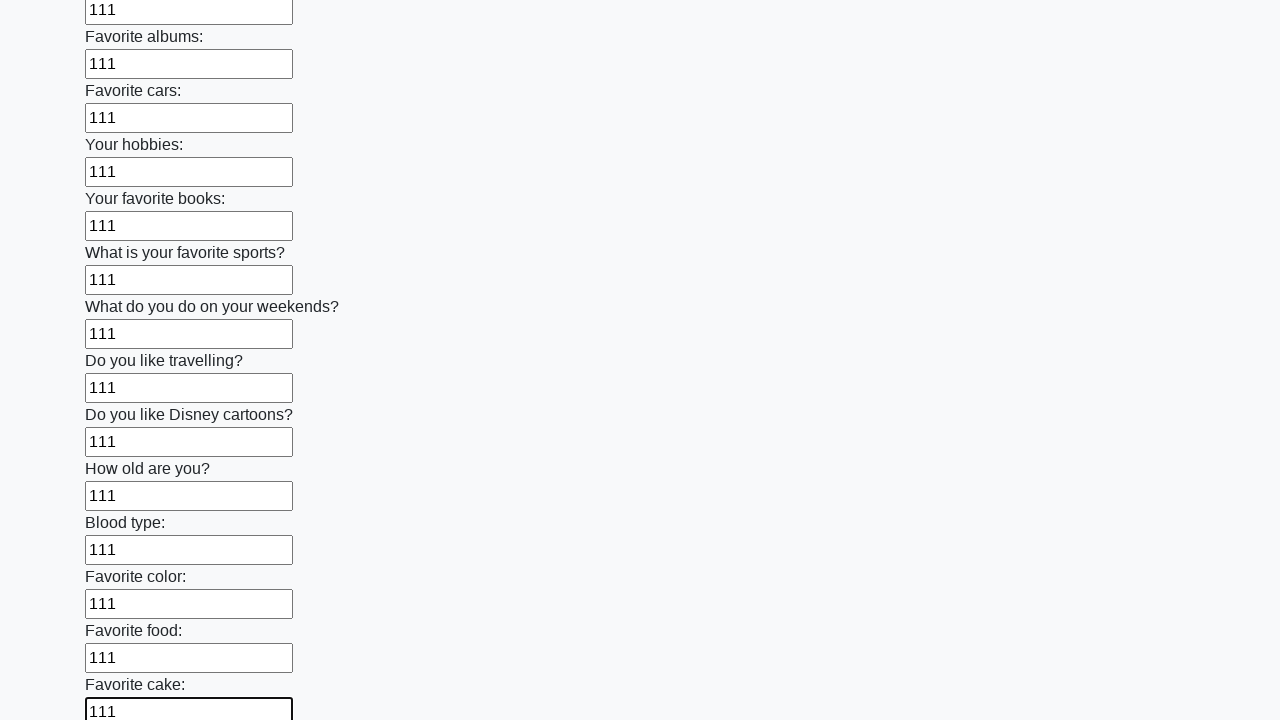

Filled input field 23 of 100 with '111' on input >> nth=22
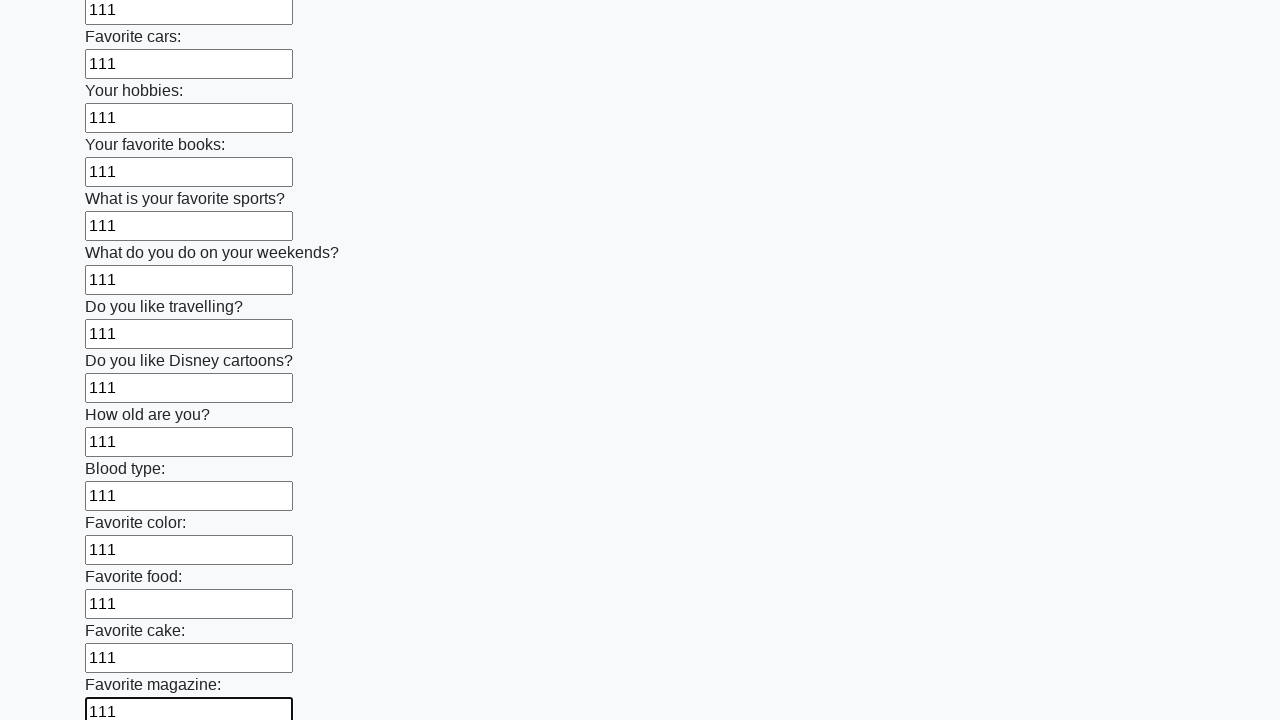

Filled input field 24 of 100 with '111' on input >> nth=23
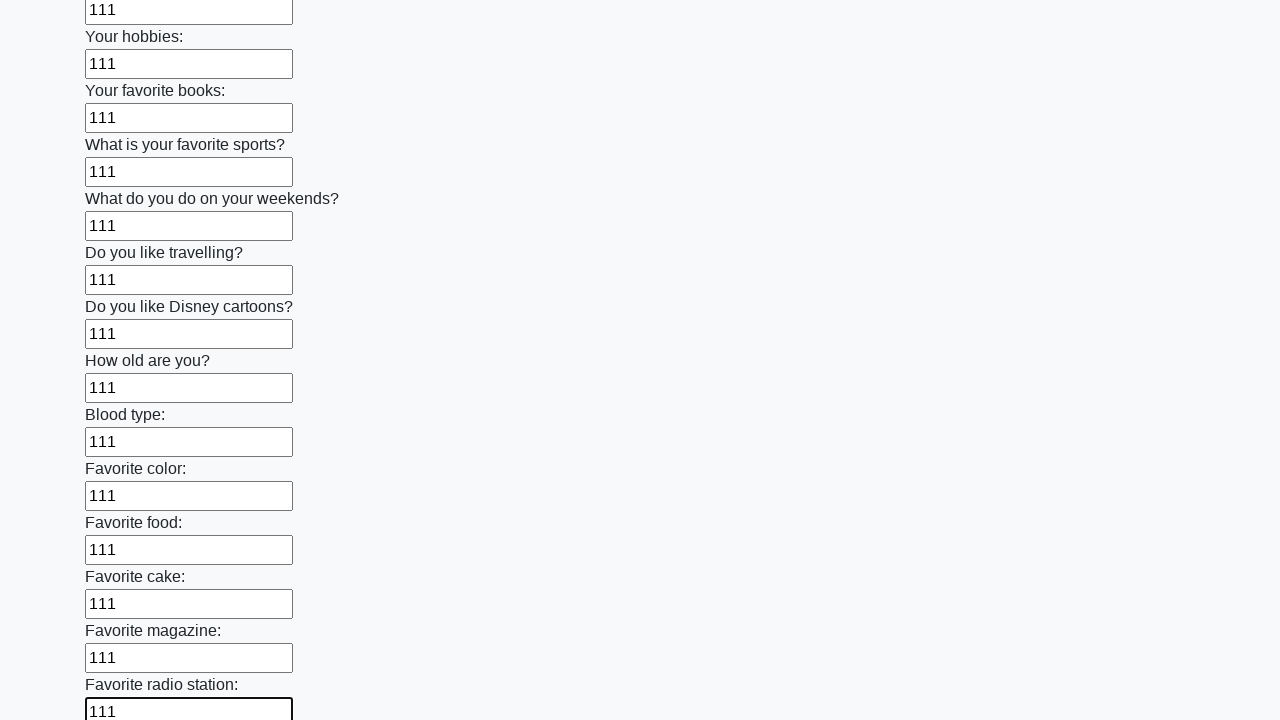

Filled input field 25 of 100 with '111' on input >> nth=24
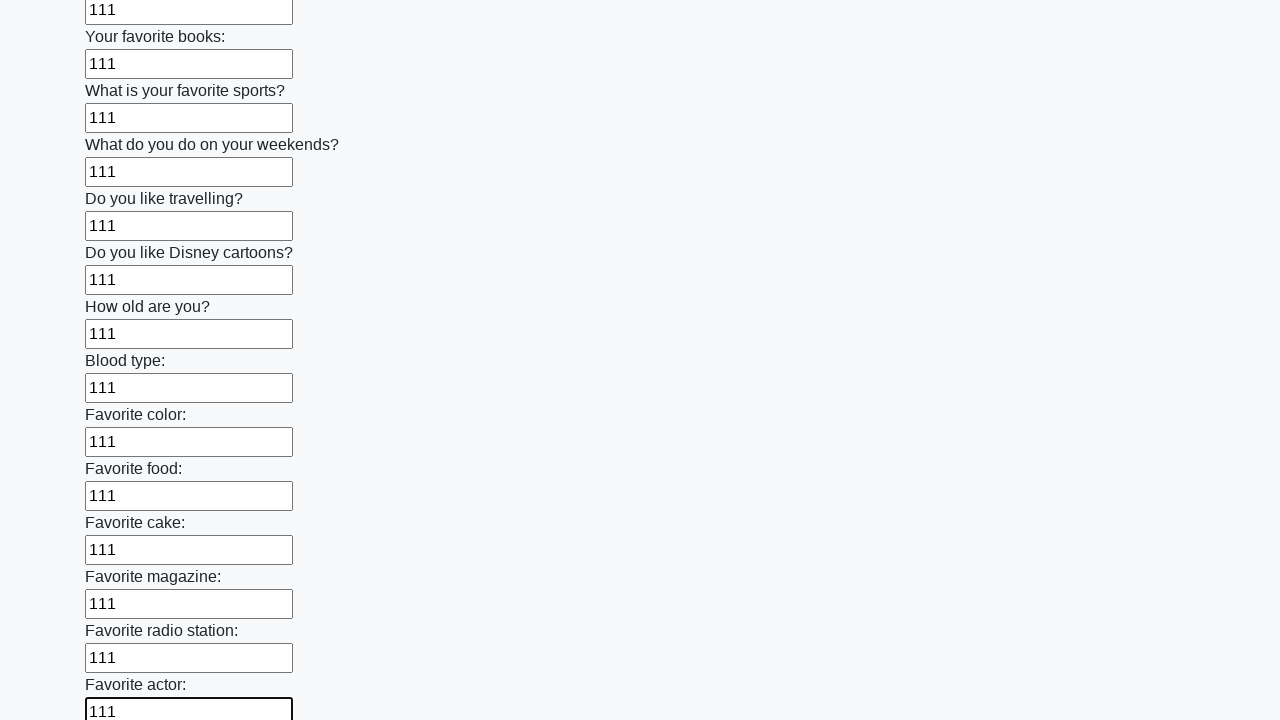

Filled input field 26 of 100 with '111' on input >> nth=25
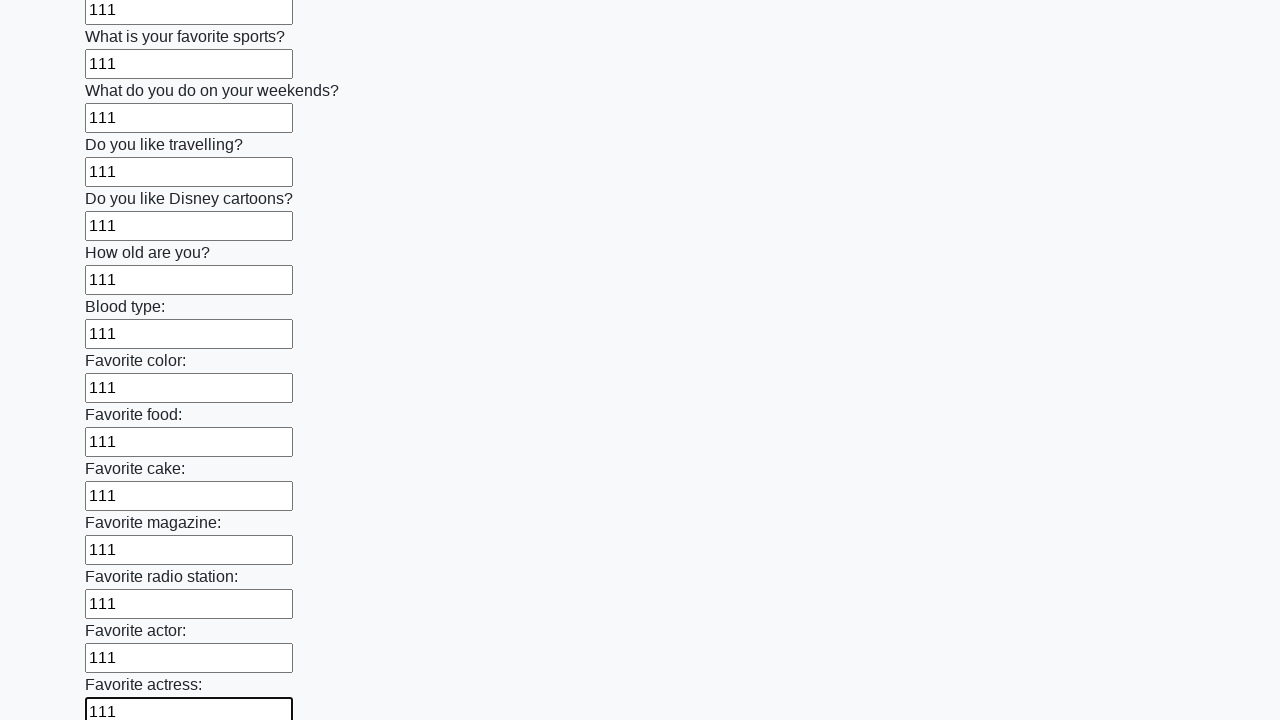

Filled input field 27 of 100 with '111' on input >> nth=26
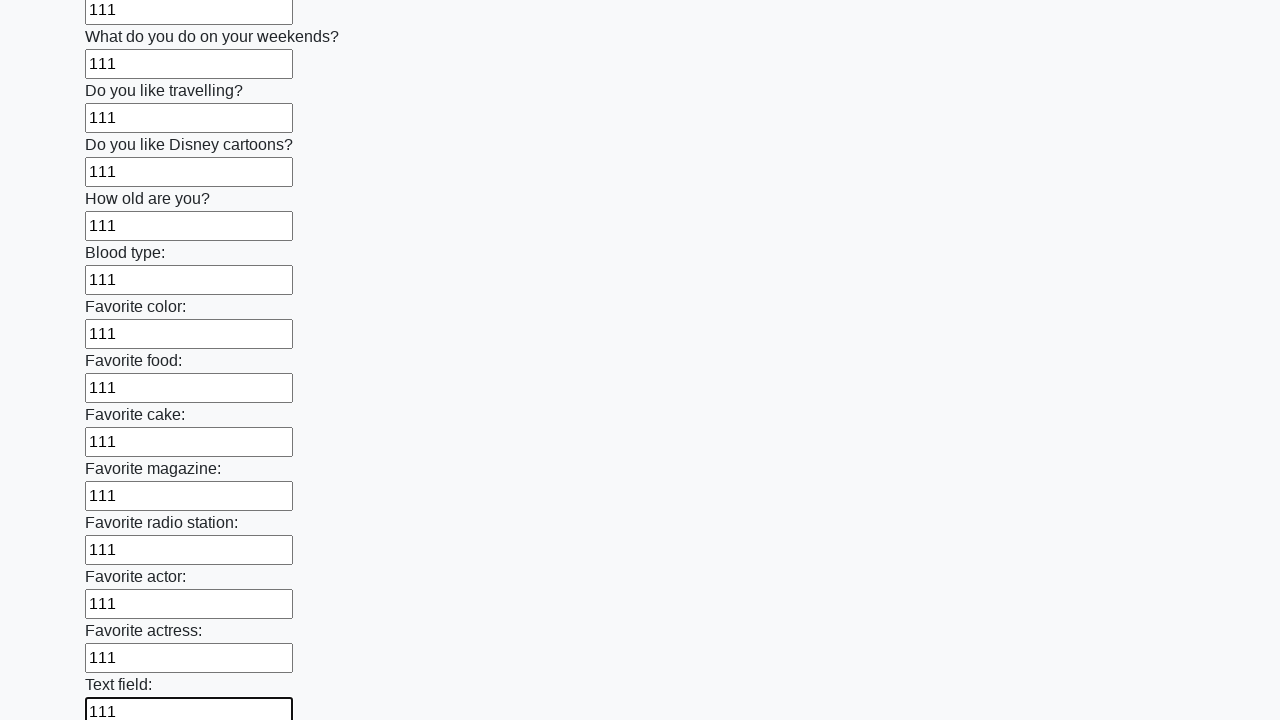

Filled input field 28 of 100 with '111' on input >> nth=27
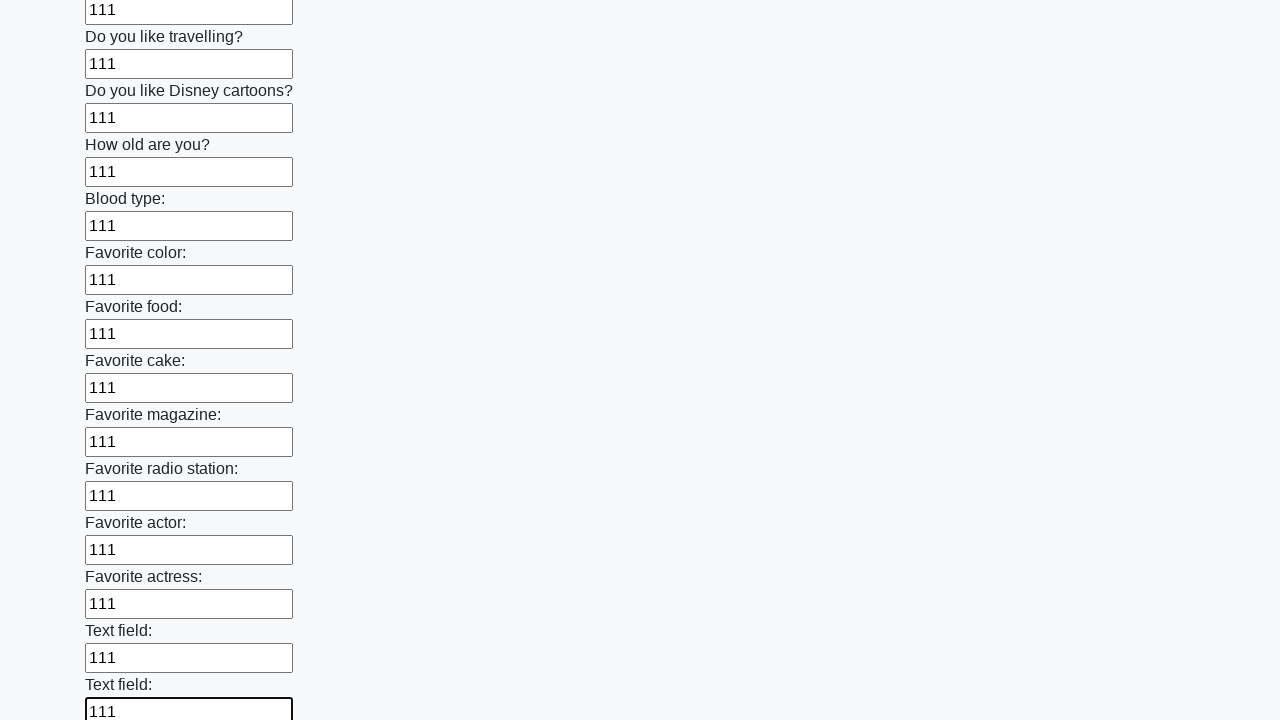

Filled input field 29 of 100 with '111' on input >> nth=28
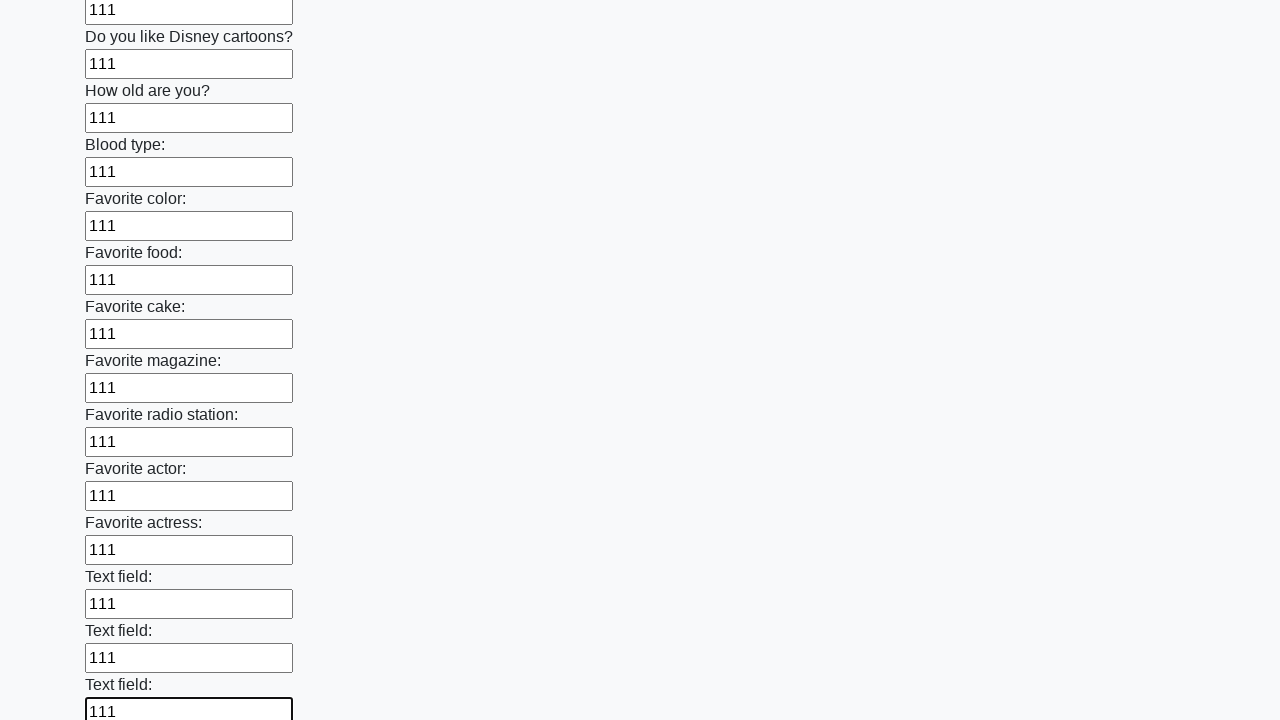

Filled input field 30 of 100 with '111' on input >> nth=29
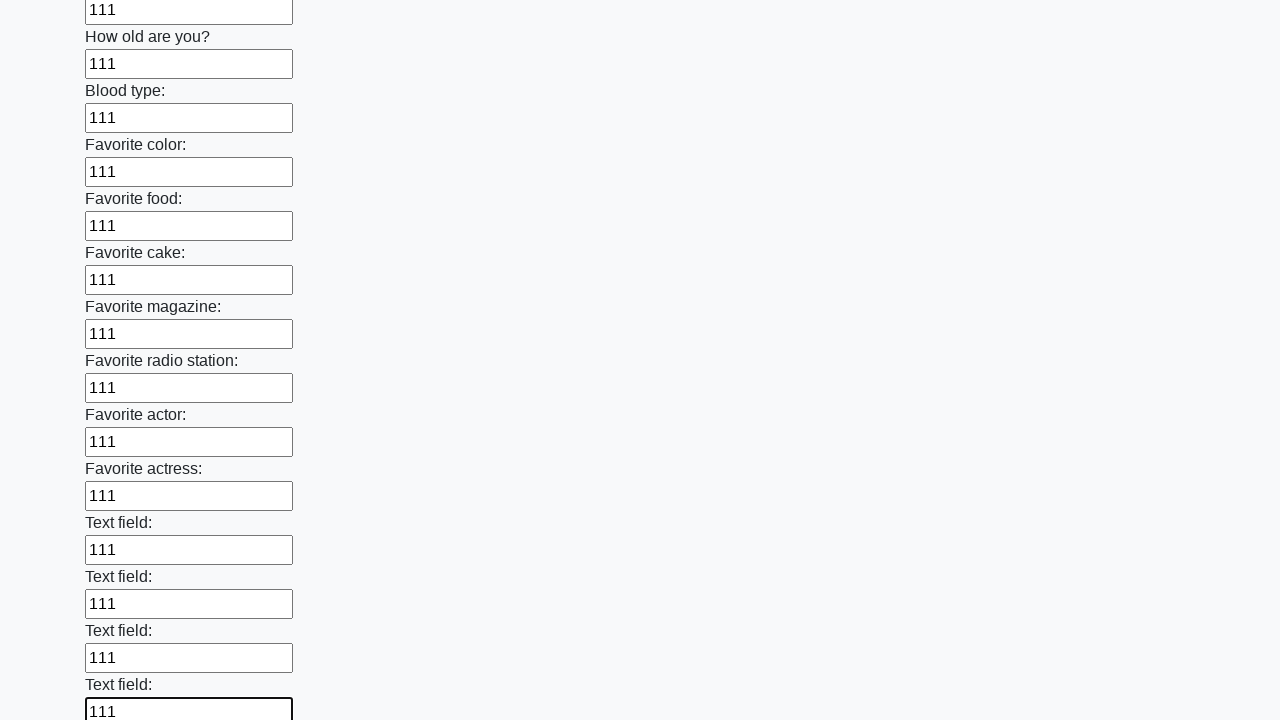

Filled input field 31 of 100 with '111' on input >> nth=30
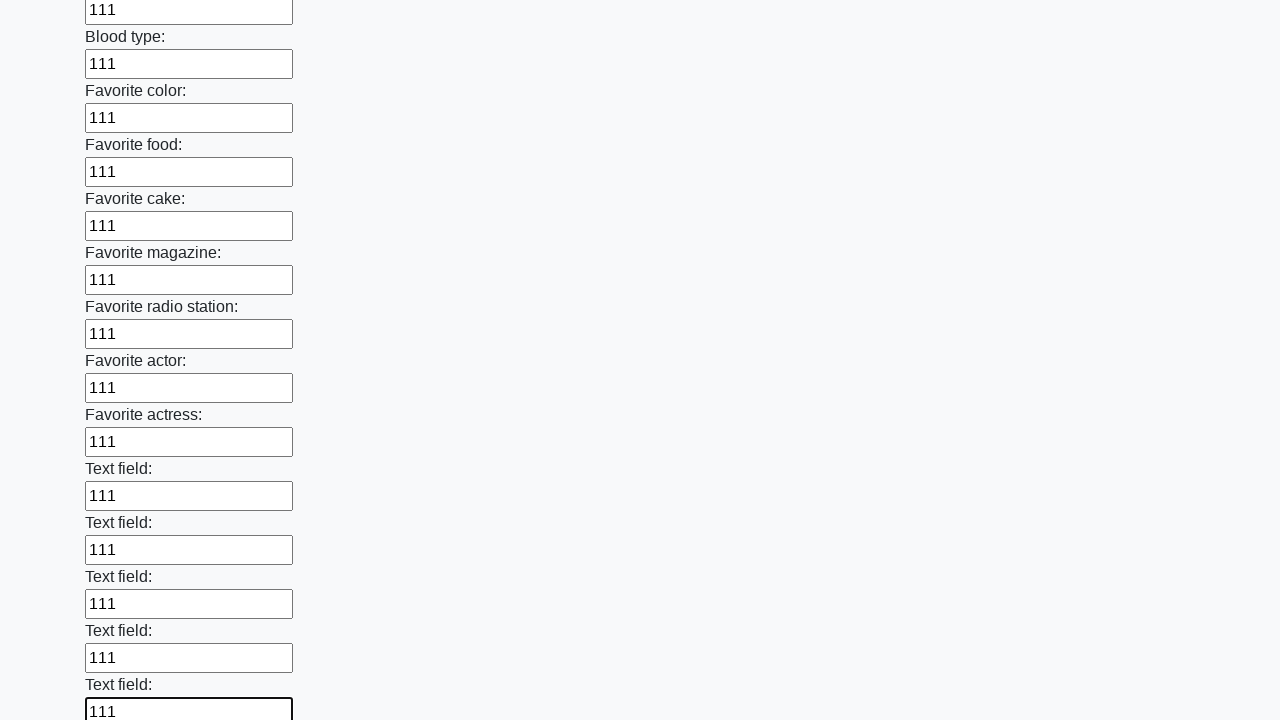

Filled input field 32 of 100 with '111' on input >> nth=31
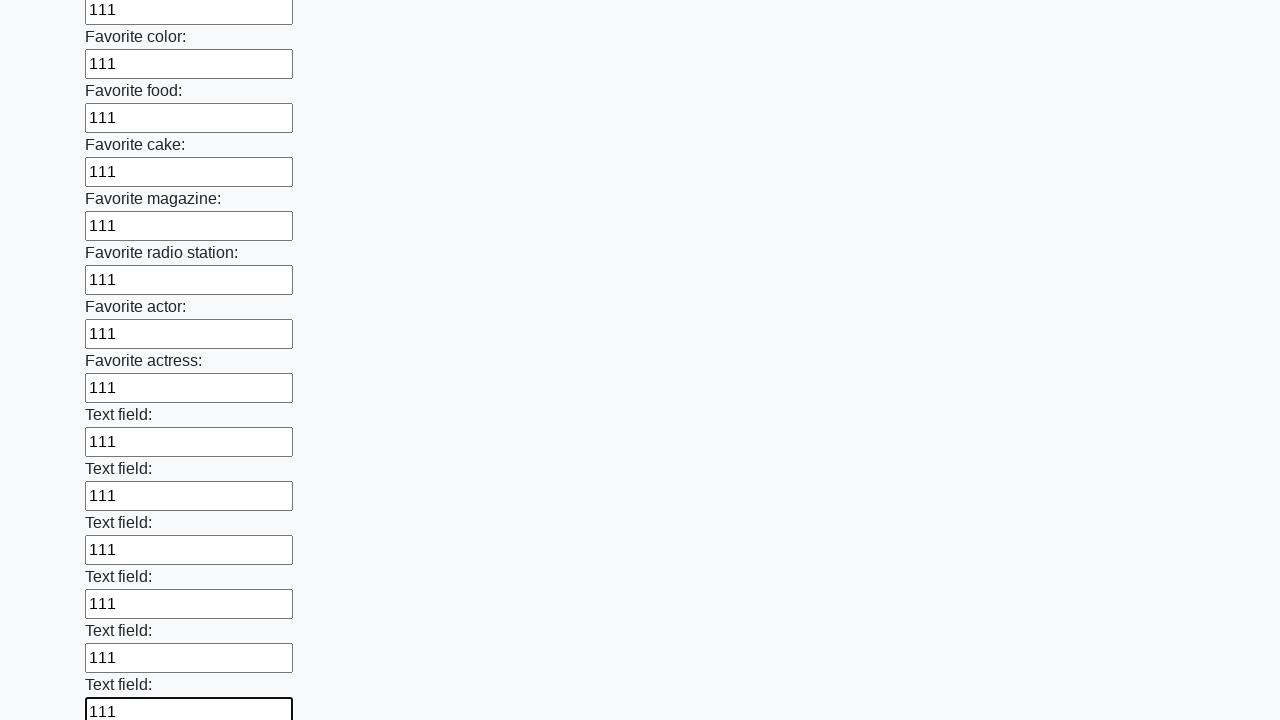

Filled input field 33 of 100 with '111' on input >> nth=32
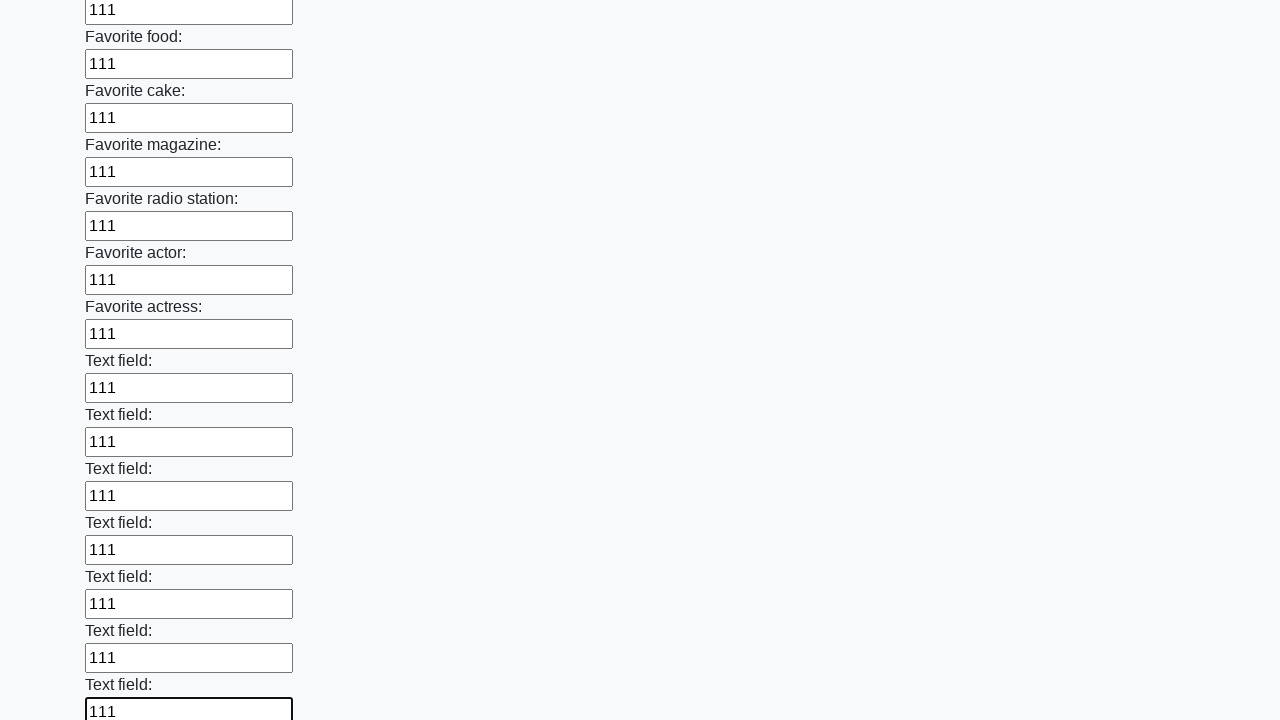

Filled input field 34 of 100 with '111' on input >> nth=33
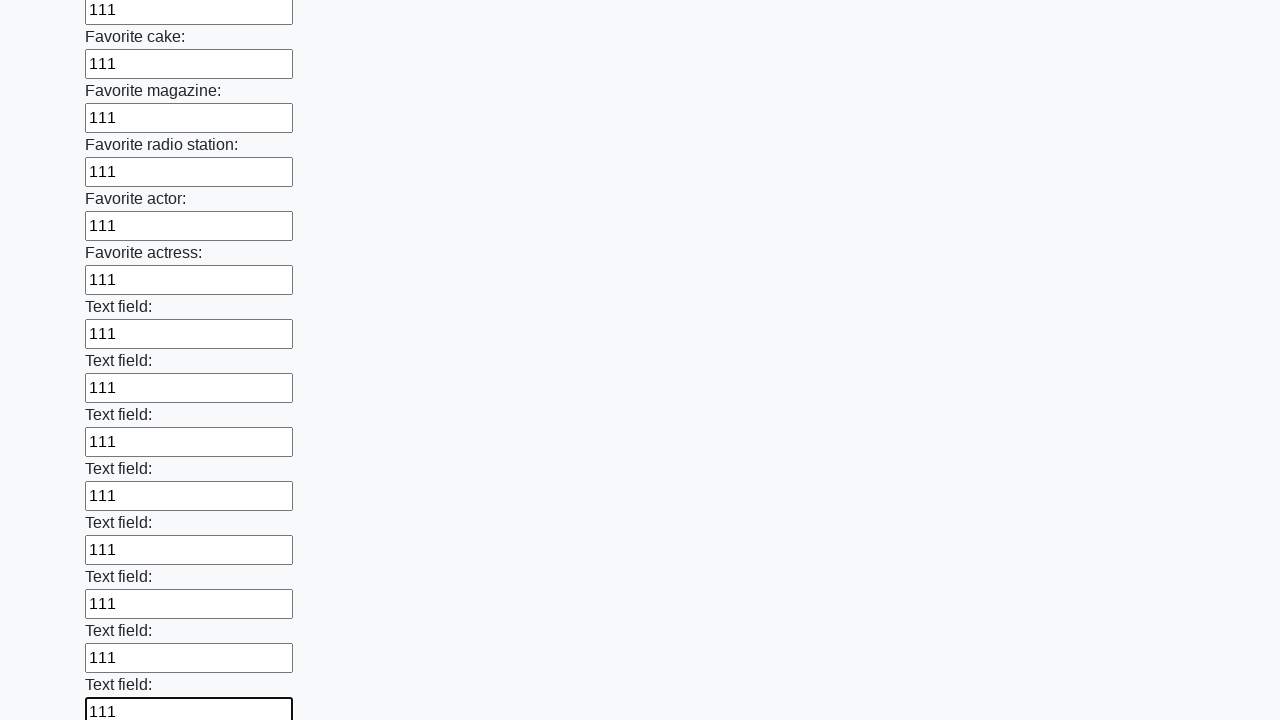

Filled input field 35 of 100 with '111' on input >> nth=34
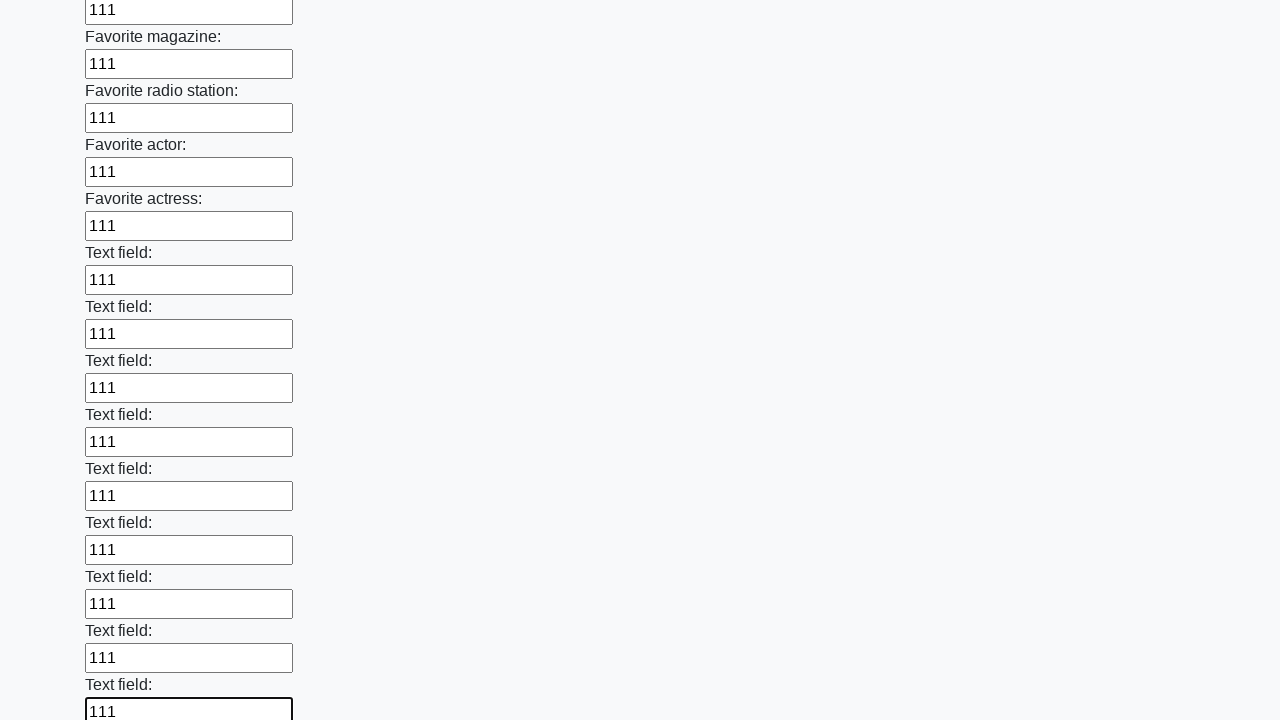

Filled input field 36 of 100 with '111' on input >> nth=35
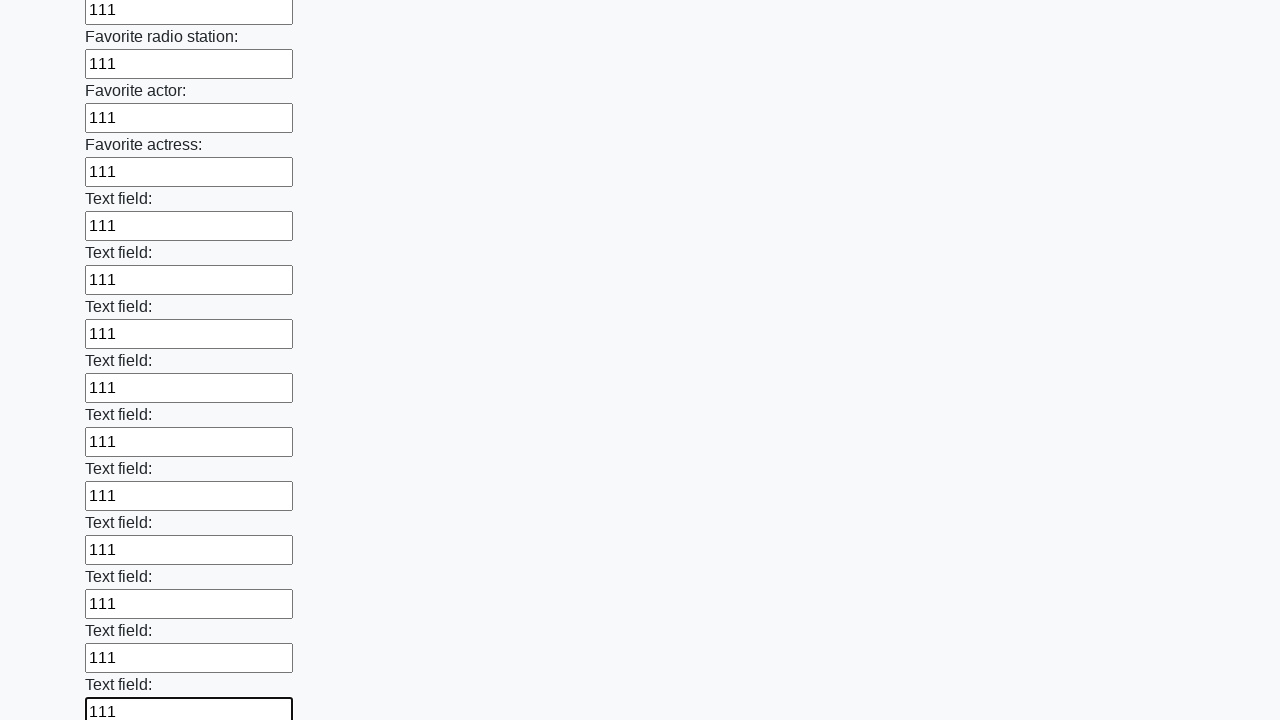

Filled input field 37 of 100 with '111' on input >> nth=36
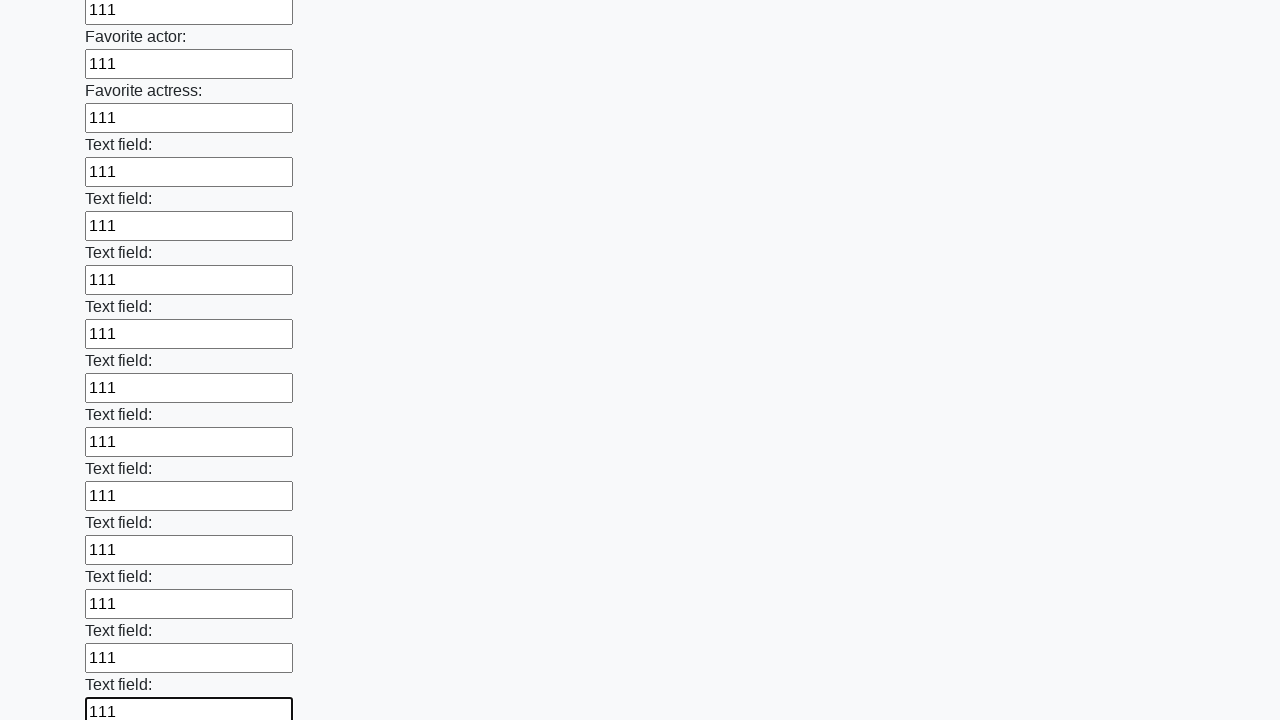

Filled input field 38 of 100 with '111' on input >> nth=37
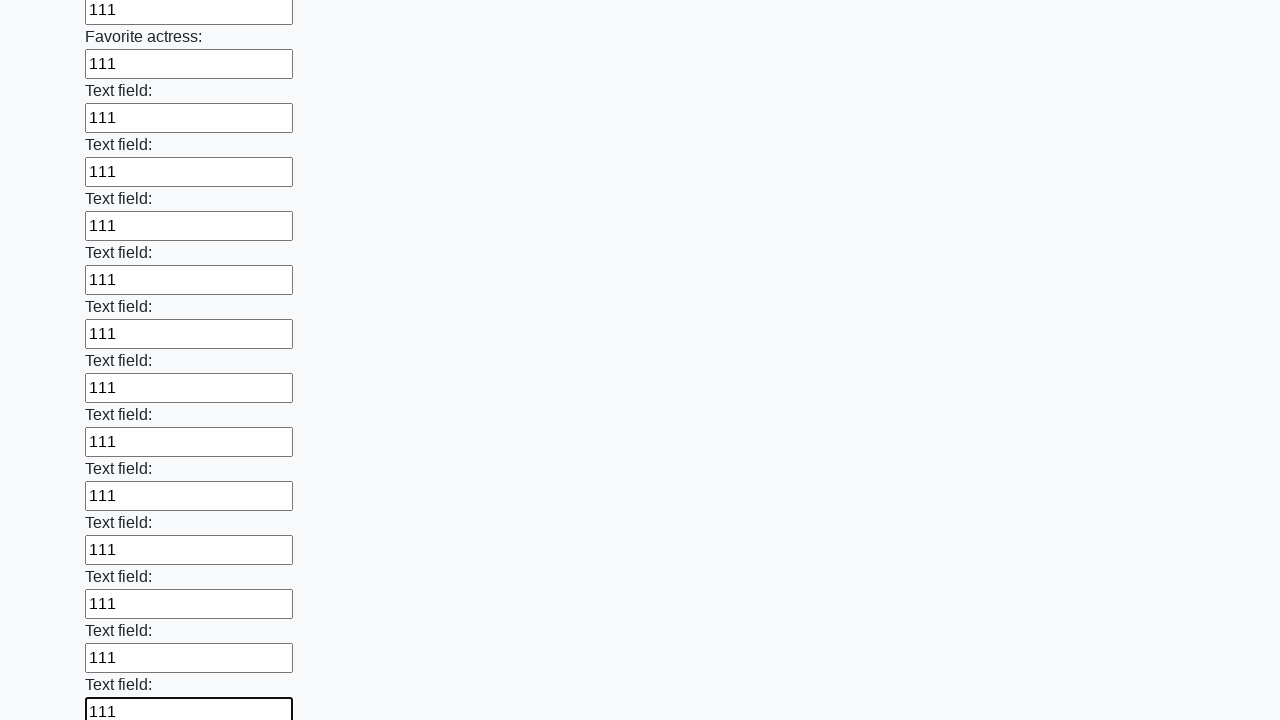

Filled input field 39 of 100 with '111' on input >> nth=38
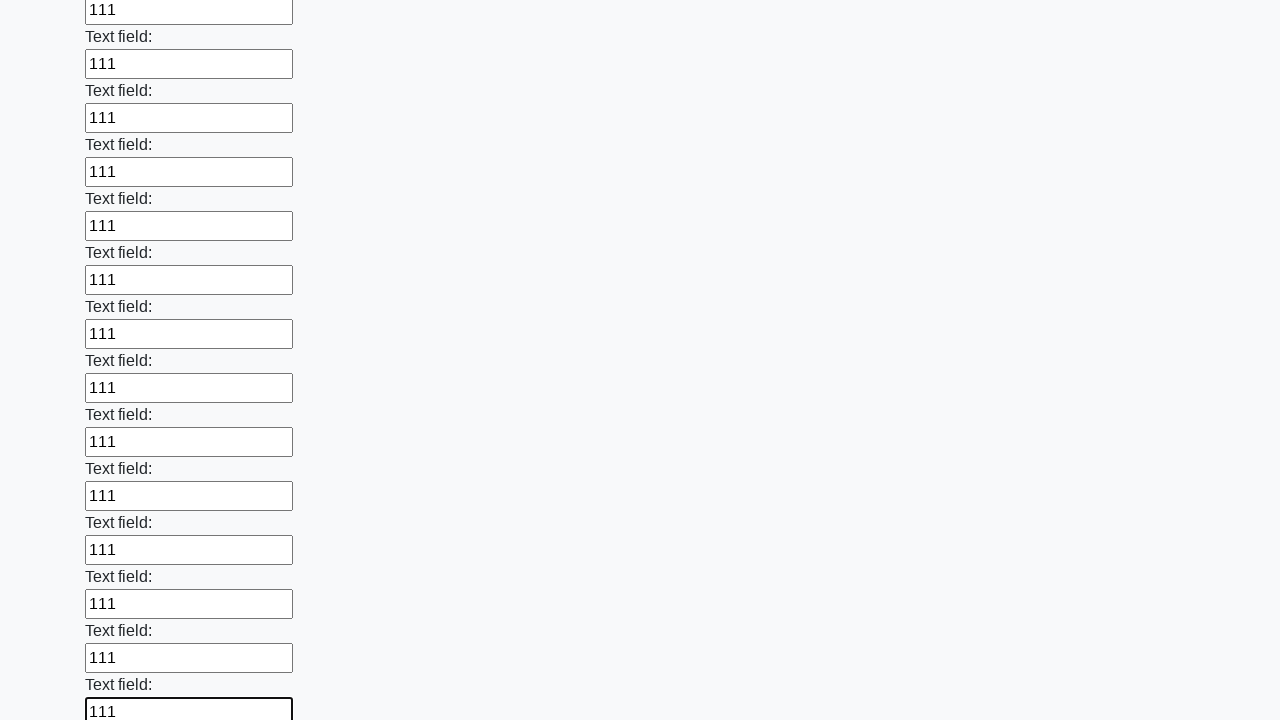

Filled input field 40 of 100 with '111' on input >> nth=39
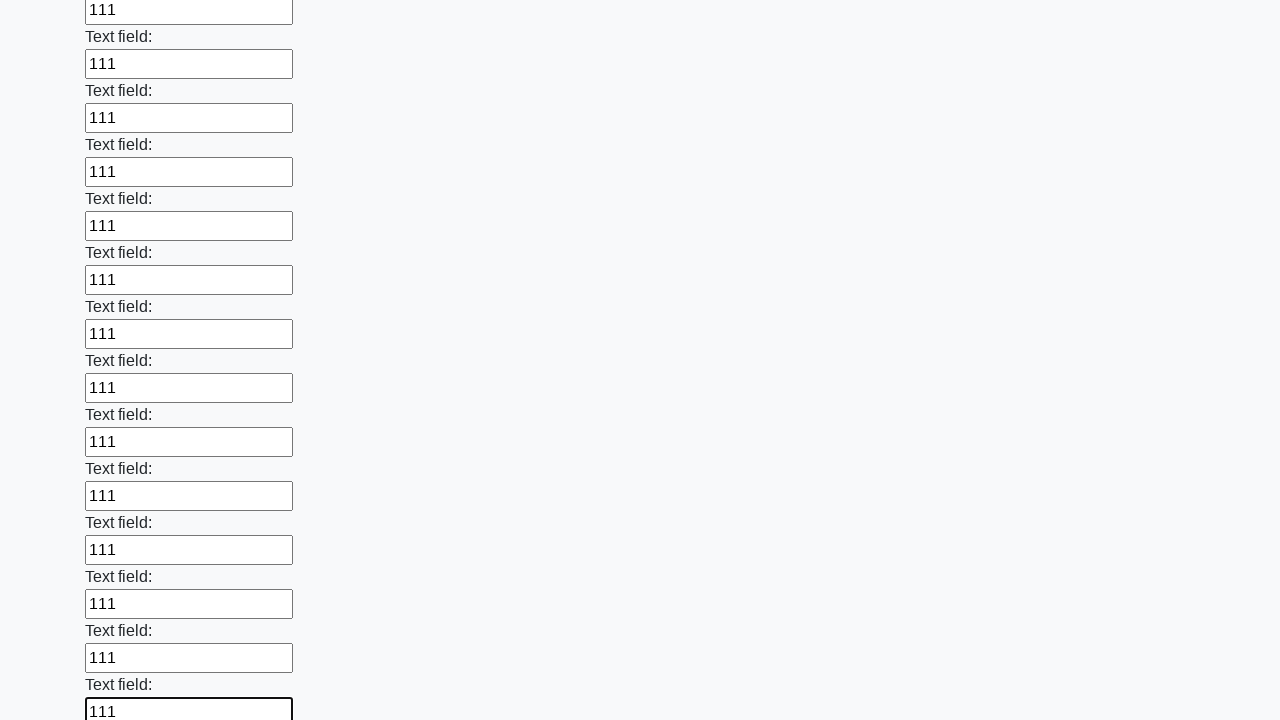

Filled input field 41 of 100 with '111' on input >> nth=40
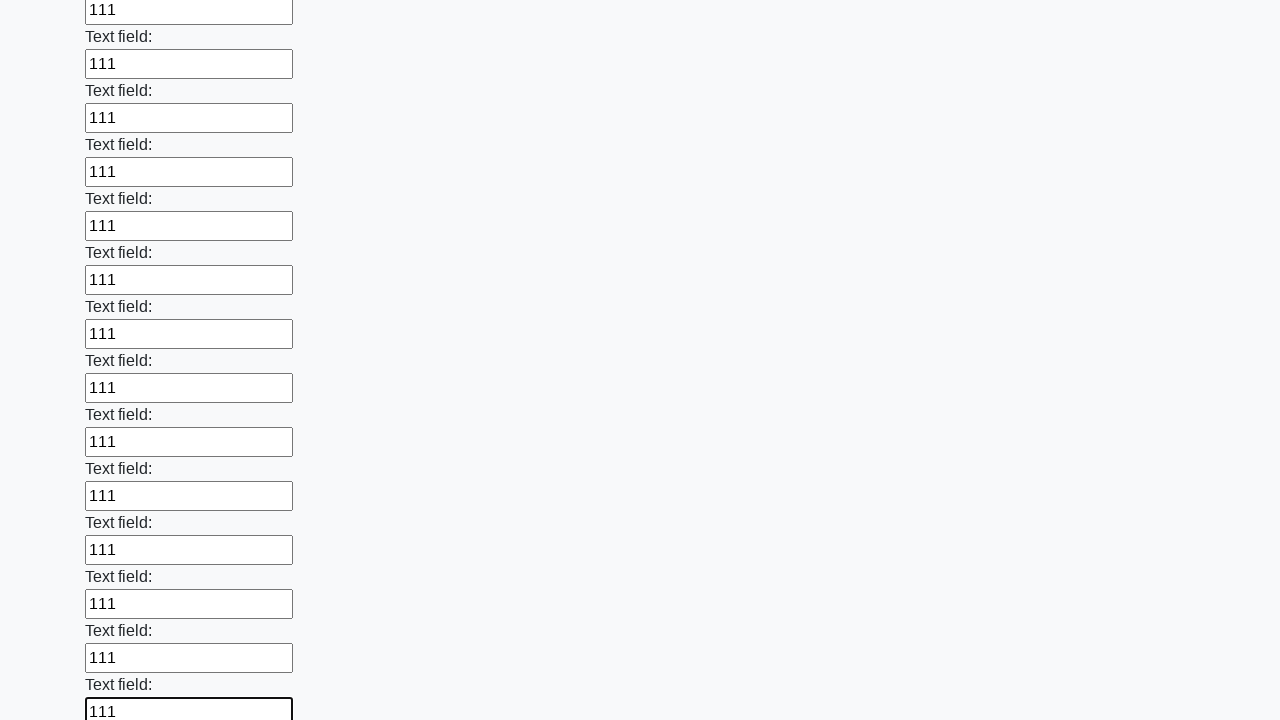

Filled input field 42 of 100 with '111' on input >> nth=41
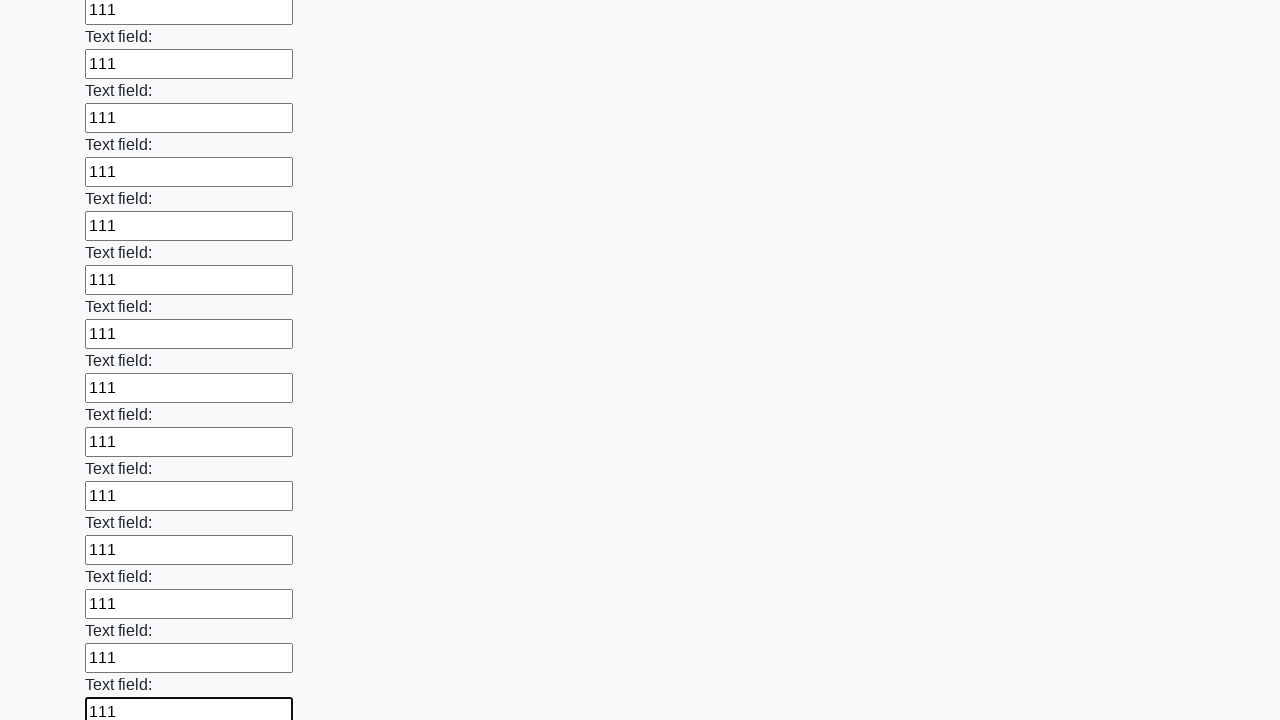

Filled input field 43 of 100 with '111' on input >> nth=42
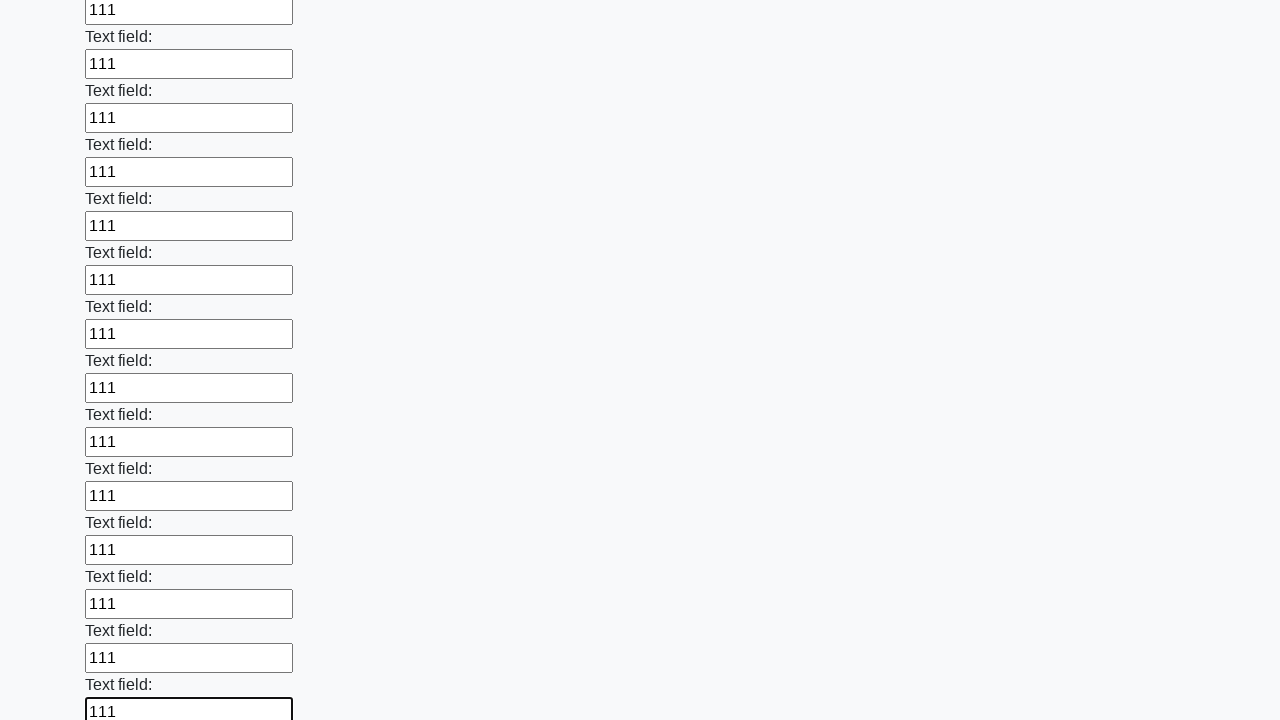

Filled input field 44 of 100 with '111' on input >> nth=43
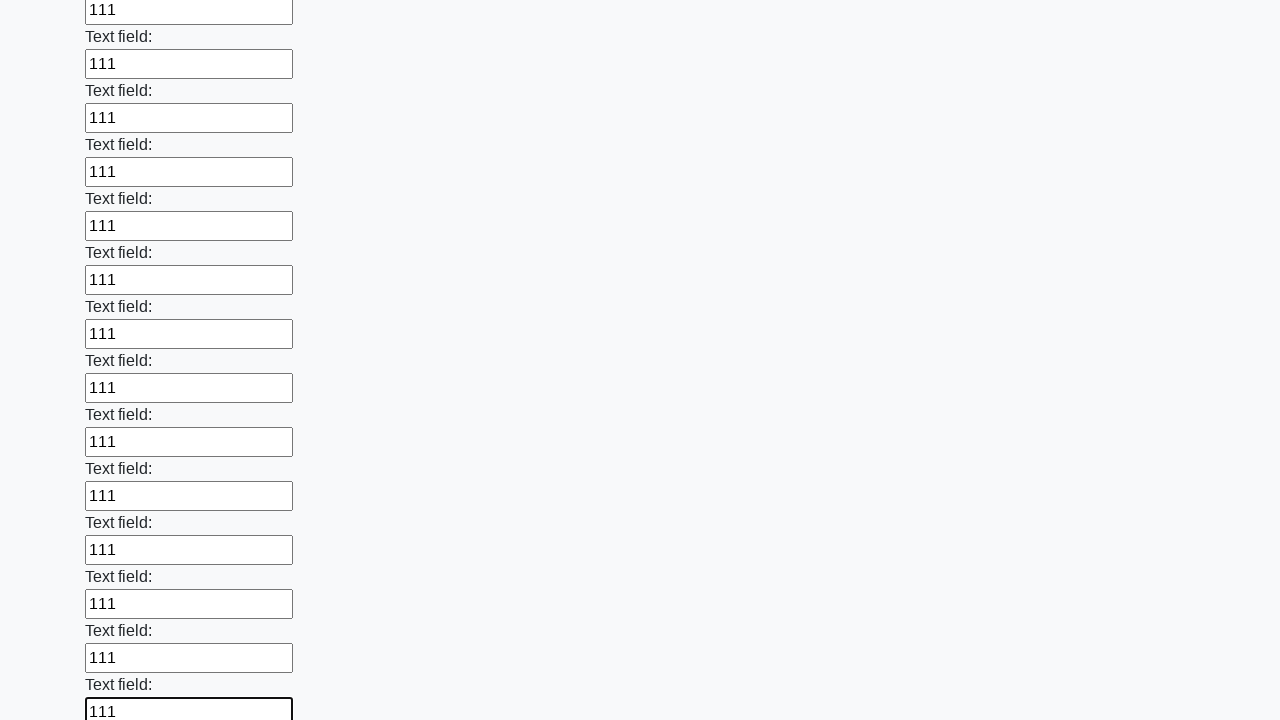

Filled input field 45 of 100 with '111' on input >> nth=44
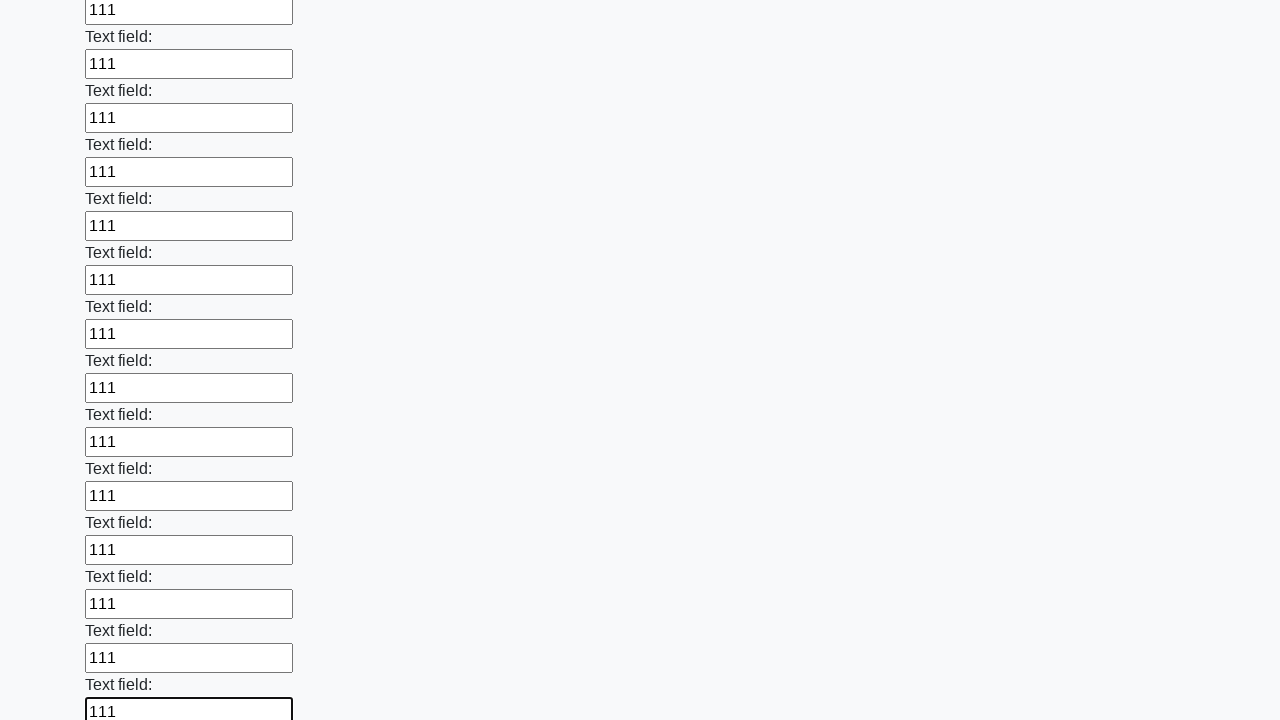

Filled input field 46 of 100 with '111' on input >> nth=45
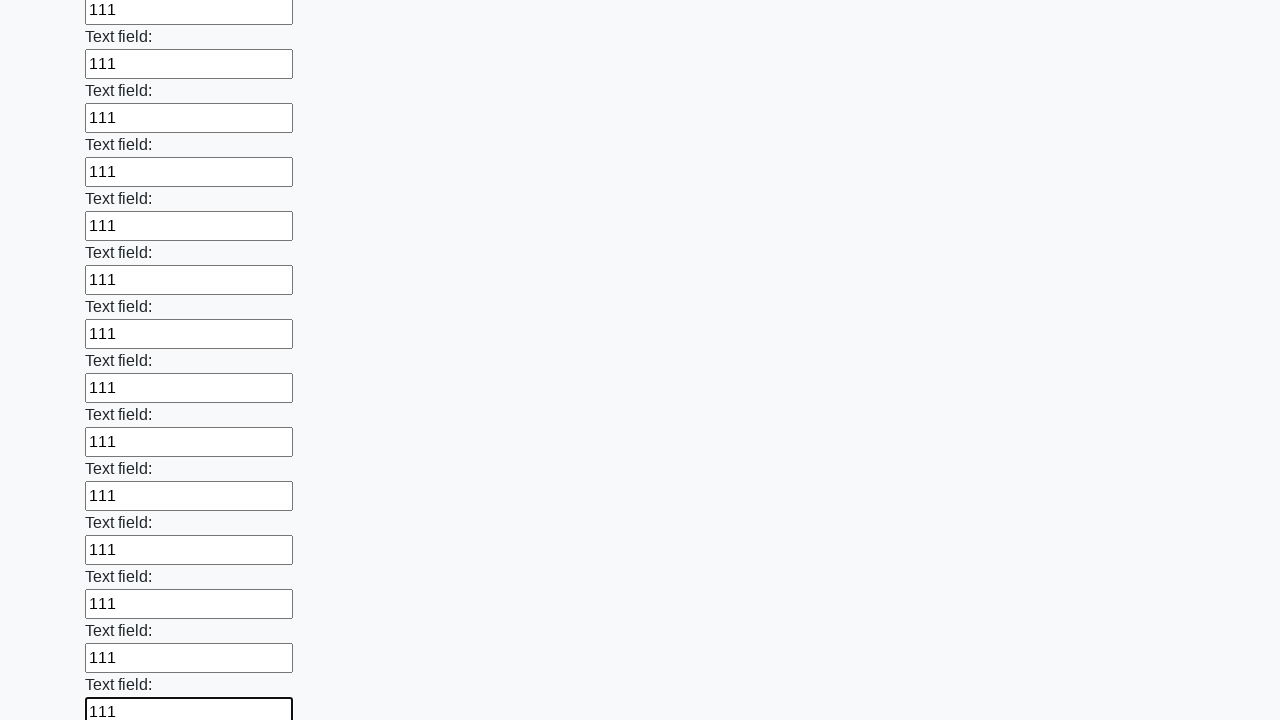

Filled input field 47 of 100 with '111' on input >> nth=46
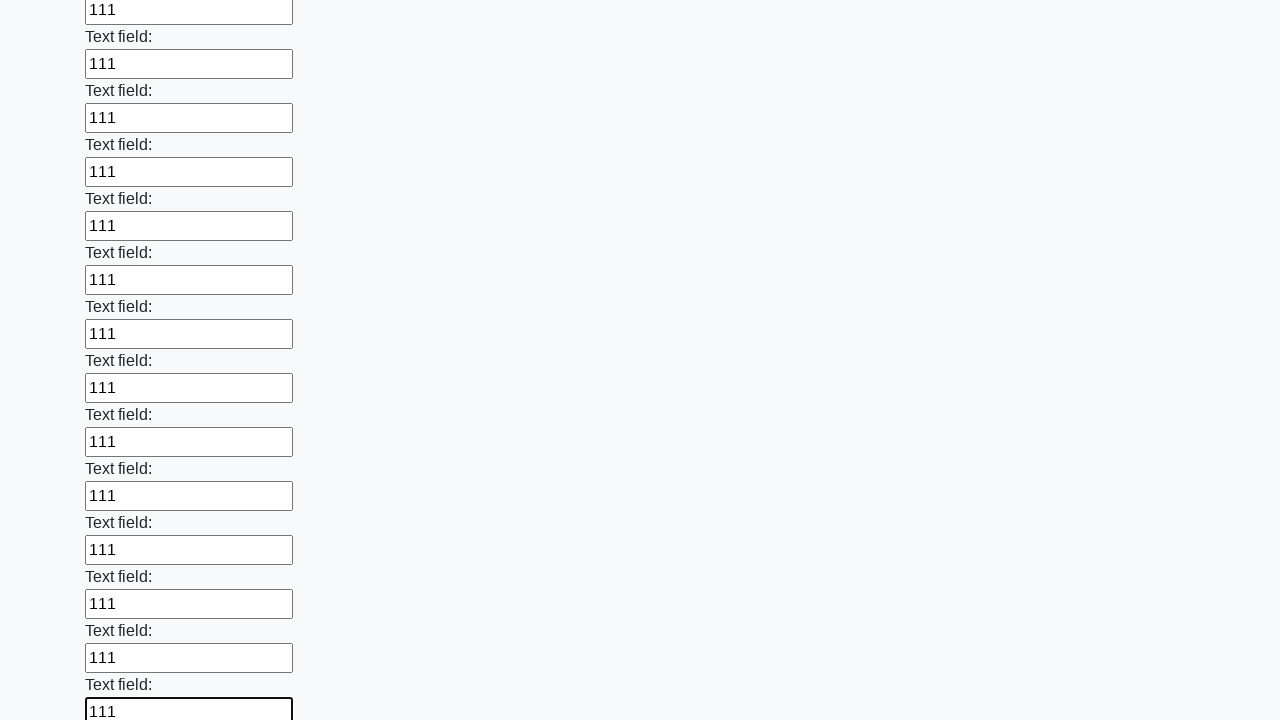

Filled input field 48 of 100 with '111' on input >> nth=47
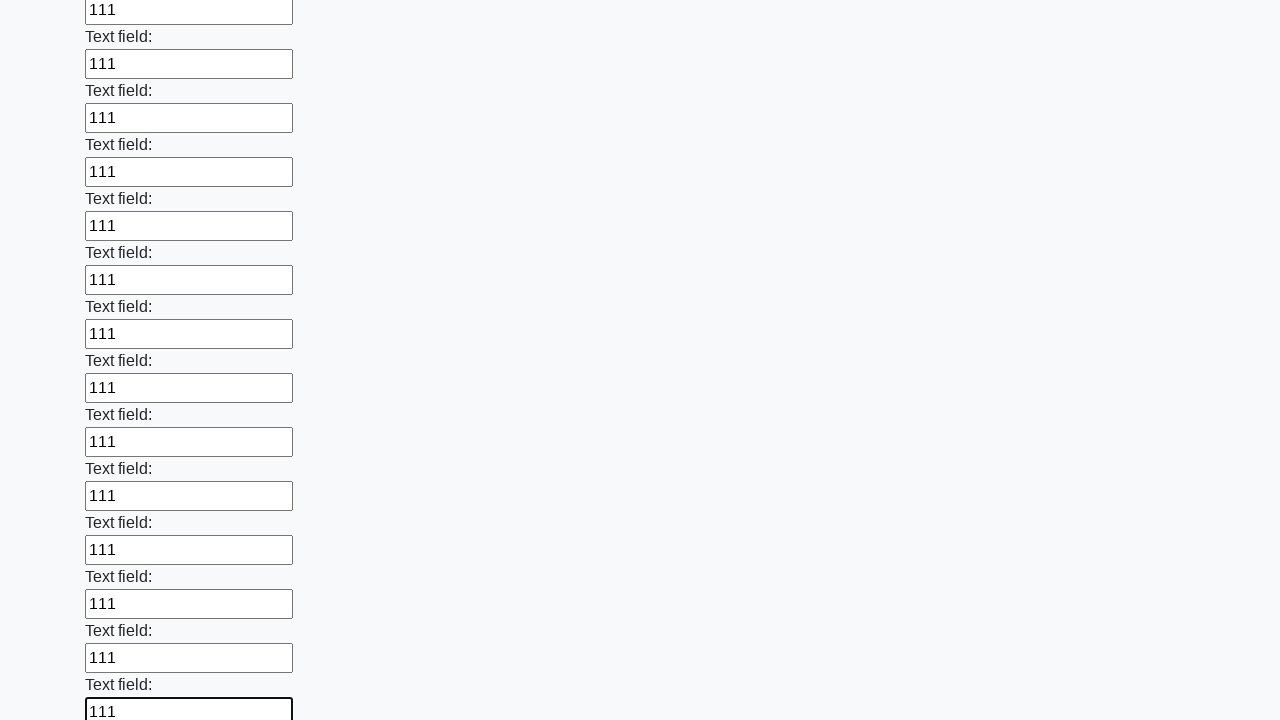

Filled input field 49 of 100 with '111' on input >> nth=48
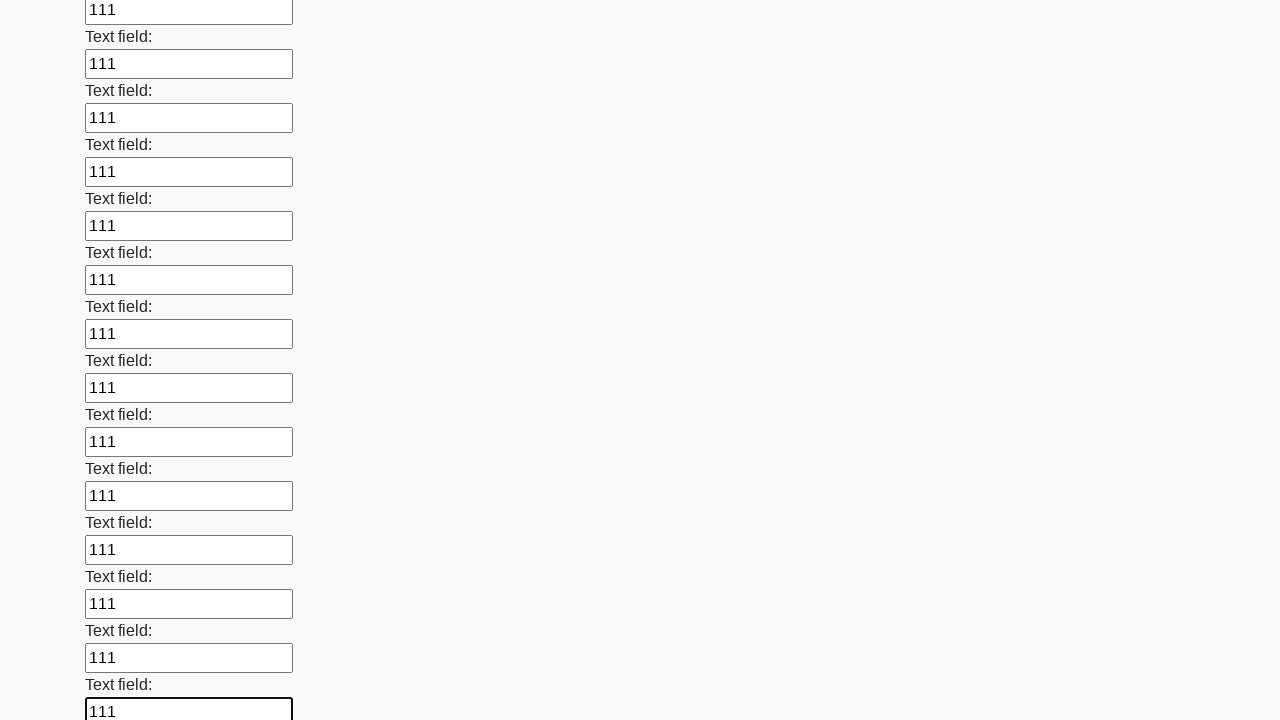

Filled input field 50 of 100 with '111' on input >> nth=49
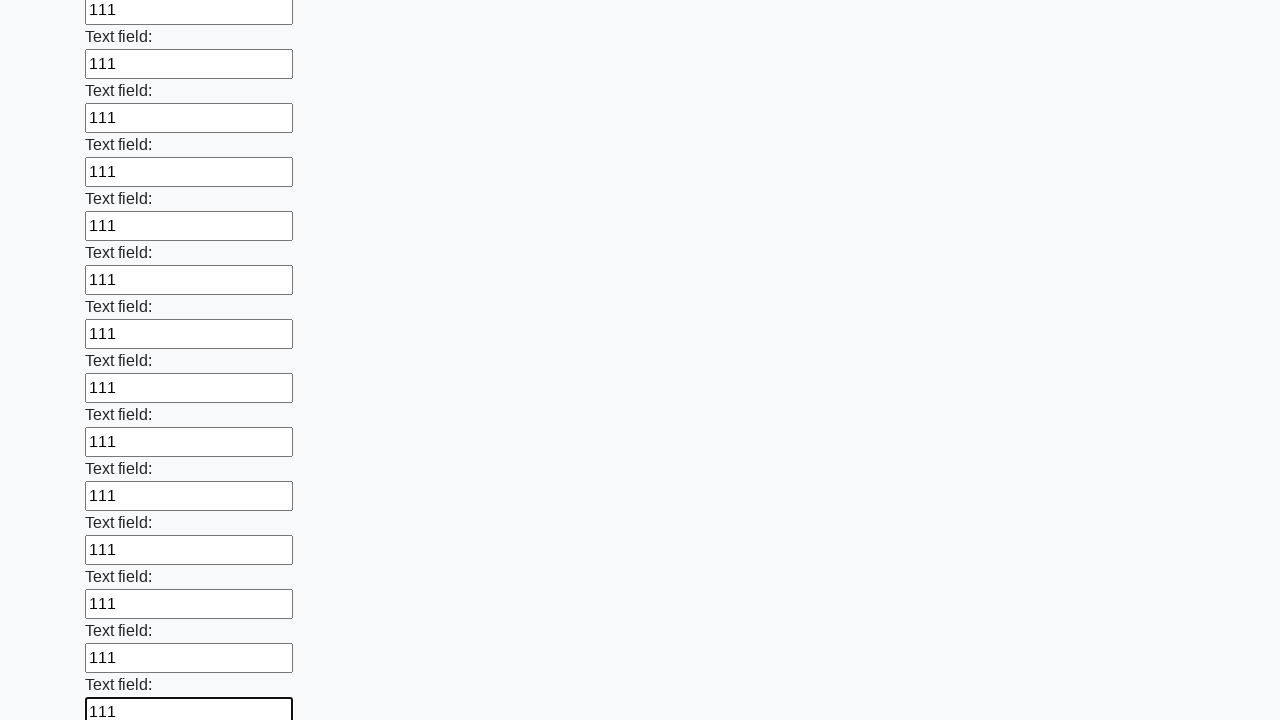

Filled input field 51 of 100 with '111' on input >> nth=50
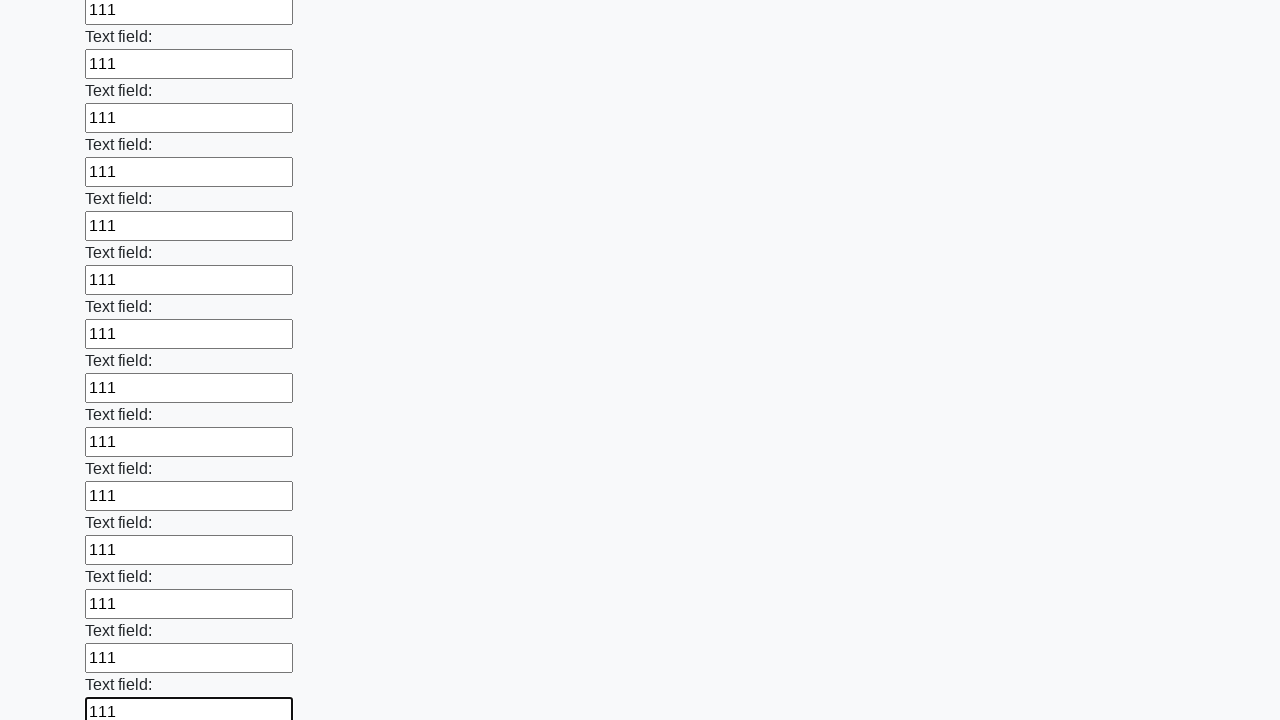

Filled input field 52 of 100 with '111' on input >> nth=51
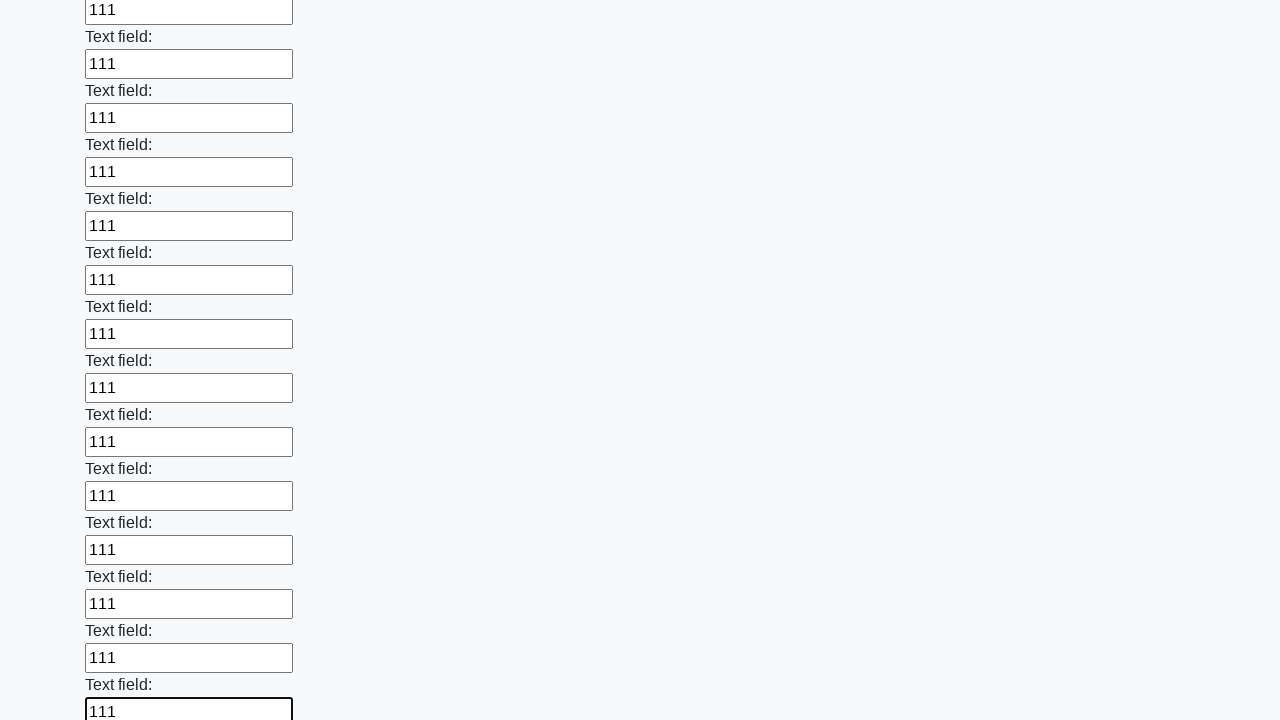

Filled input field 53 of 100 with '111' on input >> nth=52
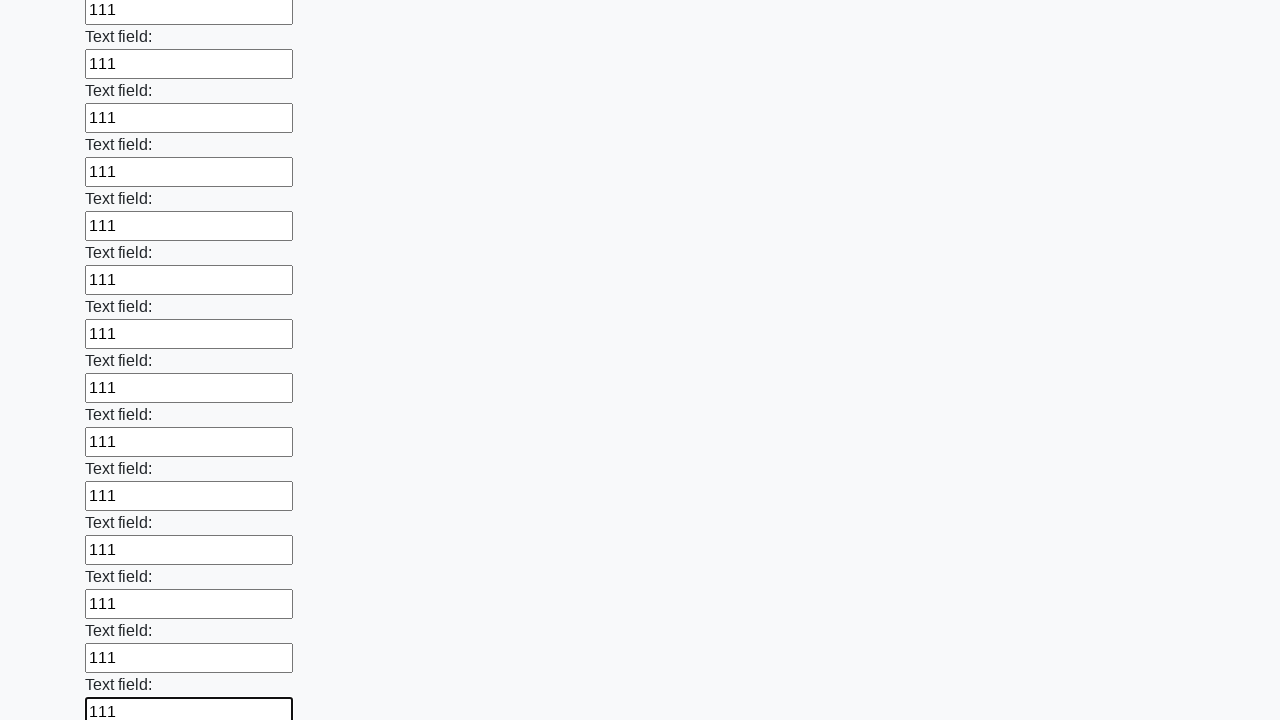

Filled input field 54 of 100 with '111' on input >> nth=53
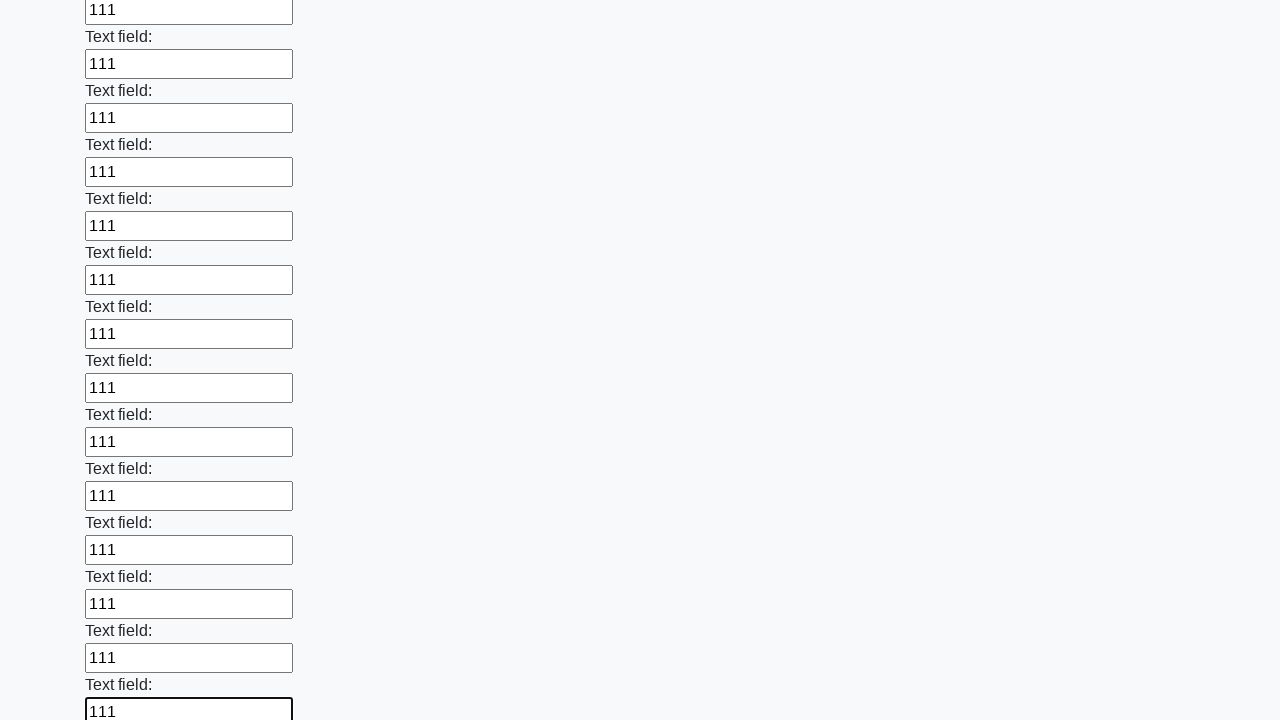

Filled input field 55 of 100 with '111' on input >> nth=54
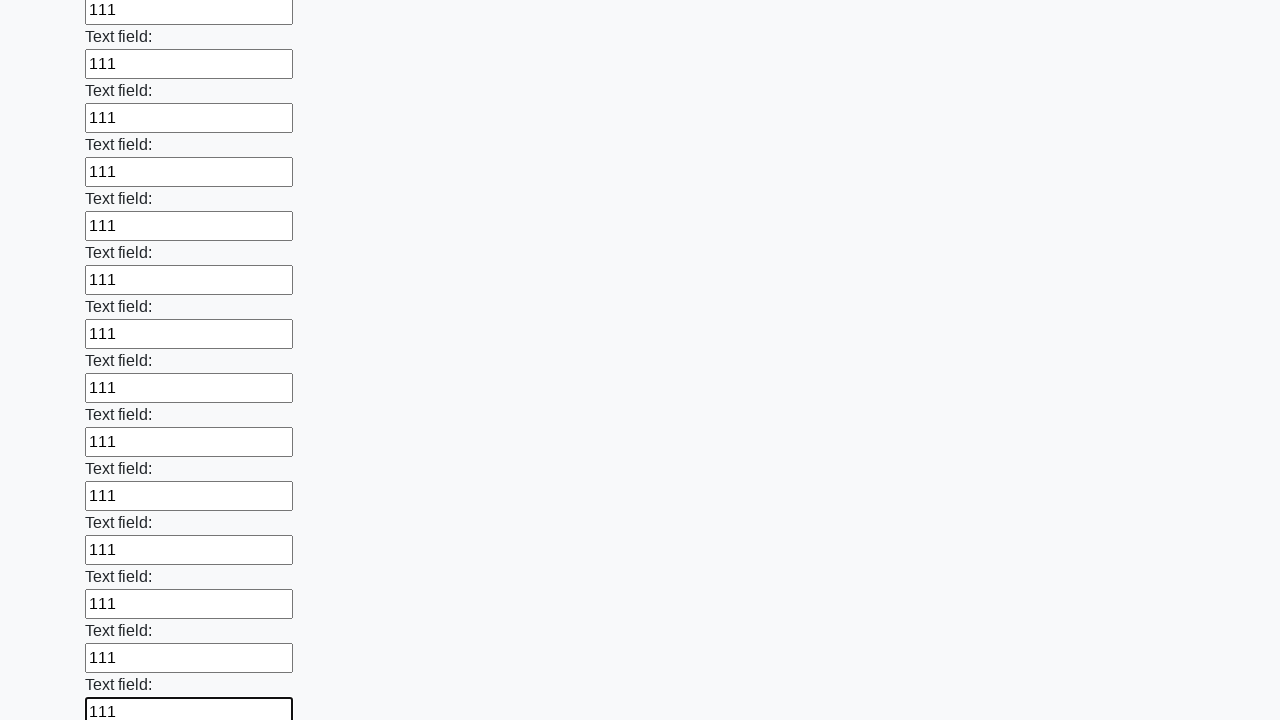

Filled input field 56 of 100 with '111' on input >> nth=55
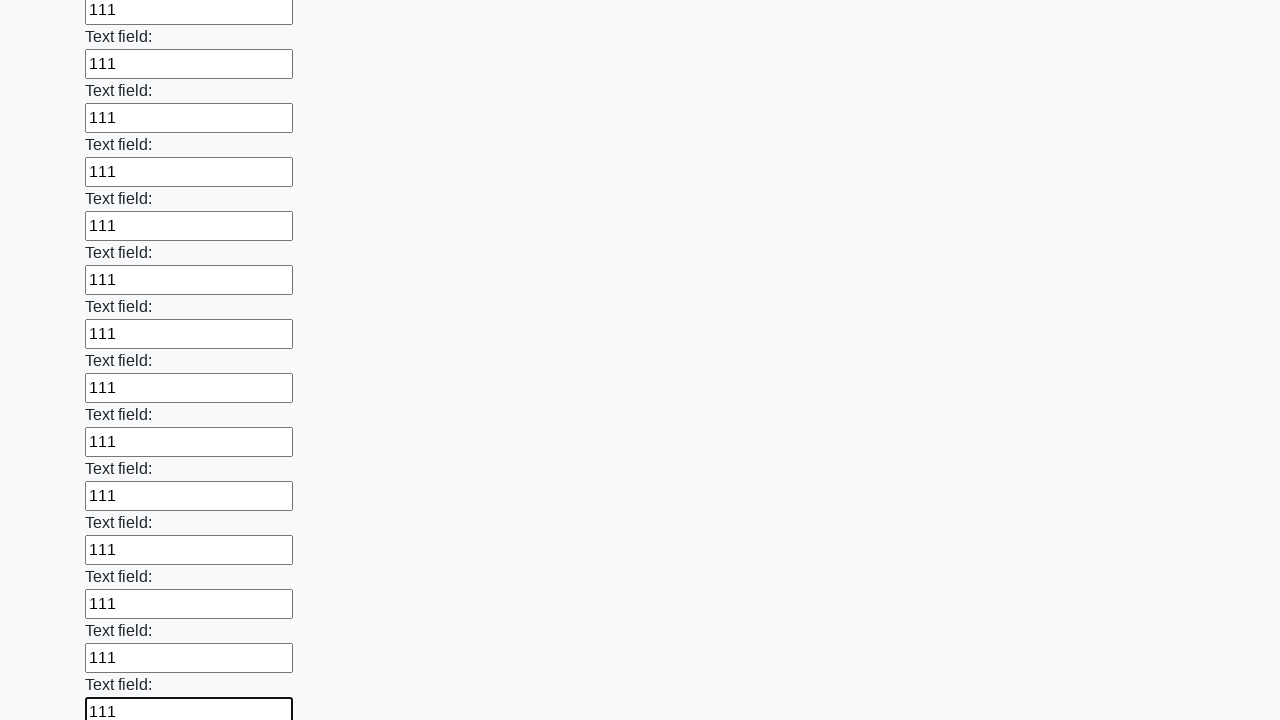

Filled input field 57 of 100 with '111' on input >> nth=56
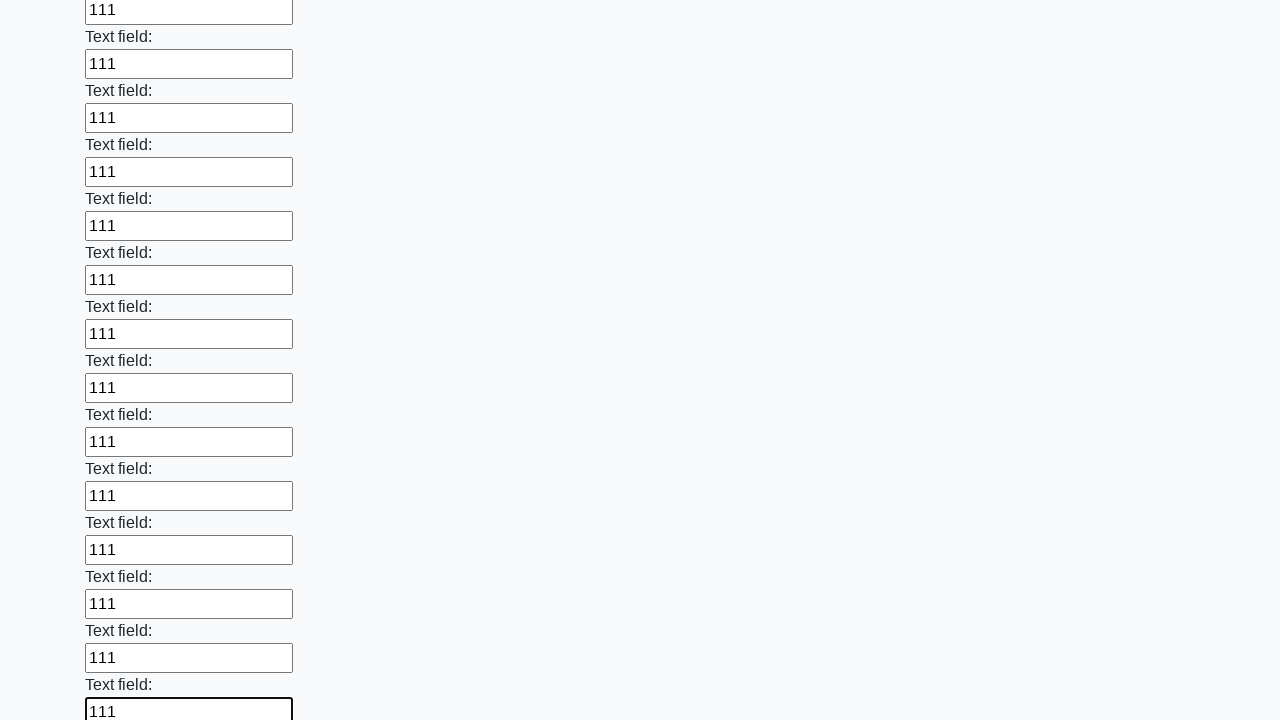

Filled input field 58 of 100 with '111' on input >> nth=57
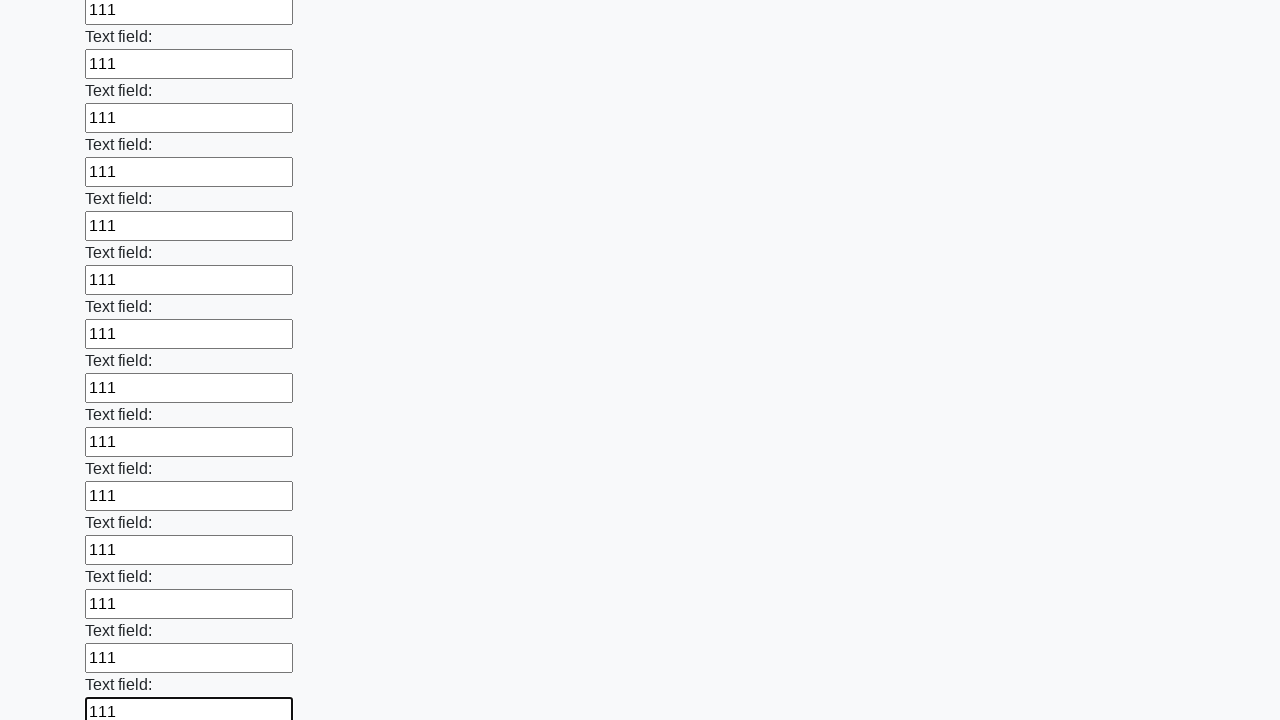

Filled input field 59 of 100 with '111' on input >> nth=58
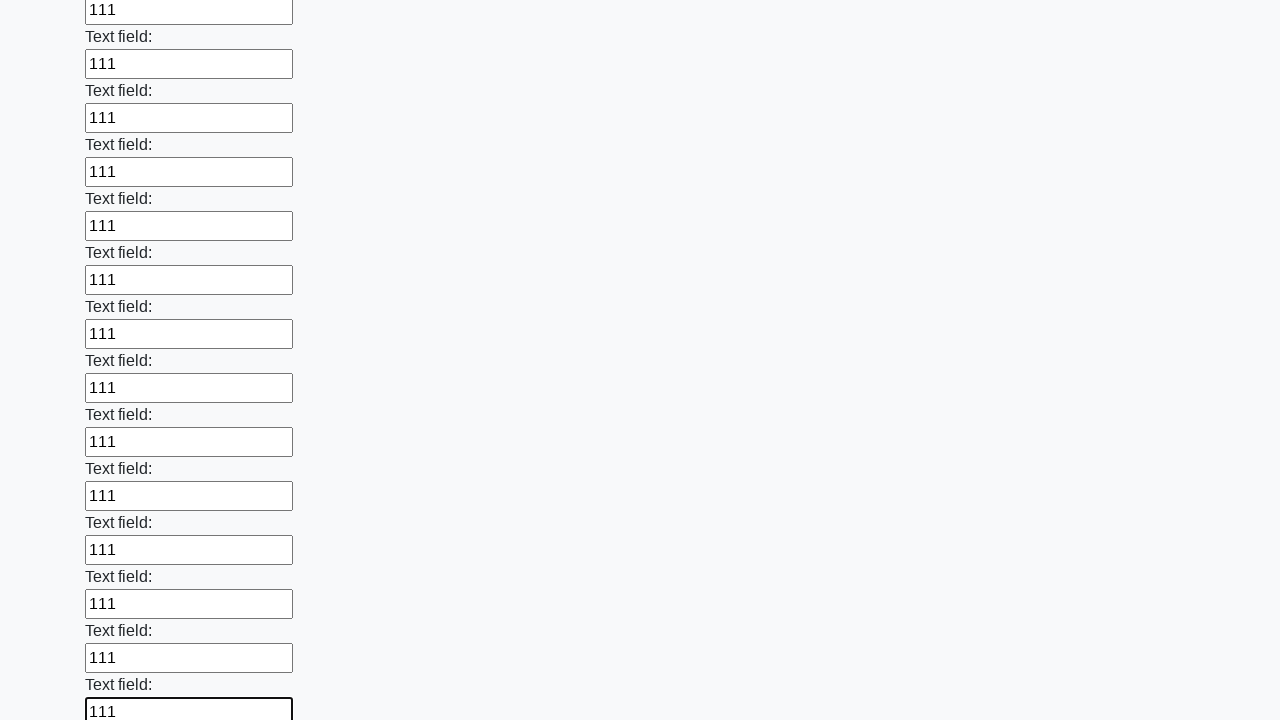

Filled input field 60 of 100 with '111' on input >> nth=59
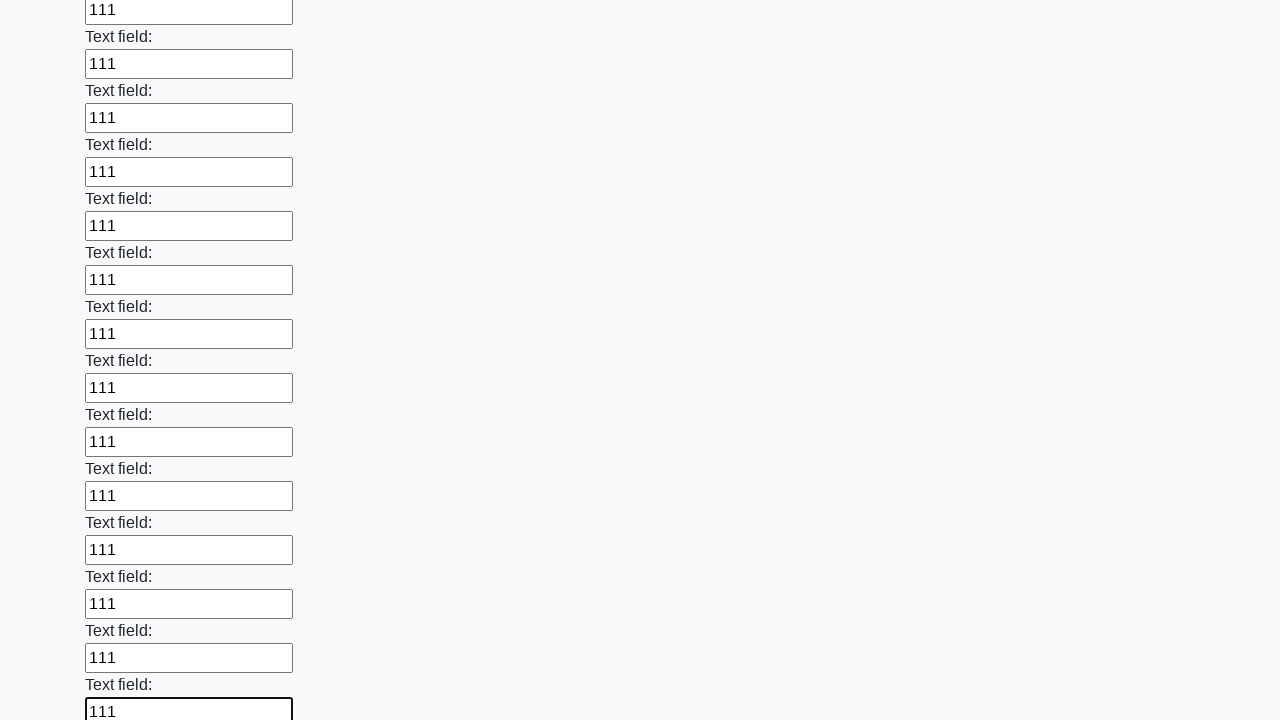

Filled input field 61 of 100 with '111' on input >> nth=60
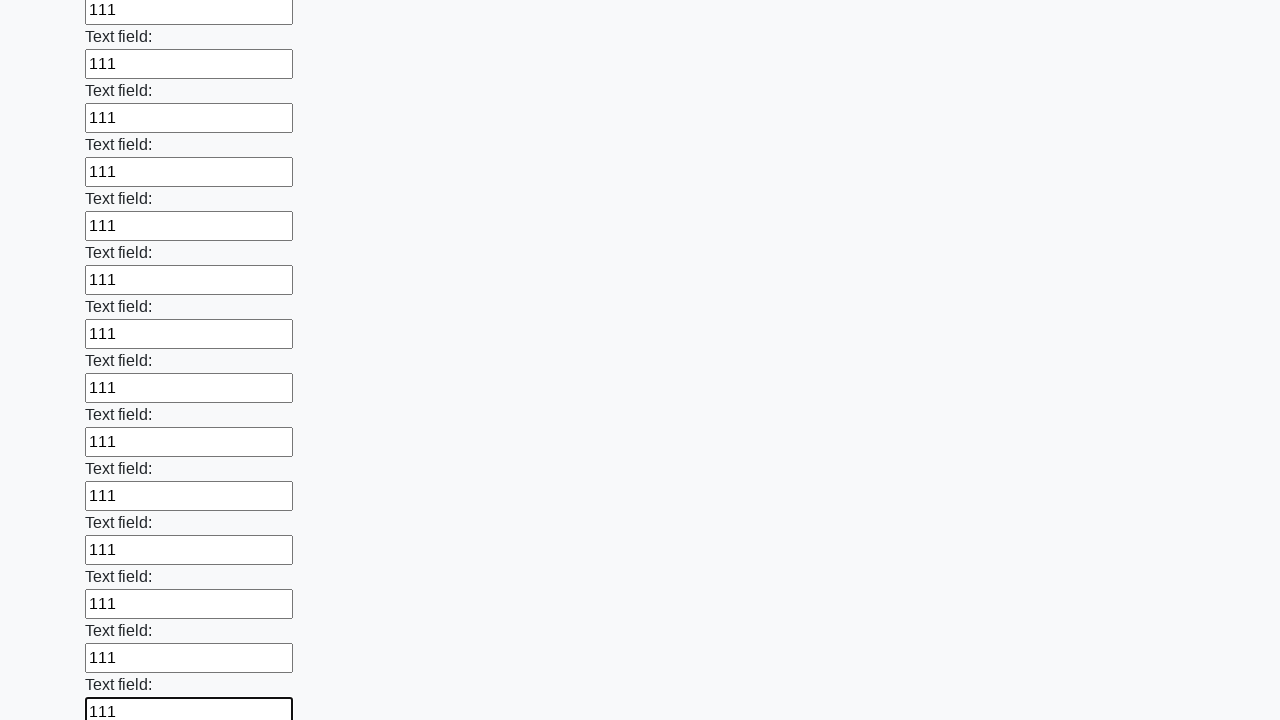

Filled input field 62 of 100 with '111' on input >> nth=61
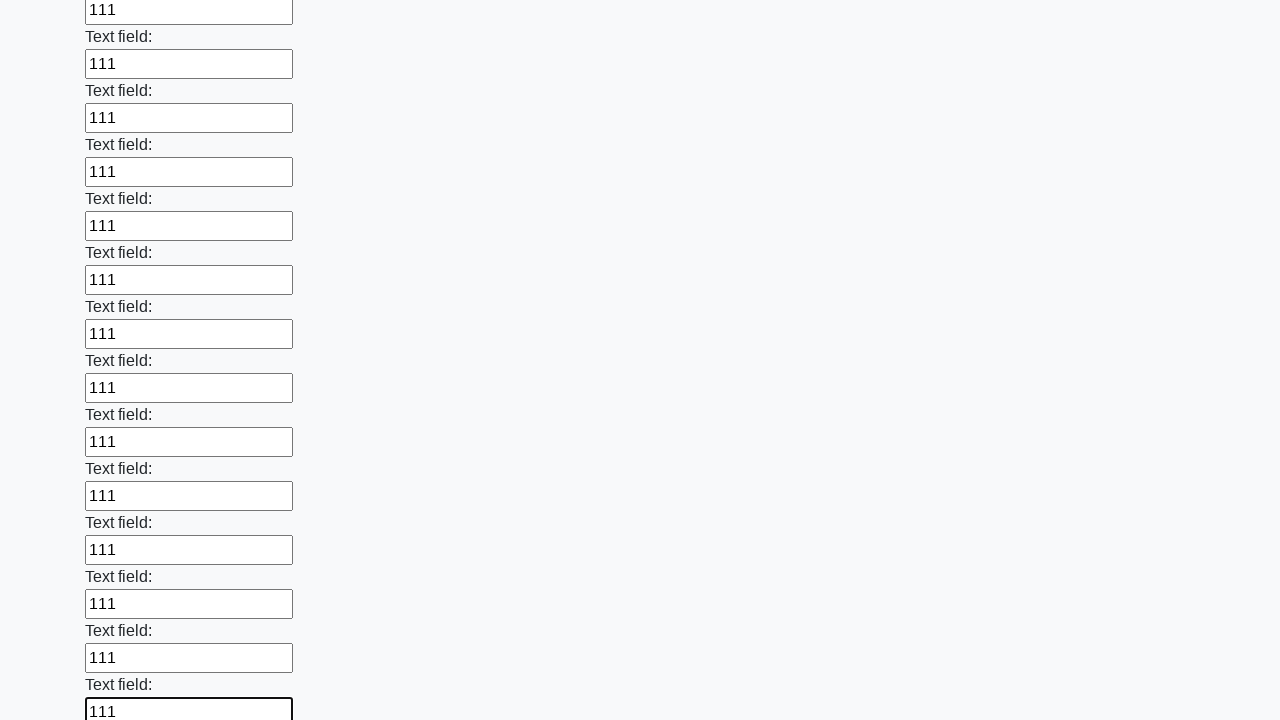

Filled input field 63 of 100 with '111' on input >> nth=62
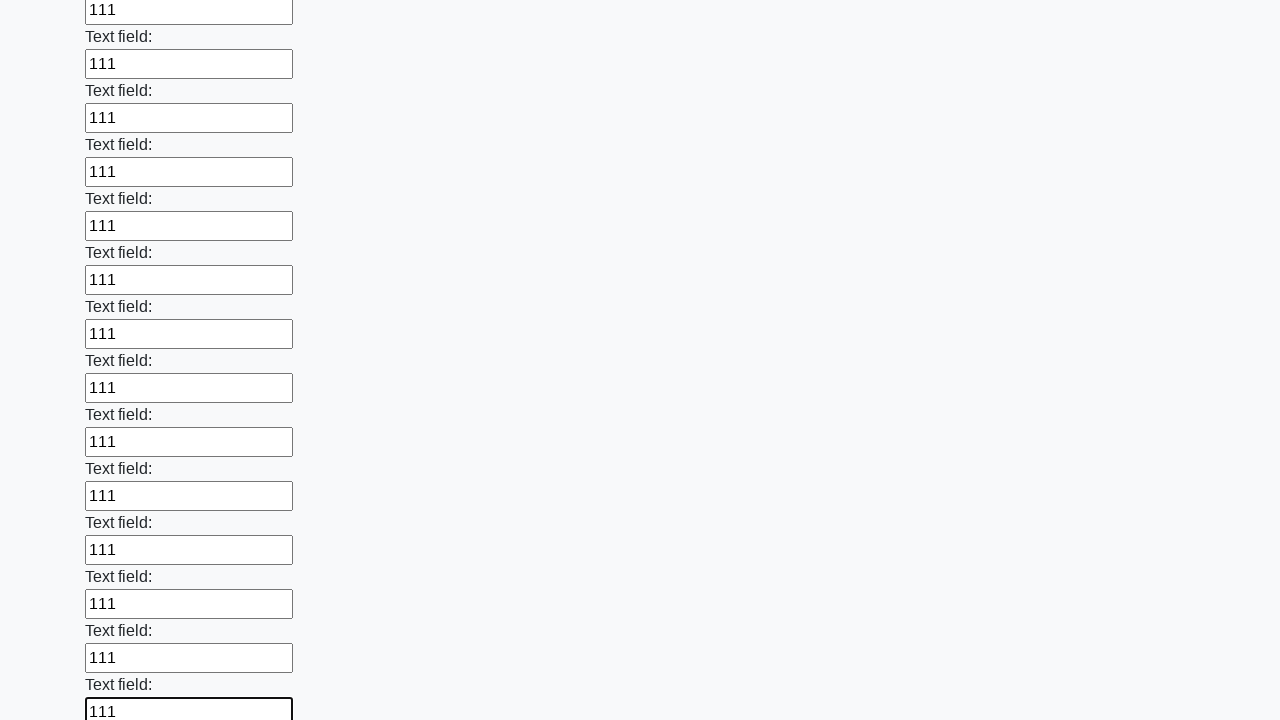

Filled input field 64 of 100 with '111' on input >> nth=63
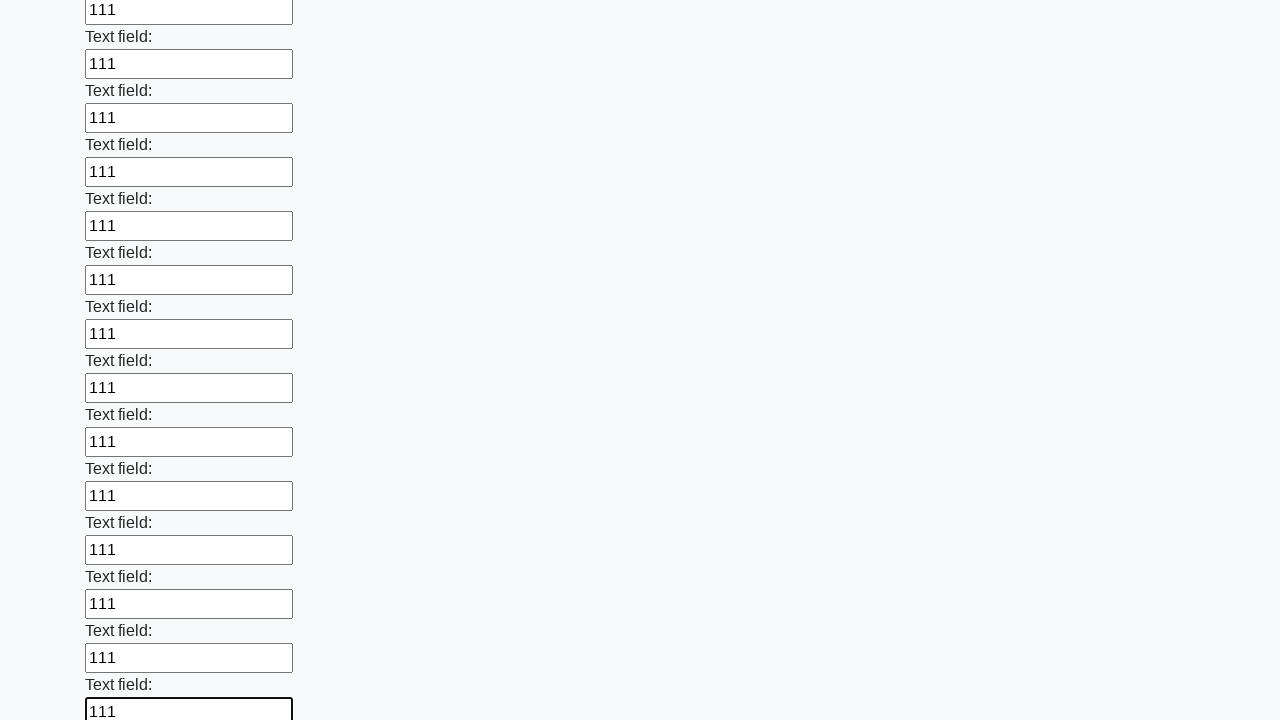

Filled input field 65 of 100 with '111' on input >> nth=64
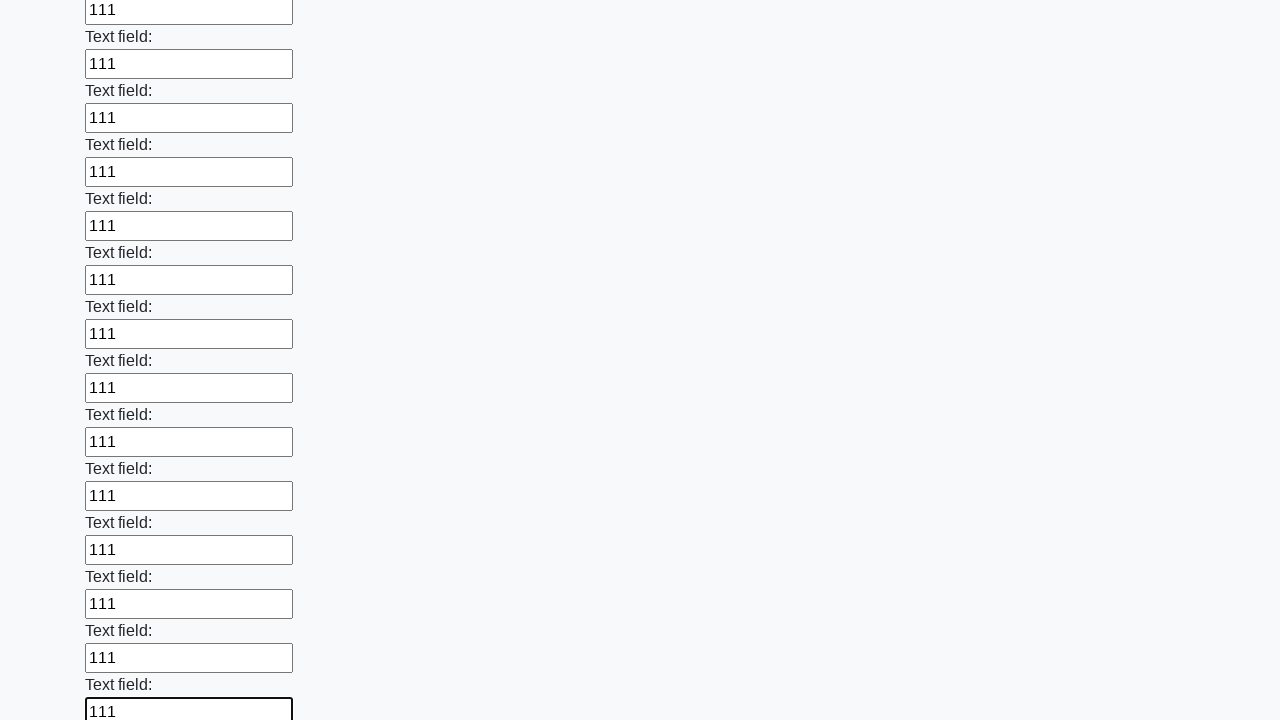

Filled input field 66 of 100 with '111' on input >> nth=65
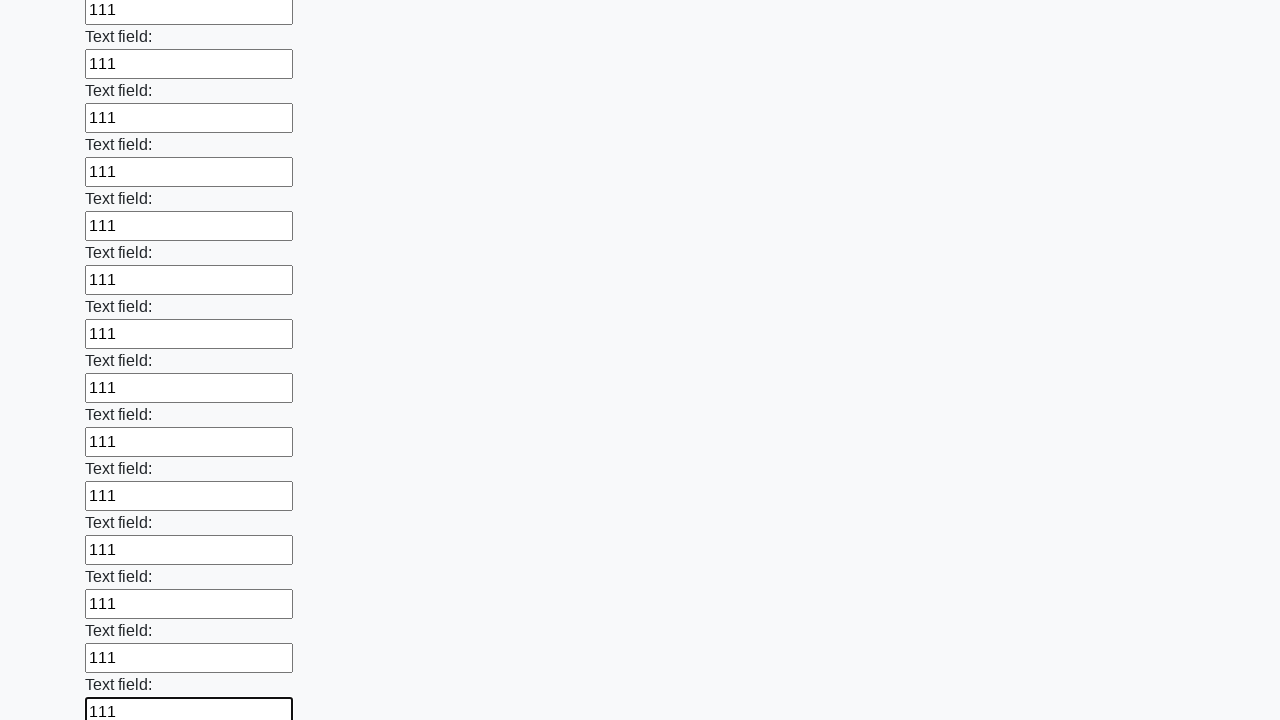

Filled input field 67 of 100 with '111' on input >> nth=66
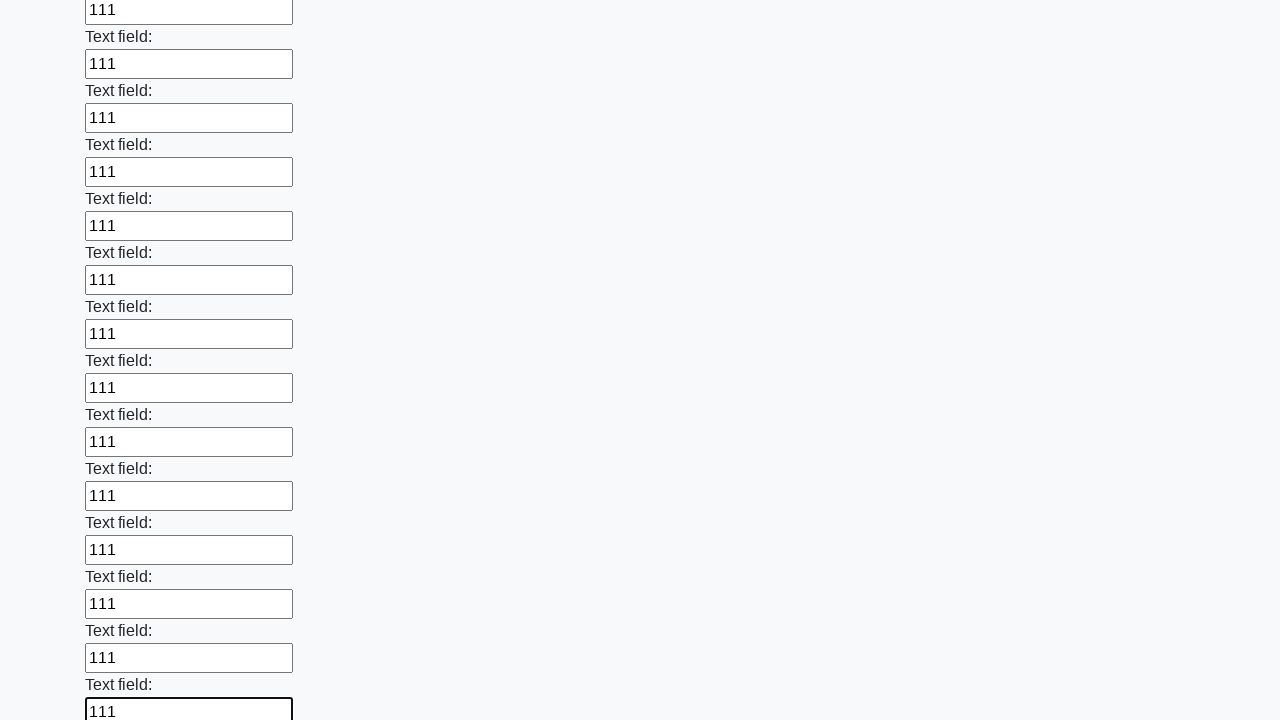

Filled input field 68 of 100 with '111' on input >> nth=67
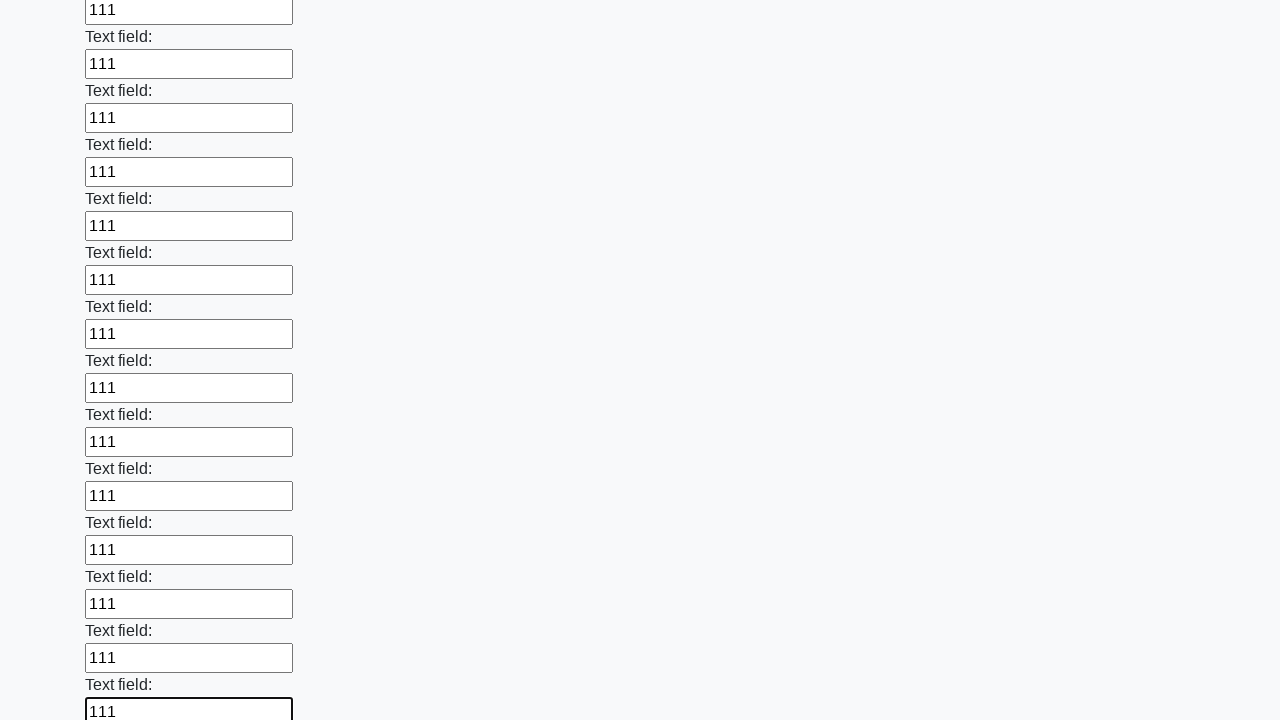

Filled input field 69 of 100 with '111' on input >> nth=68
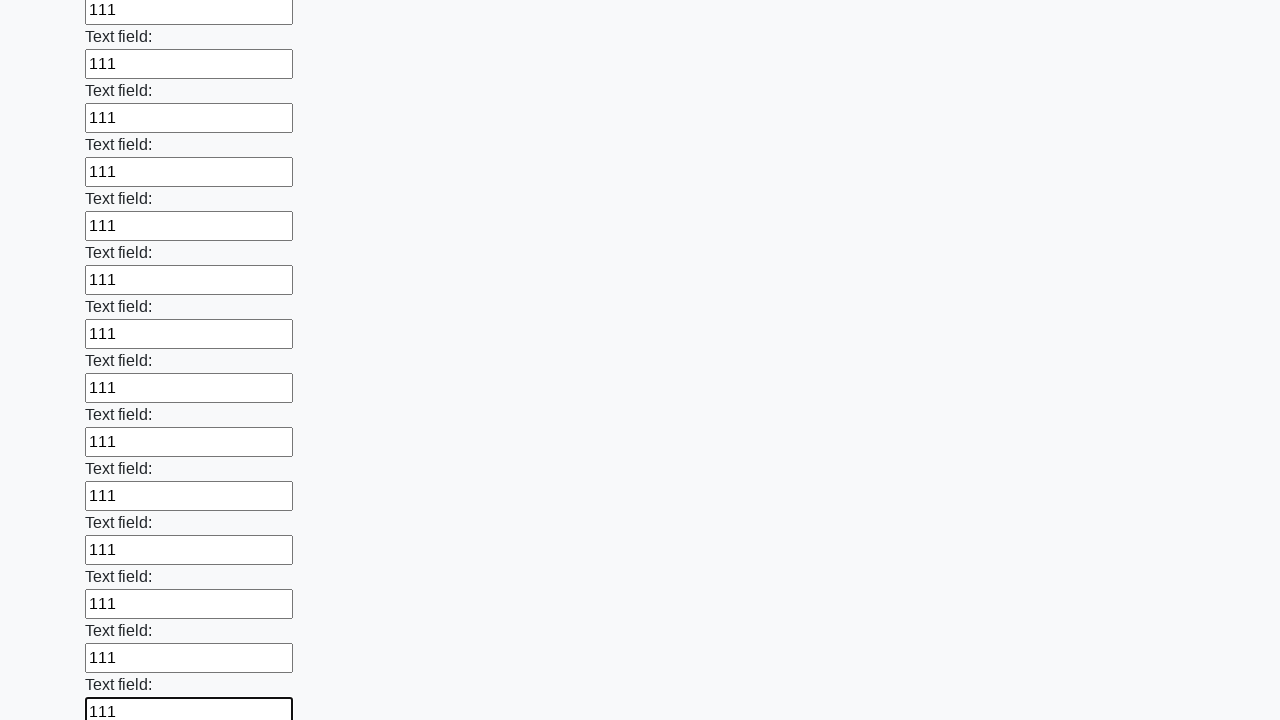

Filled input field 70 of 100 with '111' on input >> nth=69
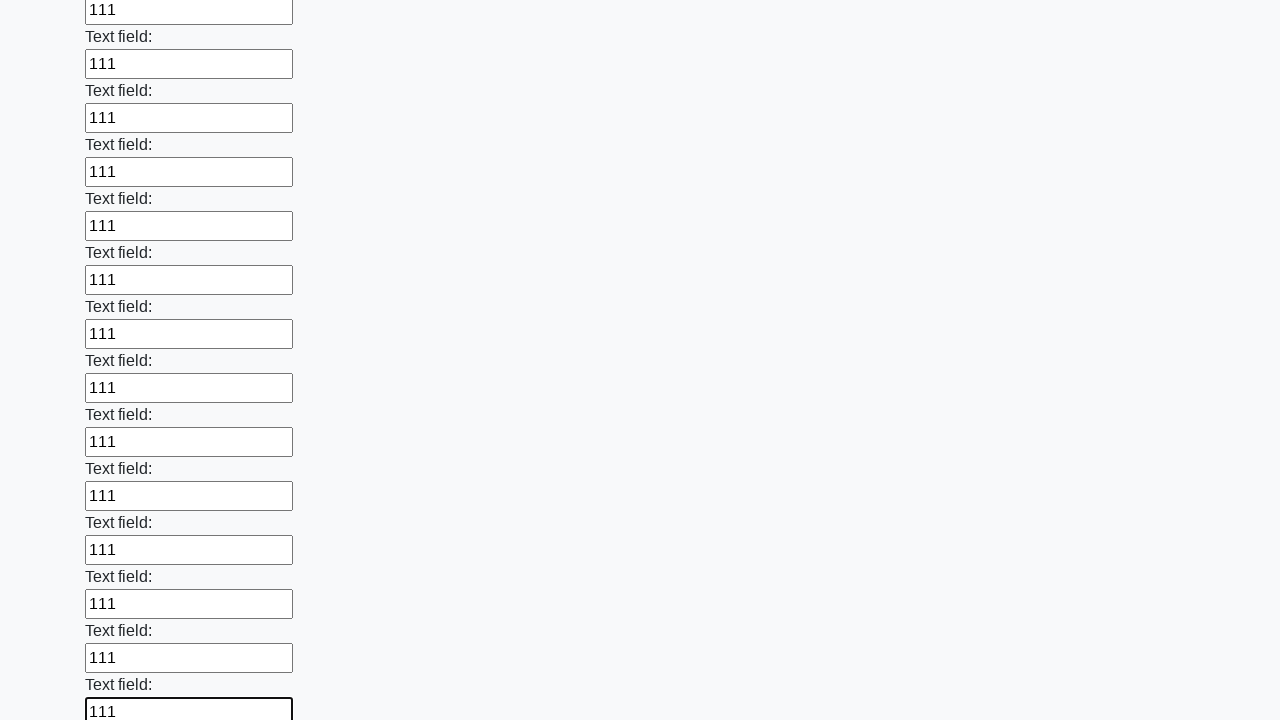

Filled input field 71 of 100 with '111' on input >> nth=70
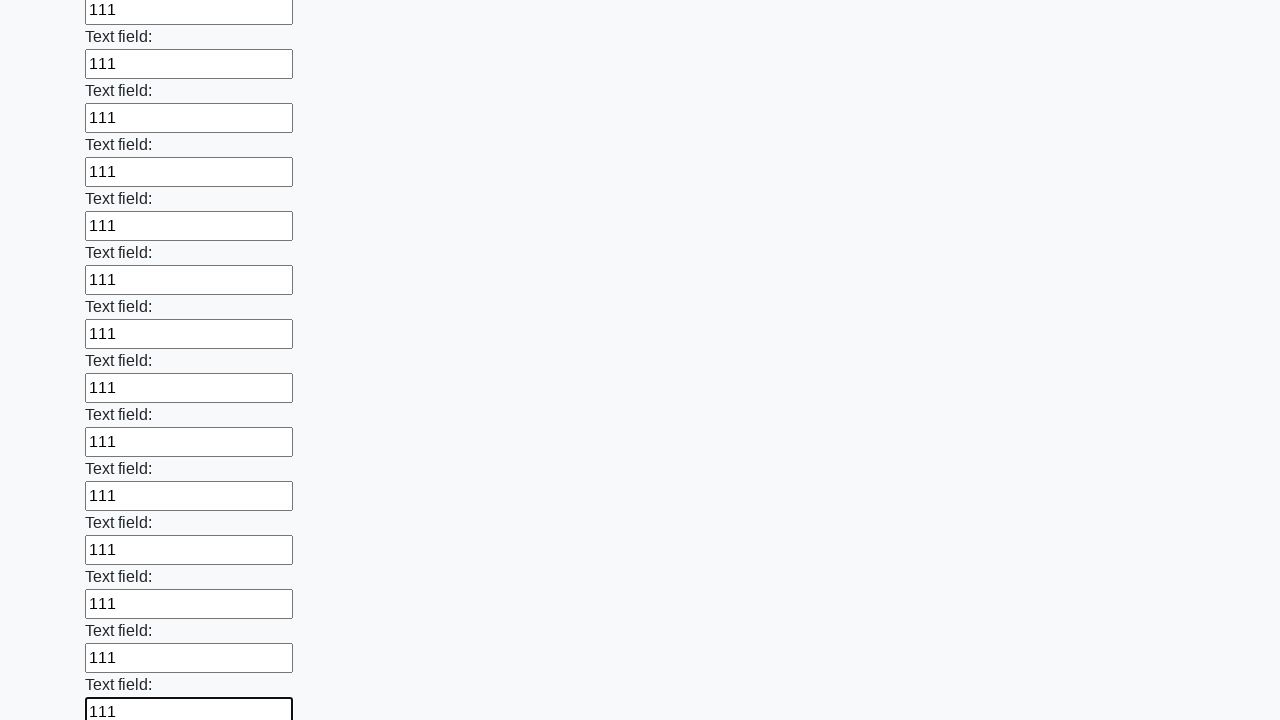

Filled input field 72 of 100 with '111' on input >> nth=71
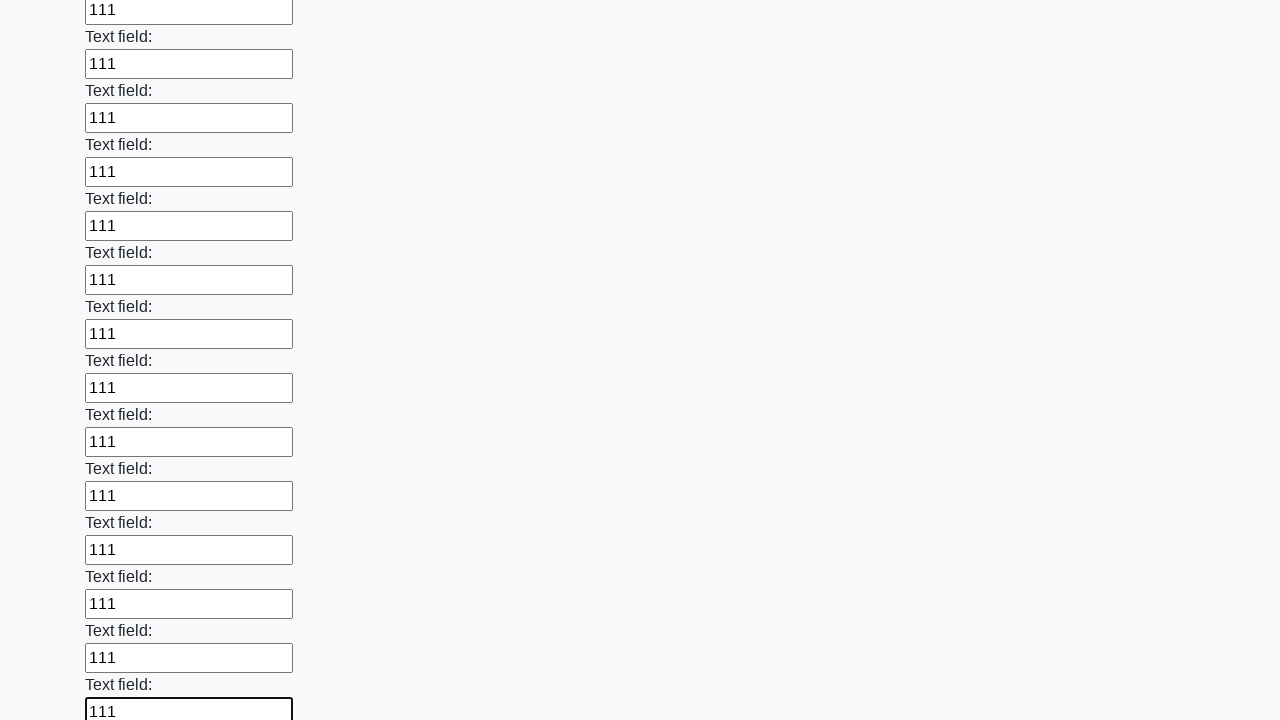

Filled input field 73 of 100 with '111' on input >> nth=72
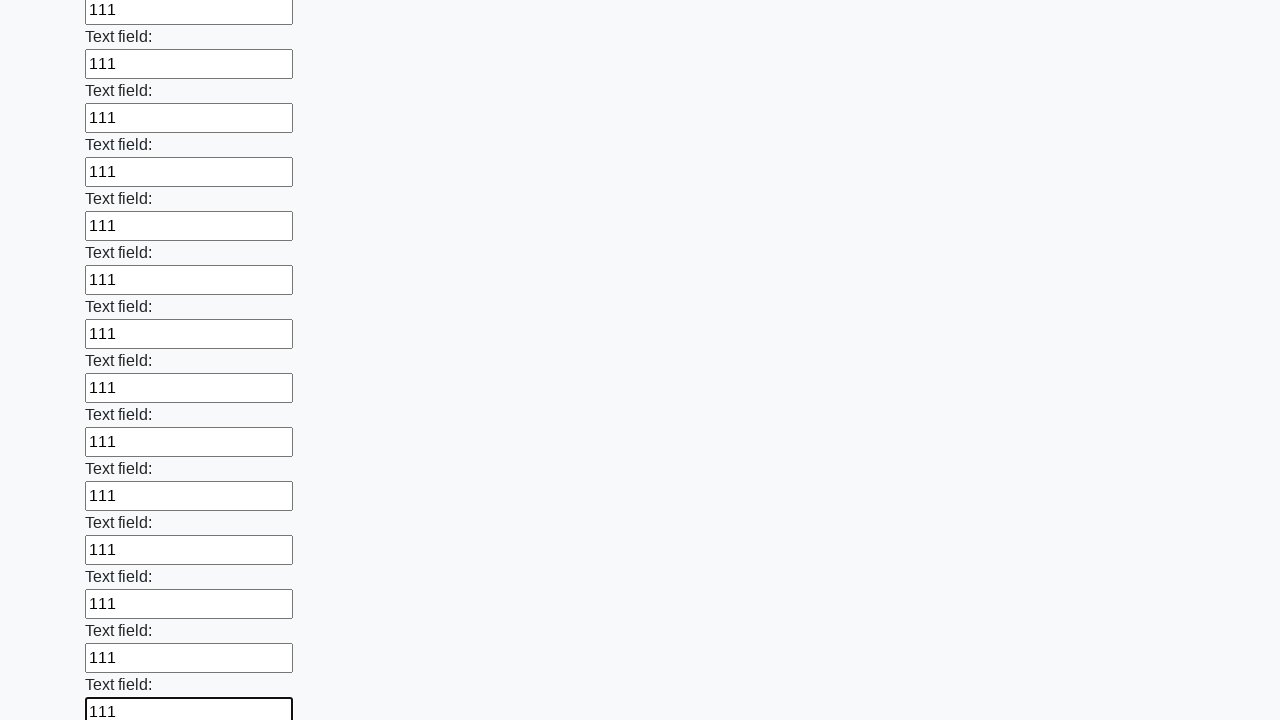

Filled input field 74 of 100 with '111' on input >> nth=73
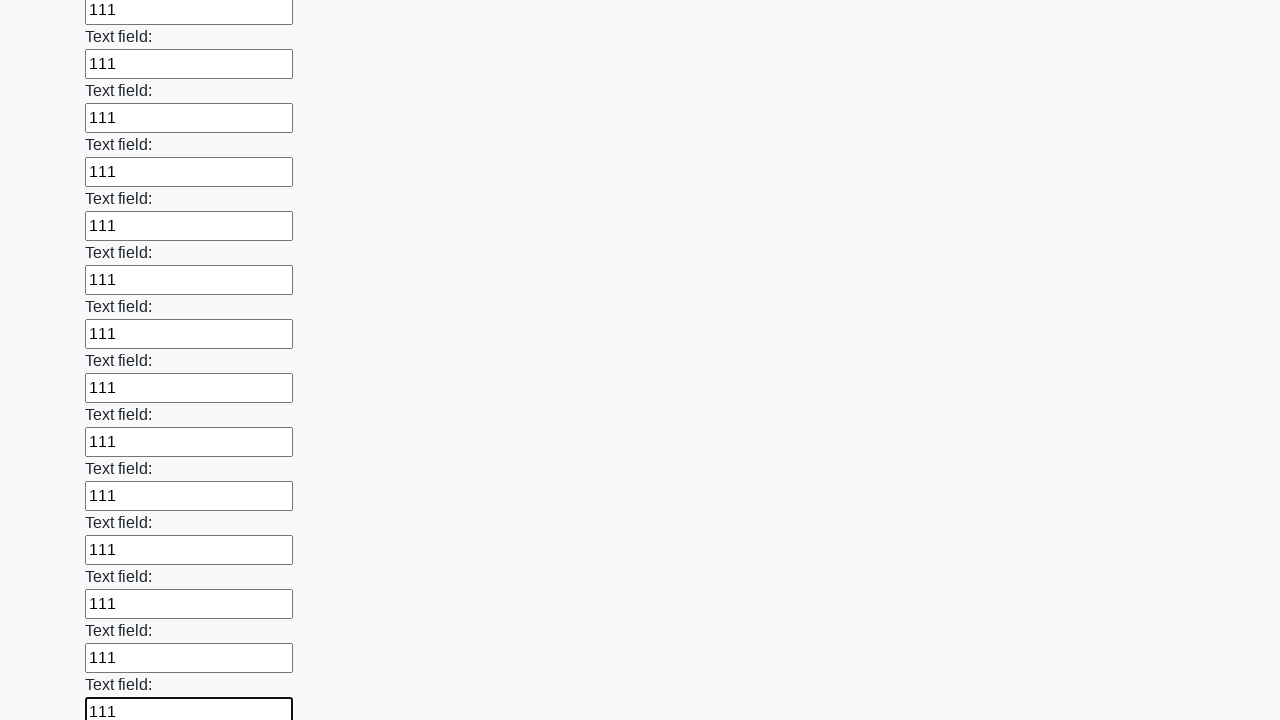

Filled input field 75 of 100 with '111' on input >> nth=74
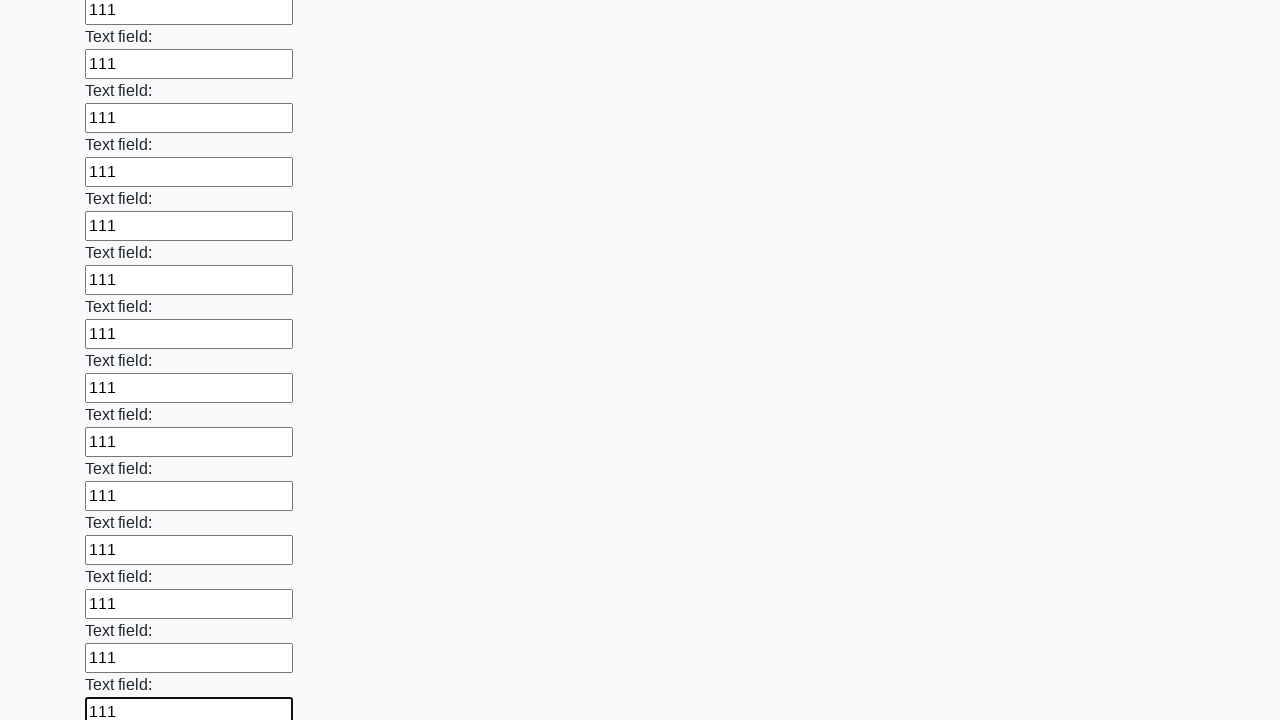

Filled input field 76 of 100 with '111' on input >> nth=75
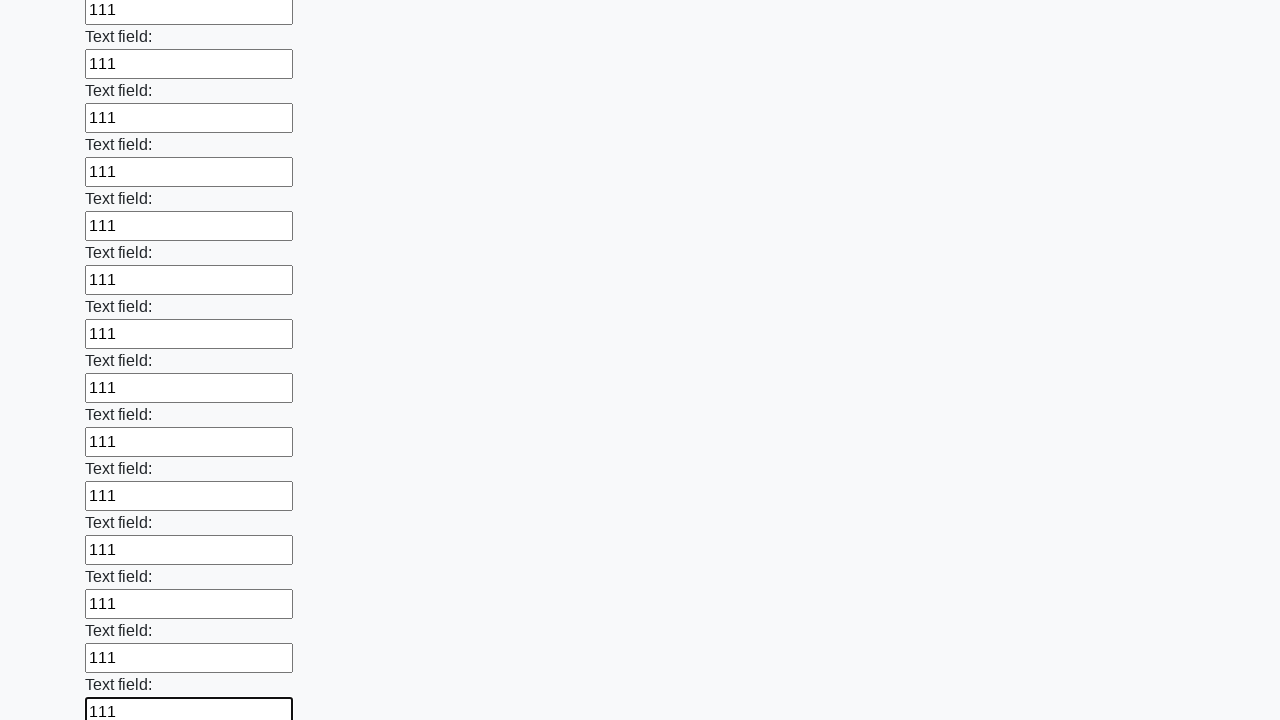

Filled input field 77 of 100 with '111' on input >> nth=76
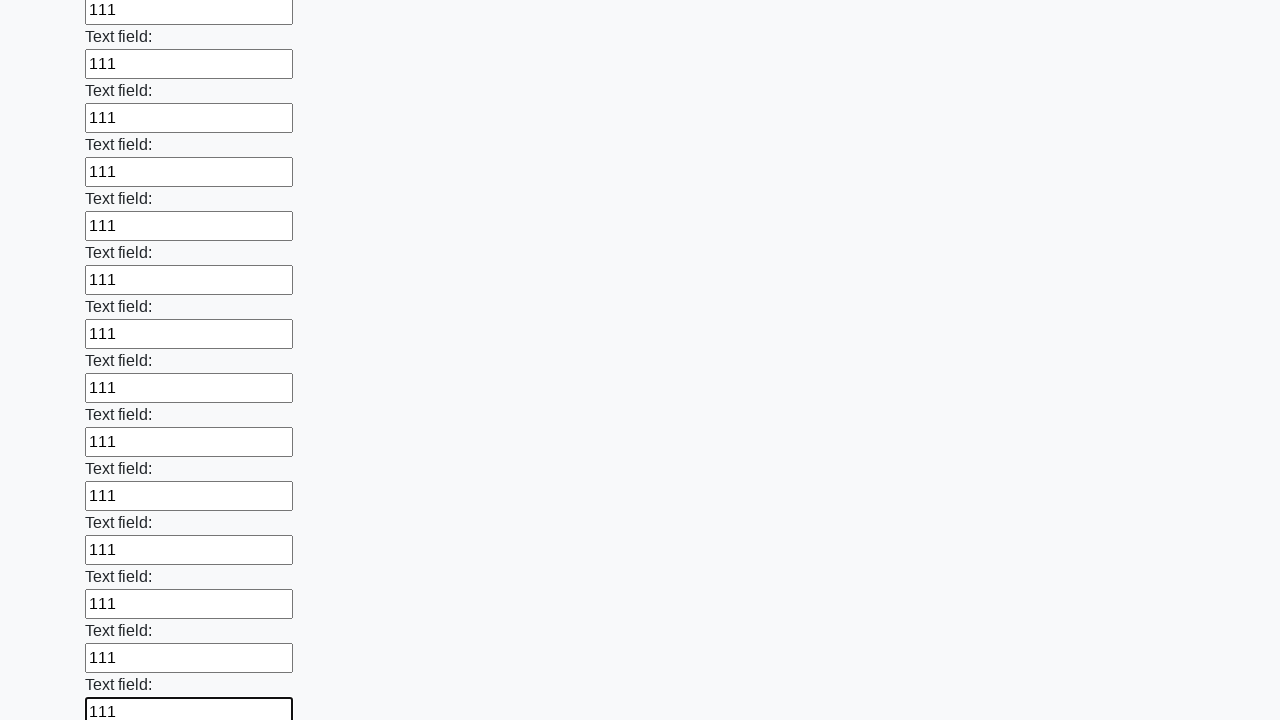

Filled input field 78 of 100 with '111' on input >> nth=77
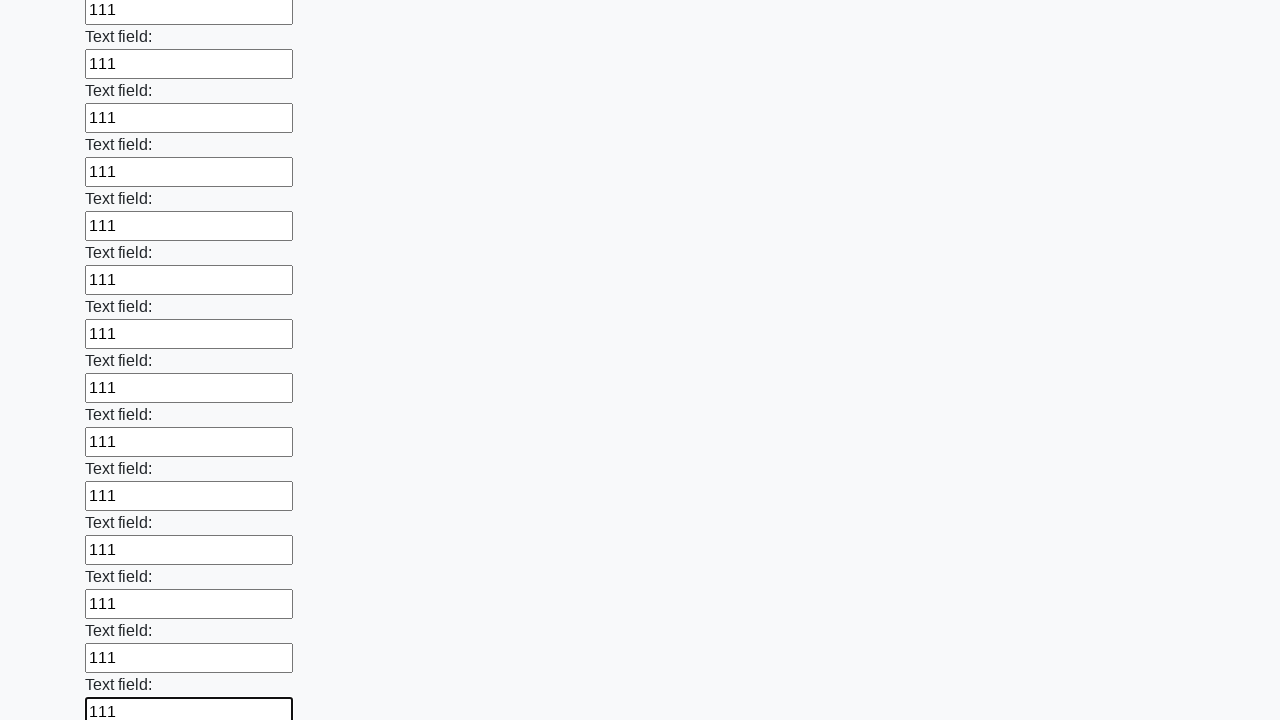

Filled input field 79 of 100 with '111' on input >> nth=78
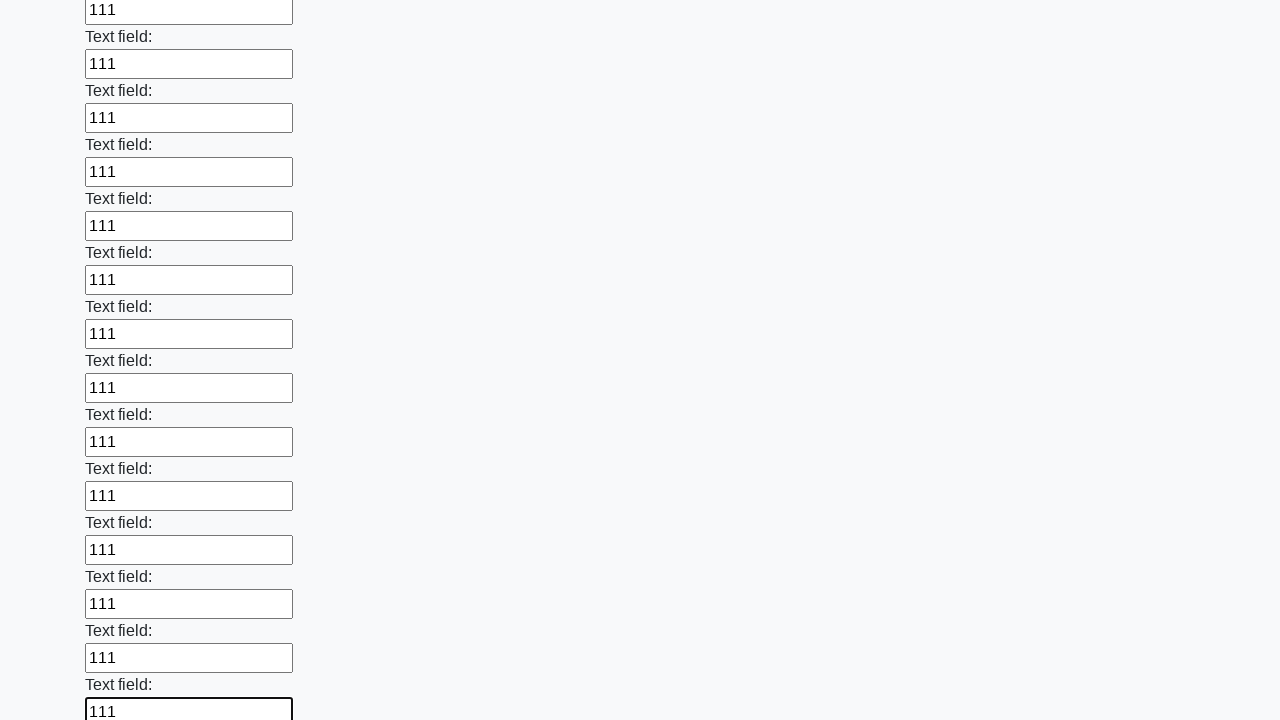

Filled input field 80 of 100 with '111' on input >> nth=79
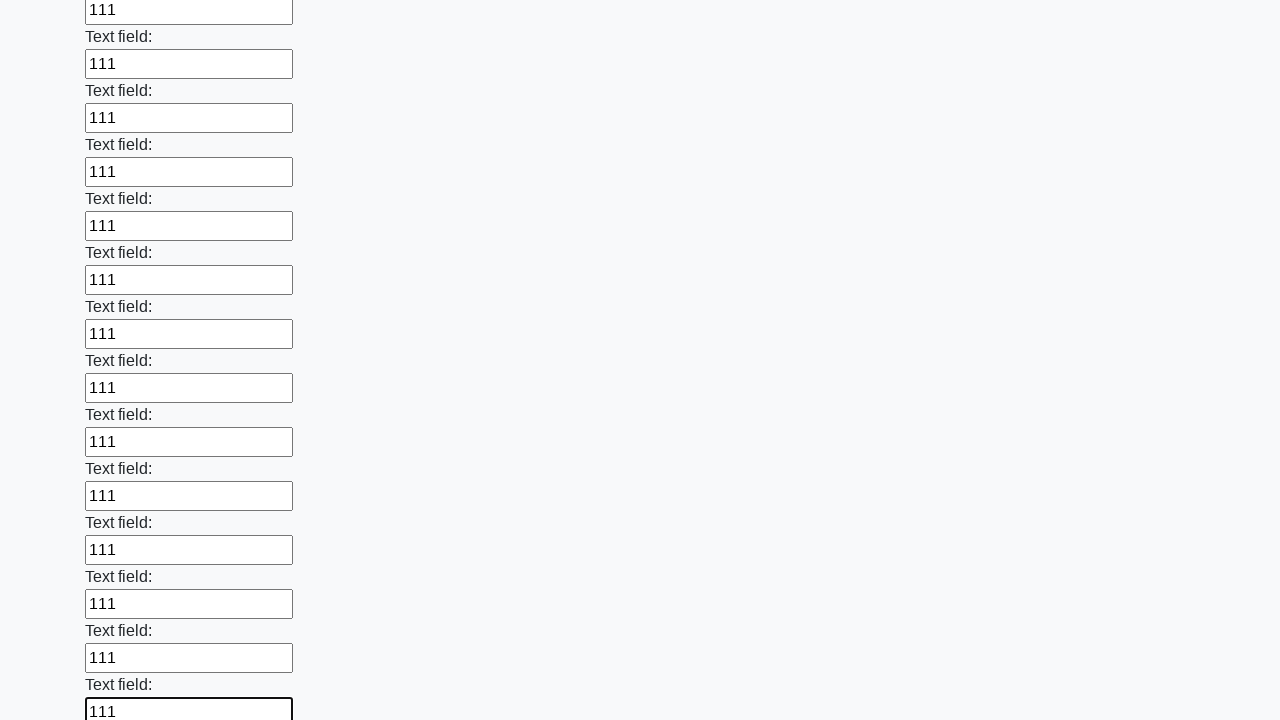

Filled input field 81 of 100 with '111' on input >> nth=80
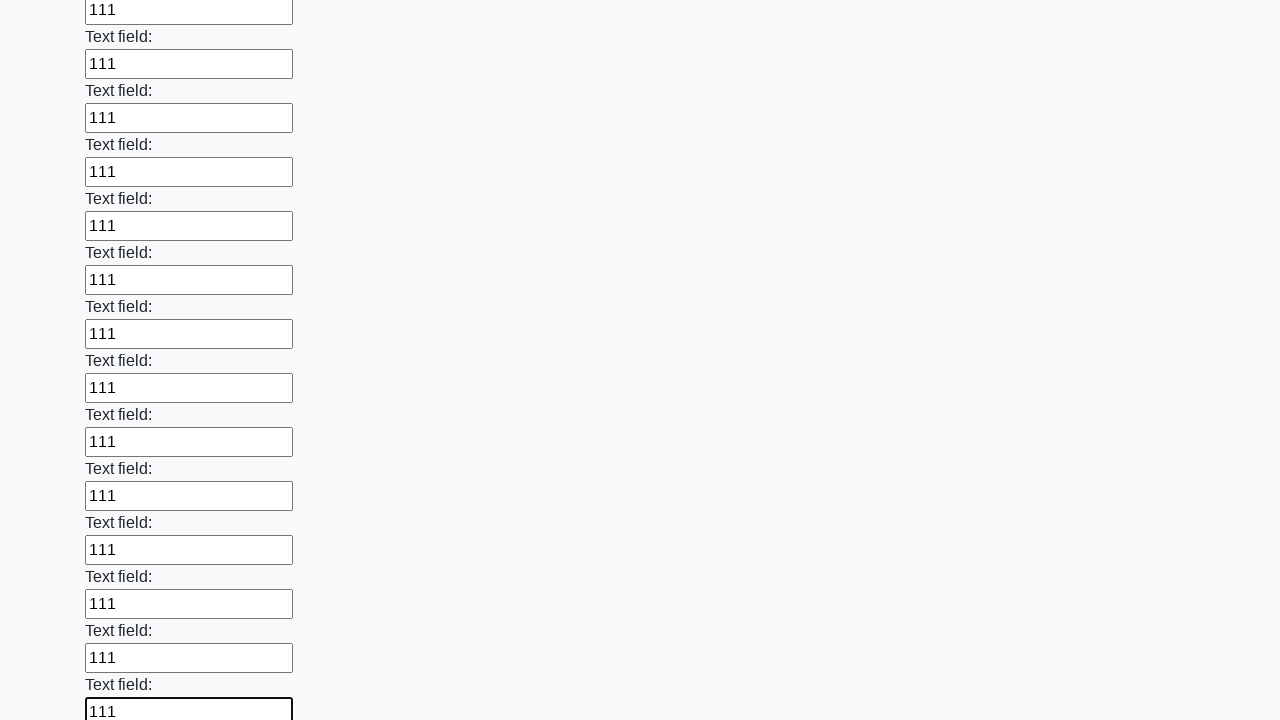

Filled input field 82 of 100 with '111' on input >> nth=81
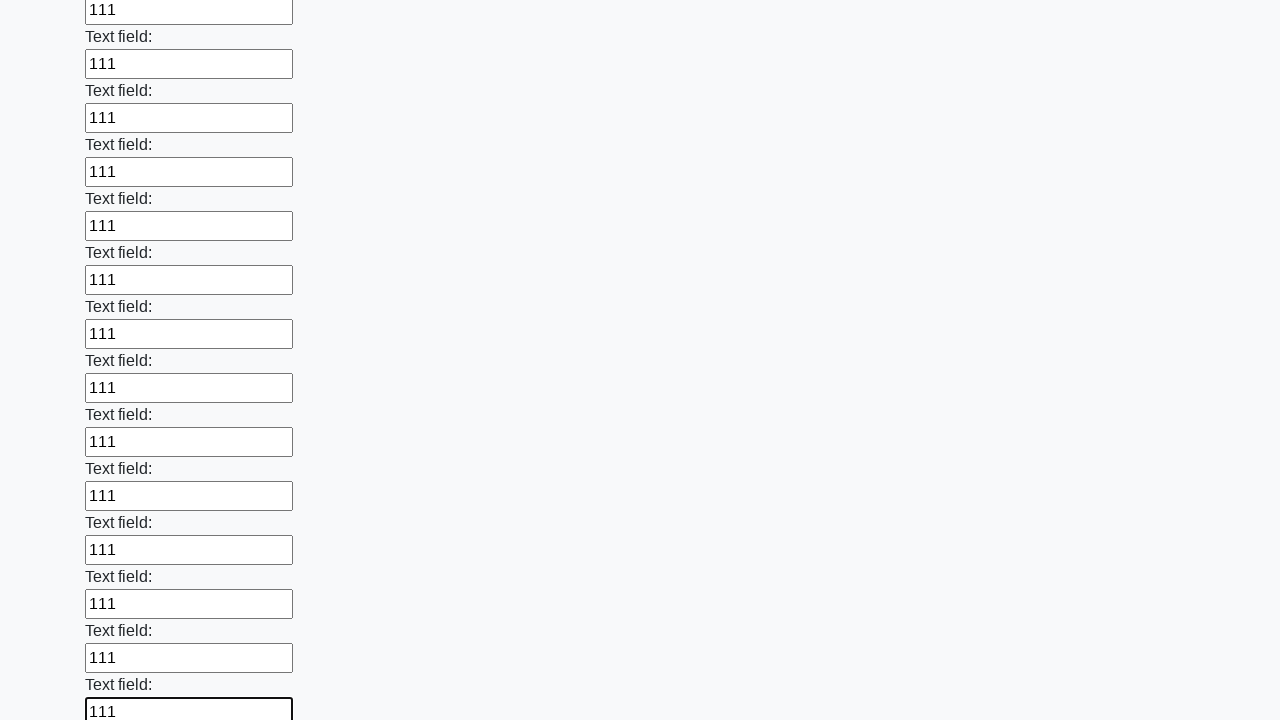

Filled input field 83 of 100 with '111' on input >> nth=82
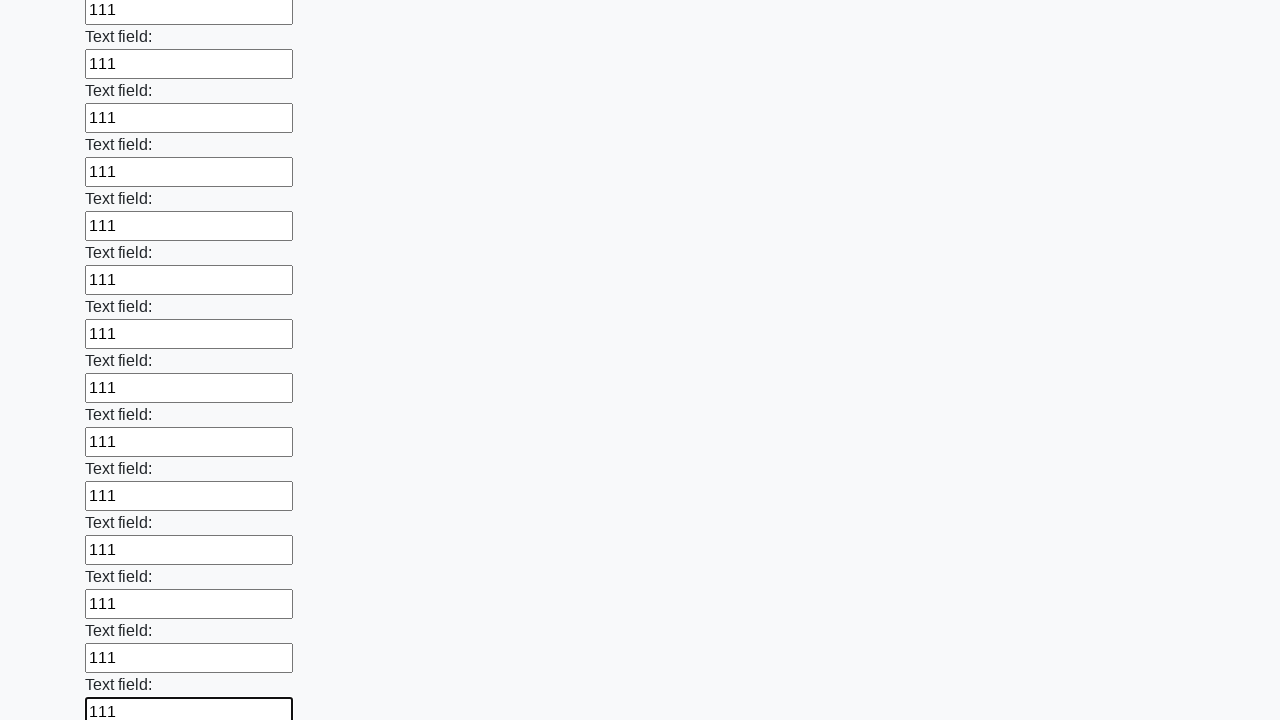

Filled input field 84 of 100 with '111' on input >> nth=83
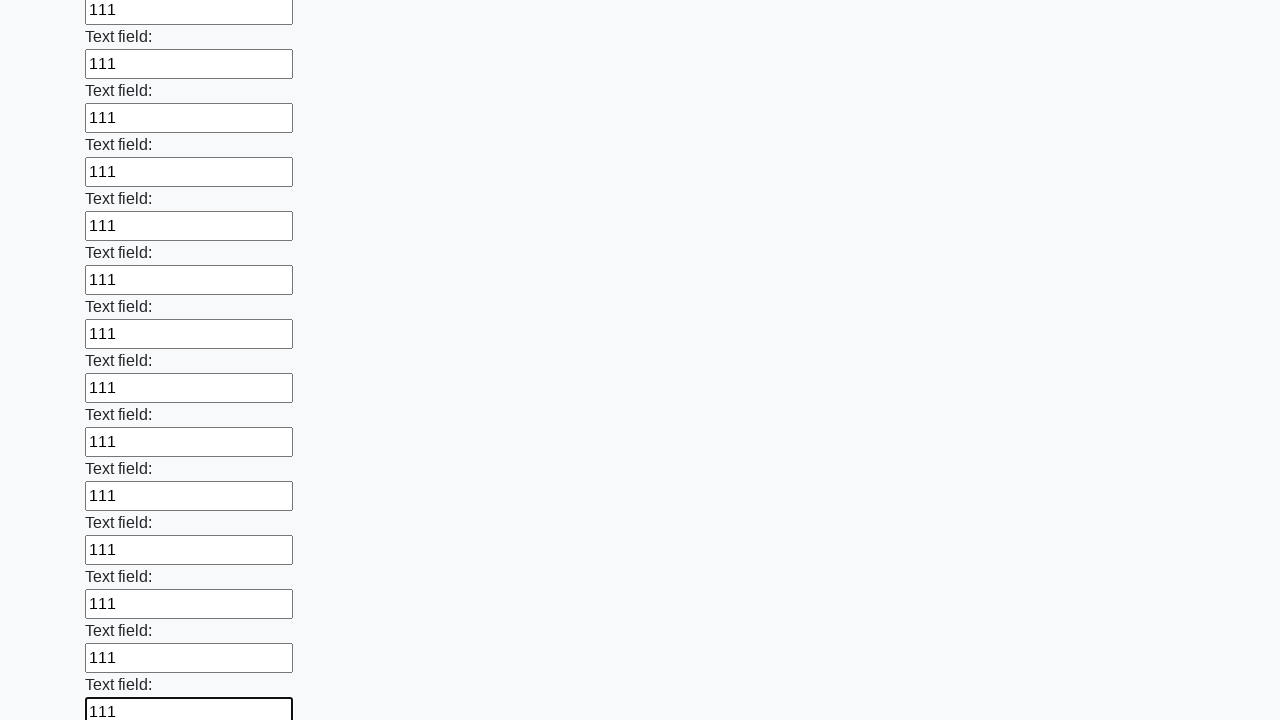

Filled input field 85 of 100 with '111' on input >> nth=84
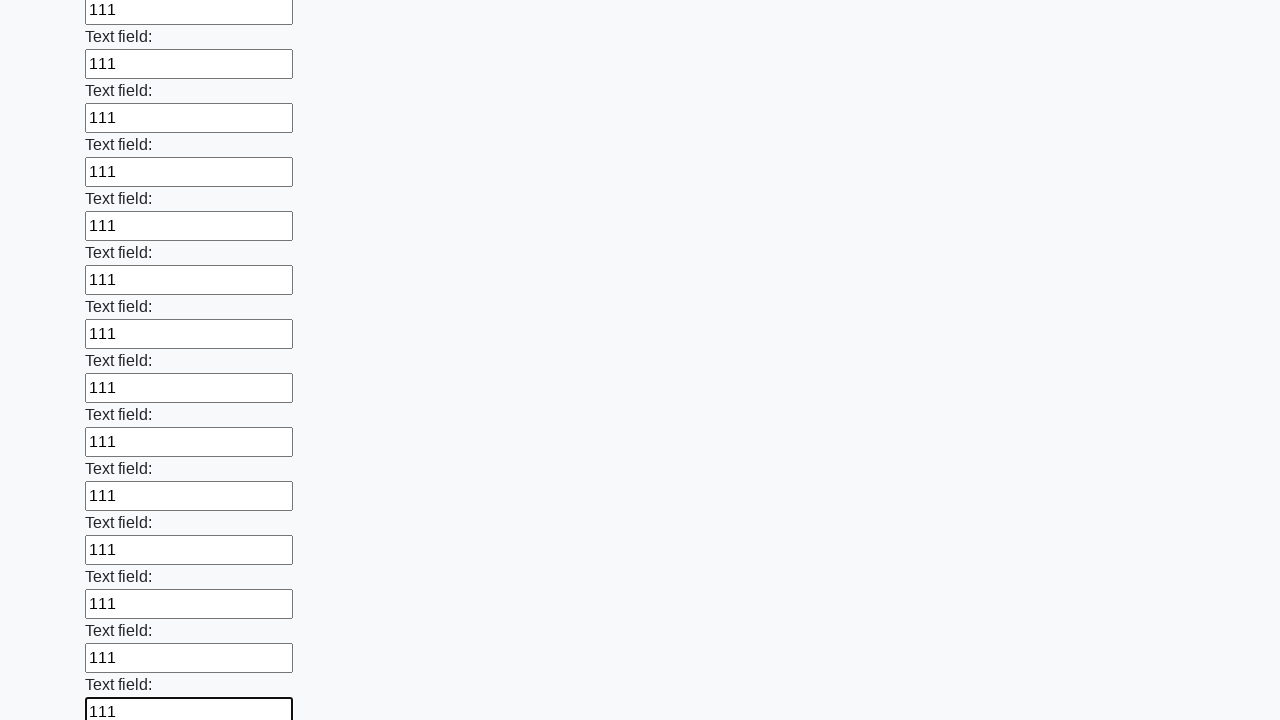

Filled input field 86 of 100 with '111' on input >> nth=85
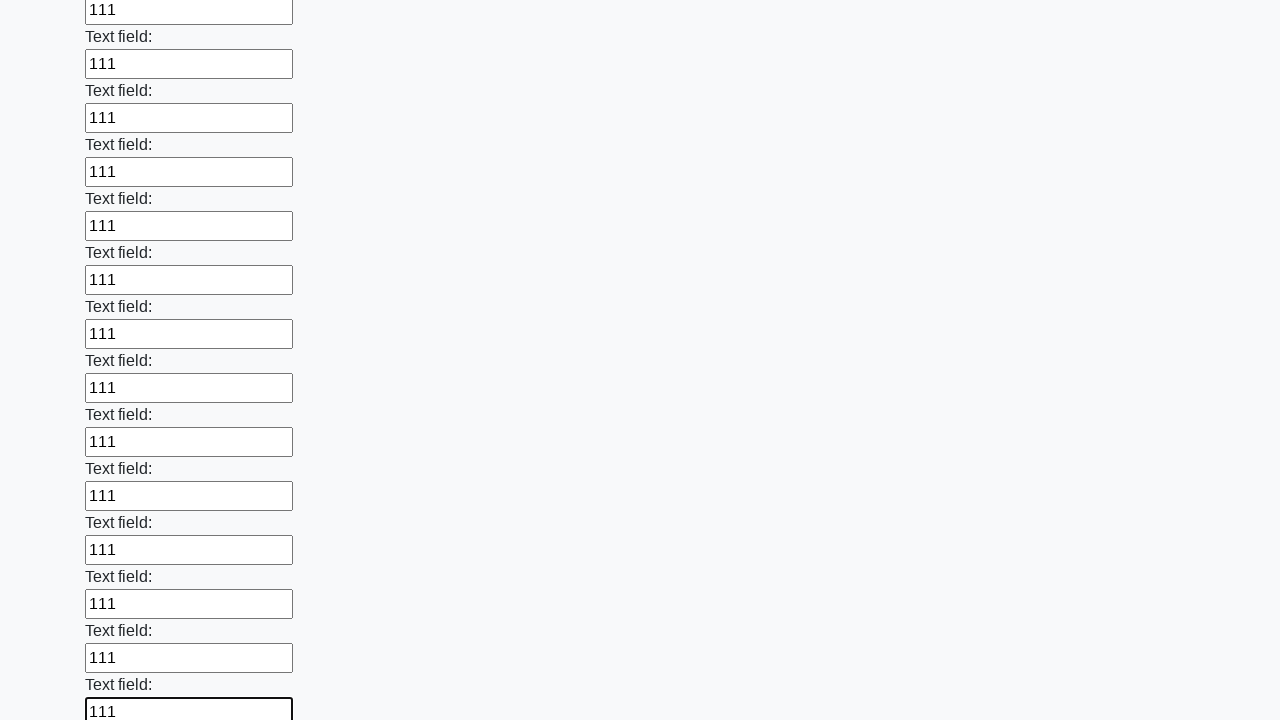

Filled input field 87 of 100 with '111' on input >> nth=86
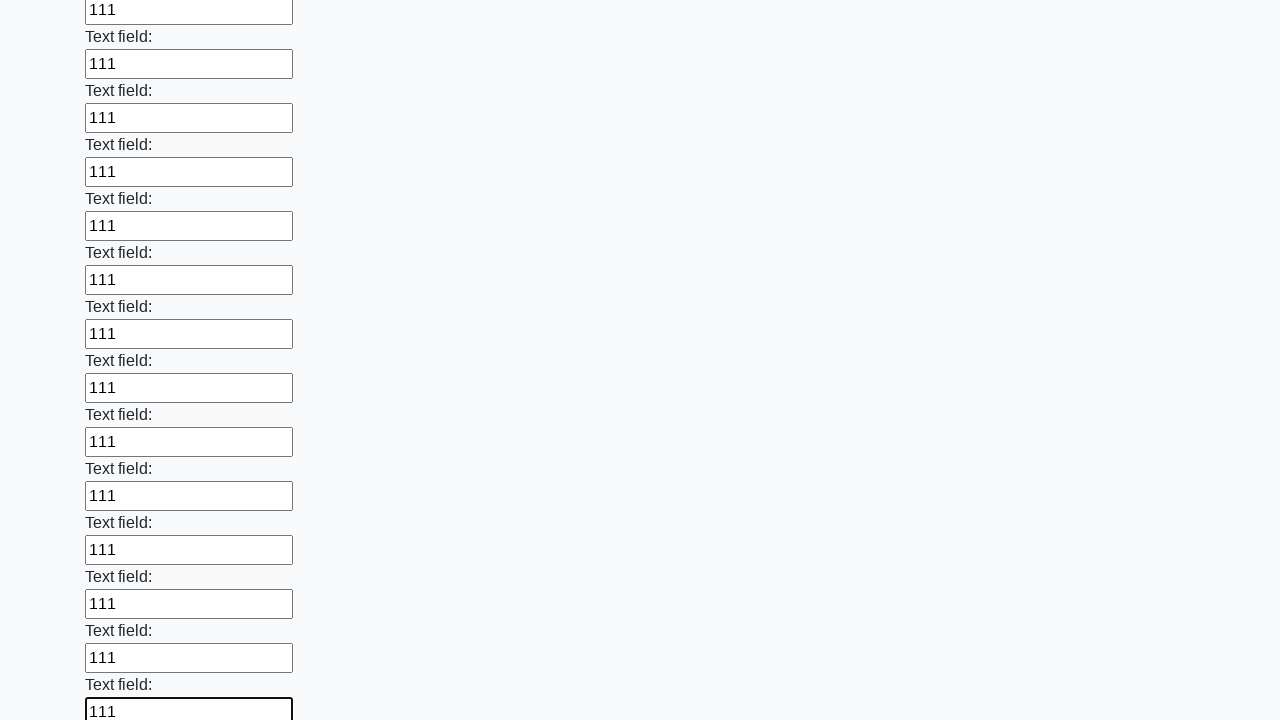

Filled input field 88 of 100 with '111' on input >> nth=87
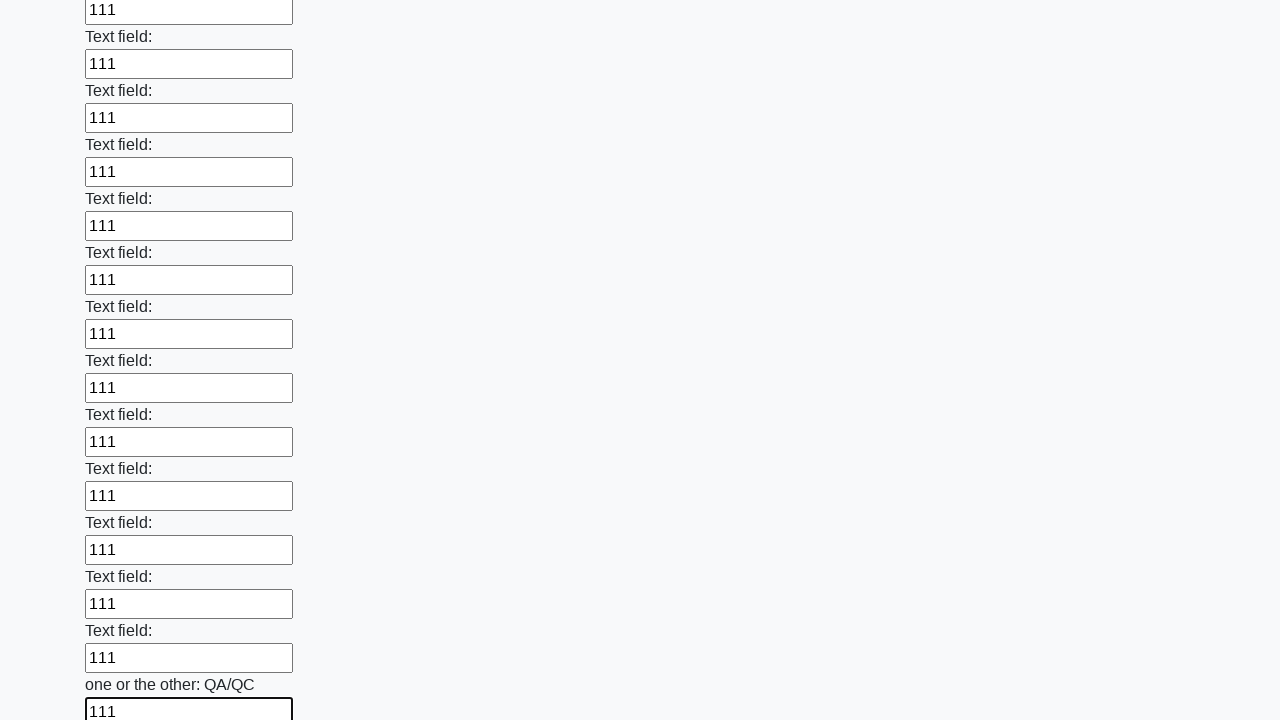

Filled input field 89 of 100 with '111' on input >> nth=88
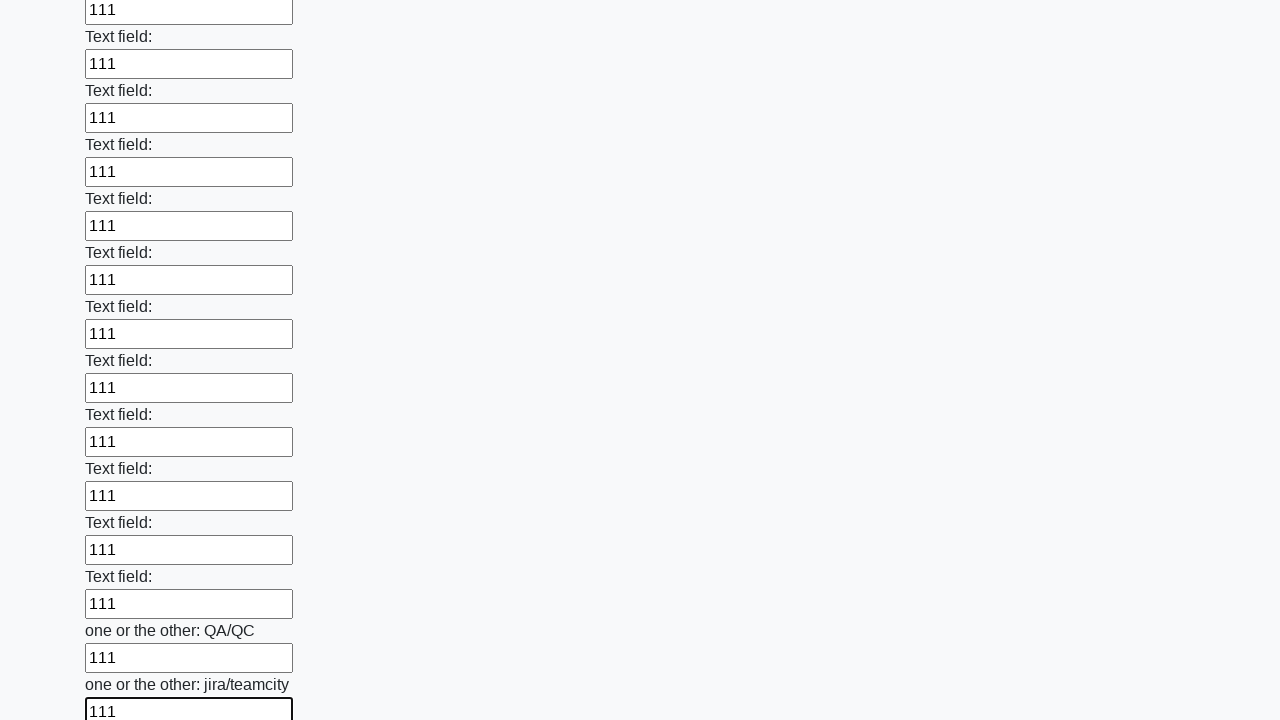

Filled input field 90 of 100 with '111' on input >> nth=89
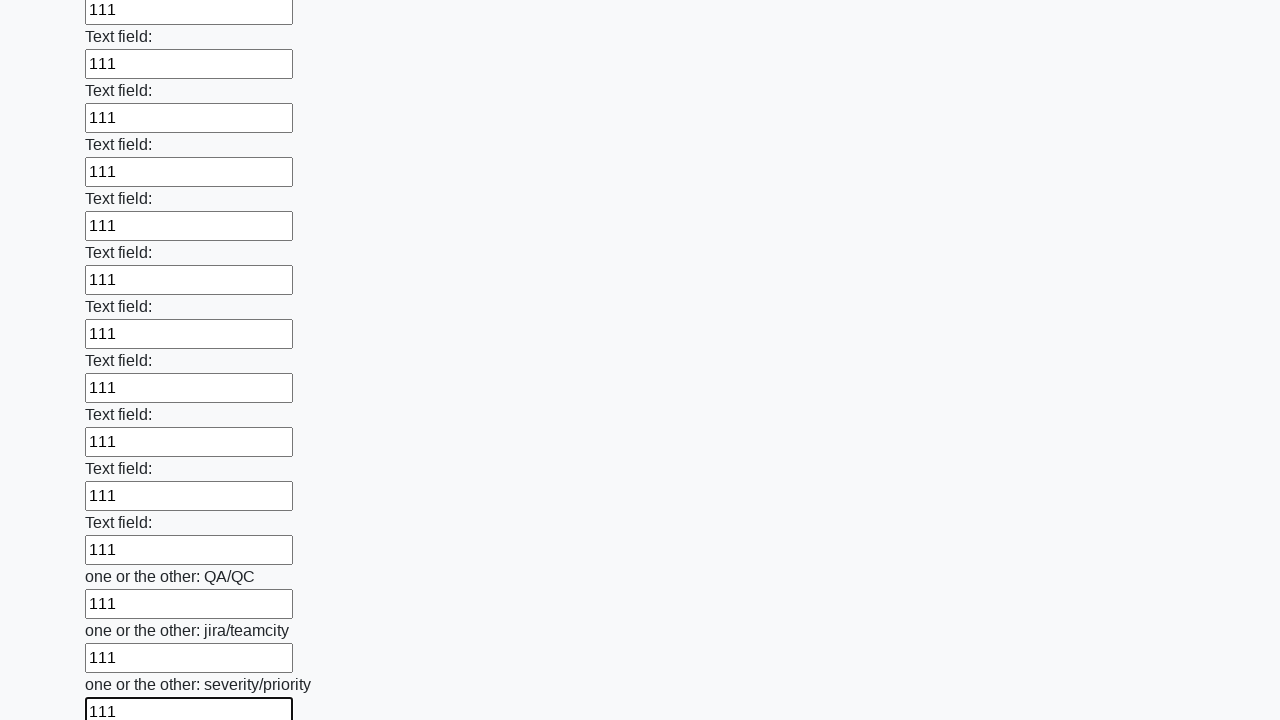

Filled input field 91 of 100 with '111' on input >> nth=90
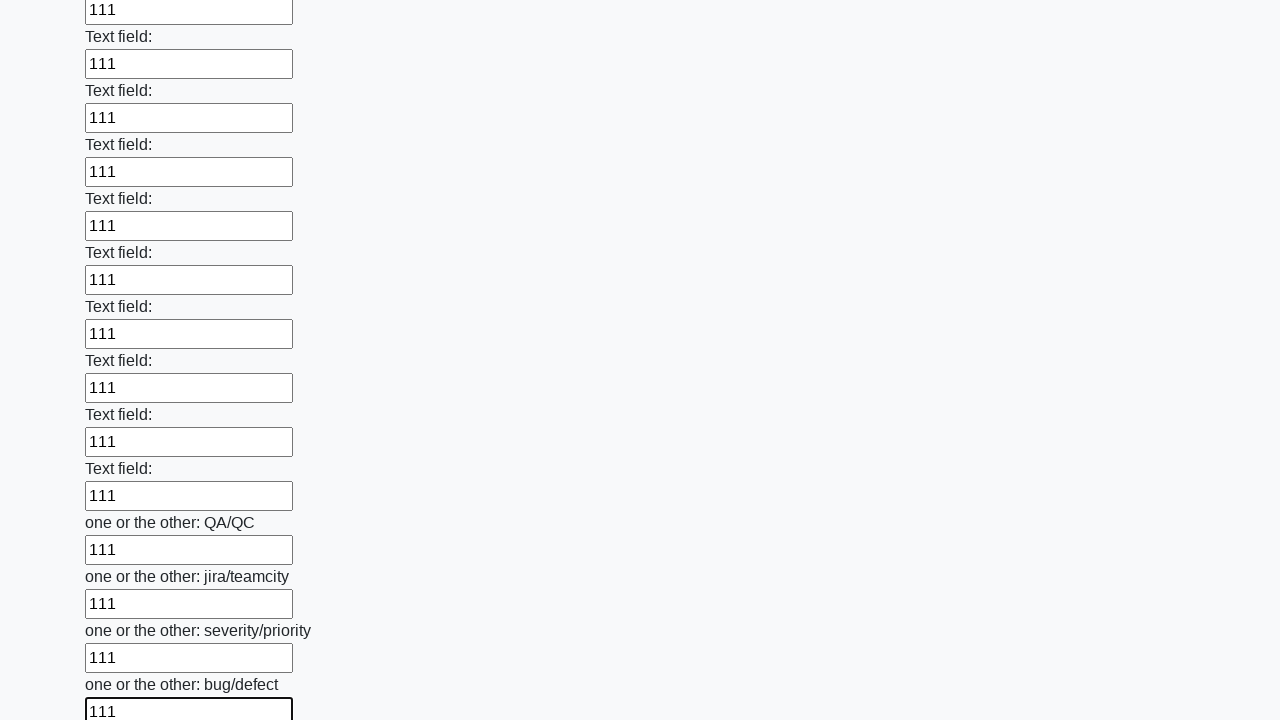

Filled input field 92 of 100 with '111' on input >> nth=91
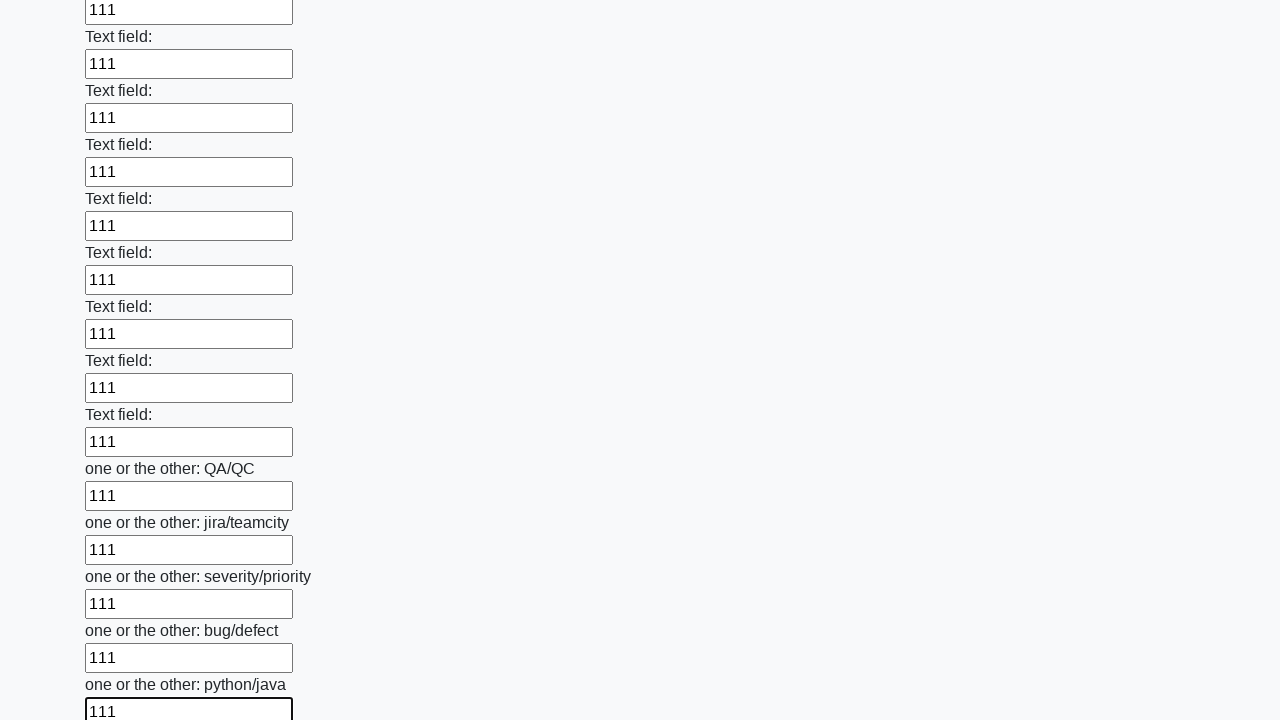

Filled input field 93 of 100 with '111' on input >> nth=92
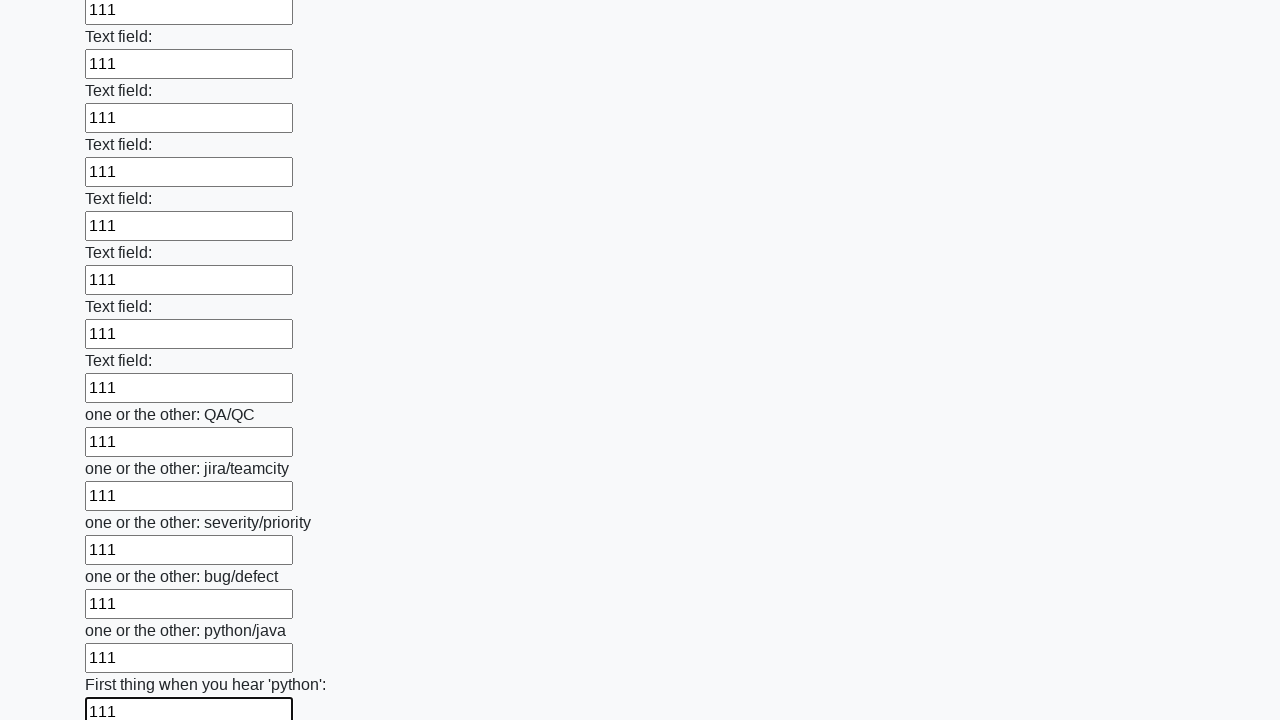

Filled input field 94 of 100 with '111' on input >> nth=93
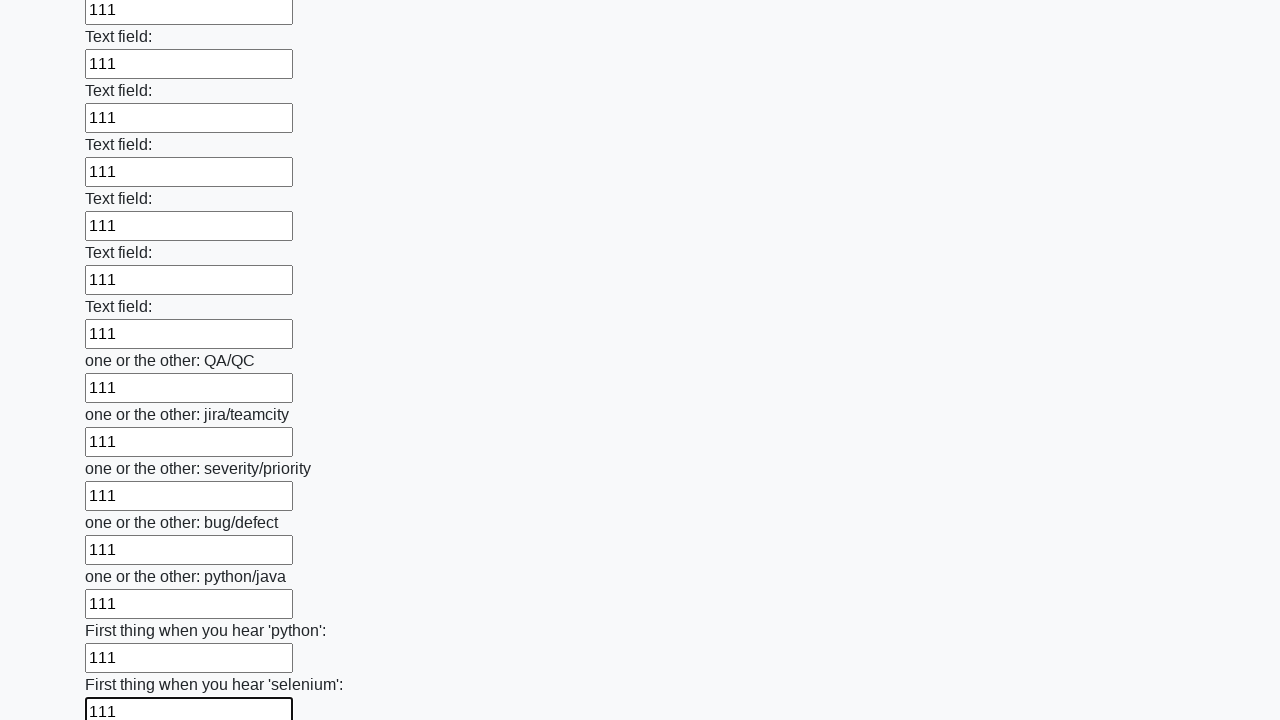

Filled input field 95 of 100 with '111' on input >> nth=94
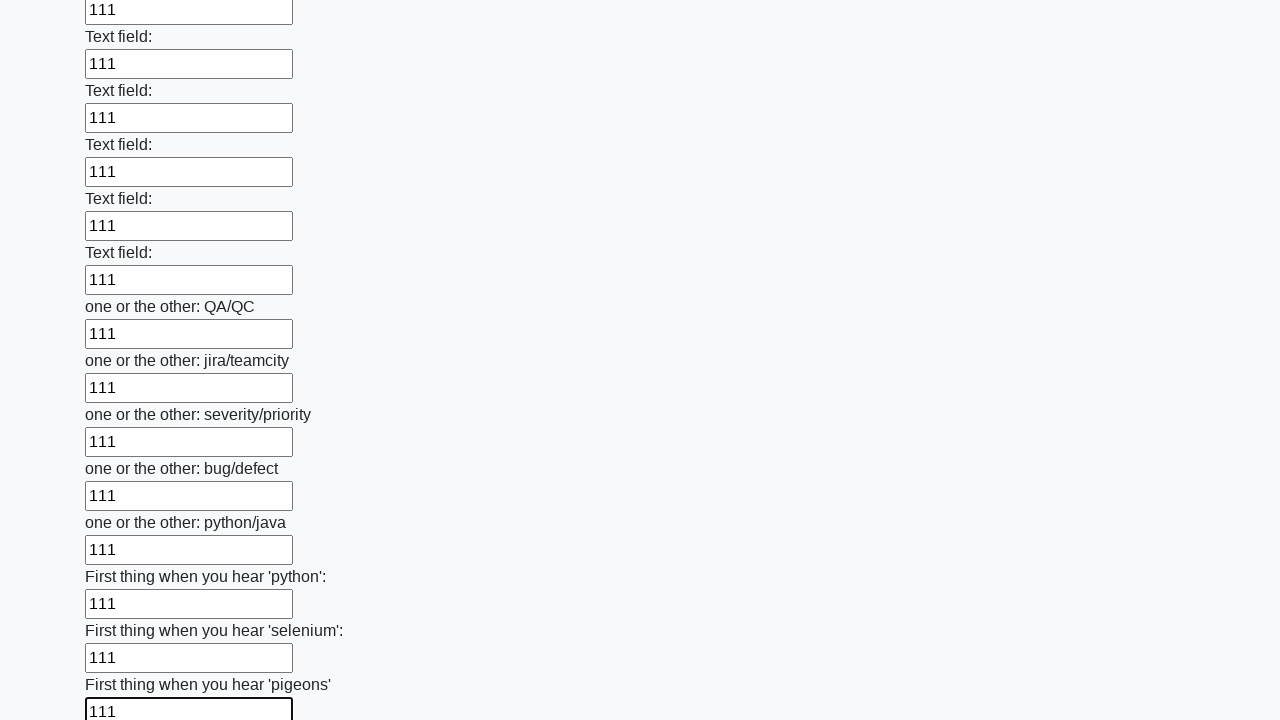

Filled input field 96 of 100 with '111' on input >> nth=95
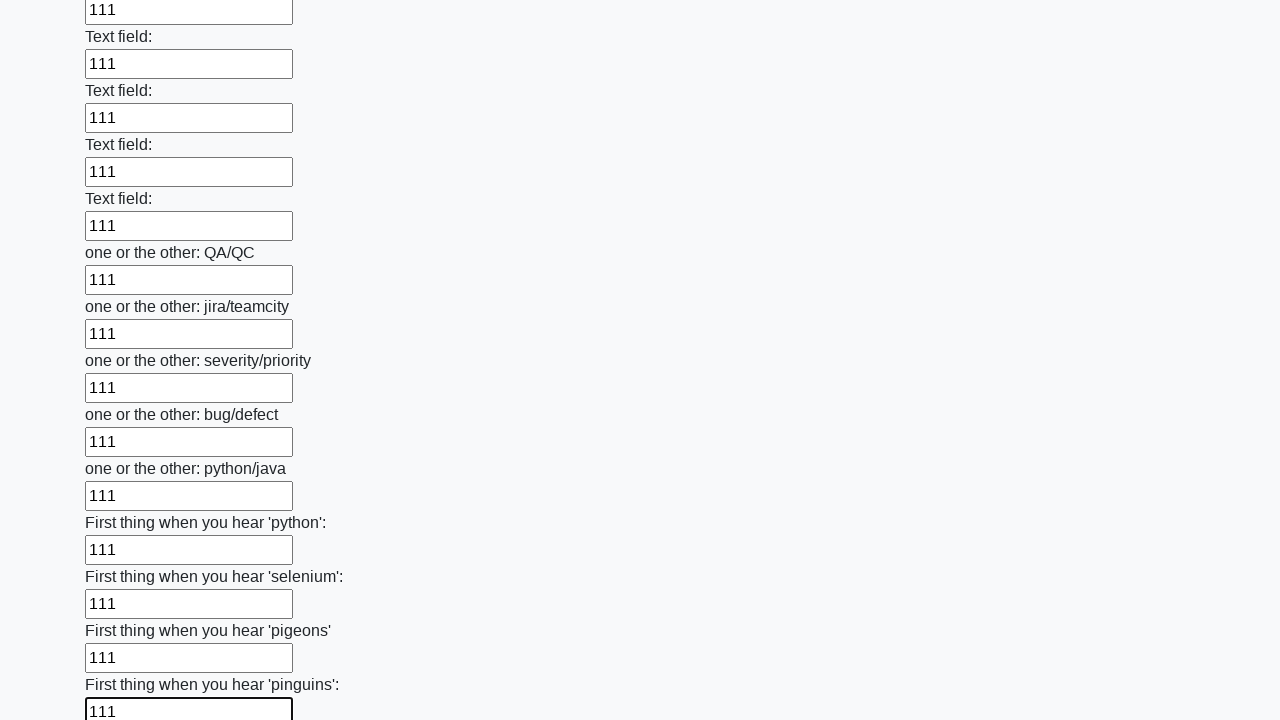

Filled input field 97 of 100 with '111' on input >> nth=96
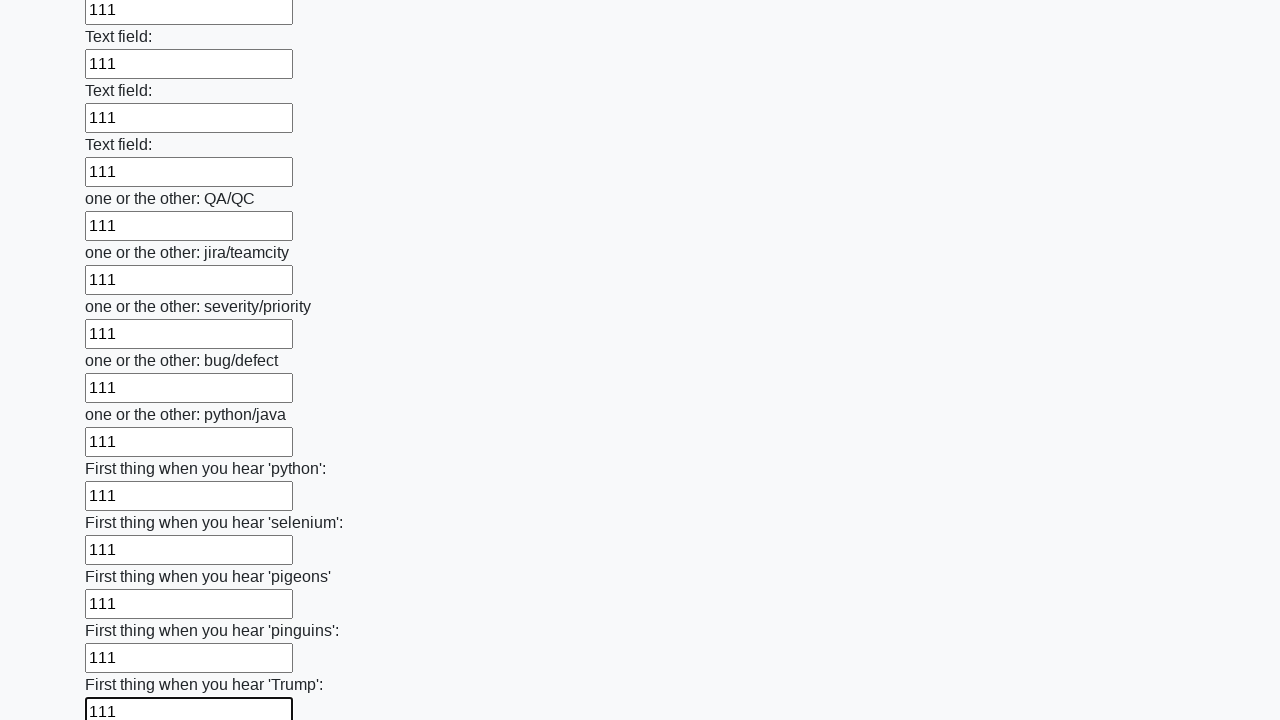

Filled input field 98 of 100 with '111' on input >> nth=97
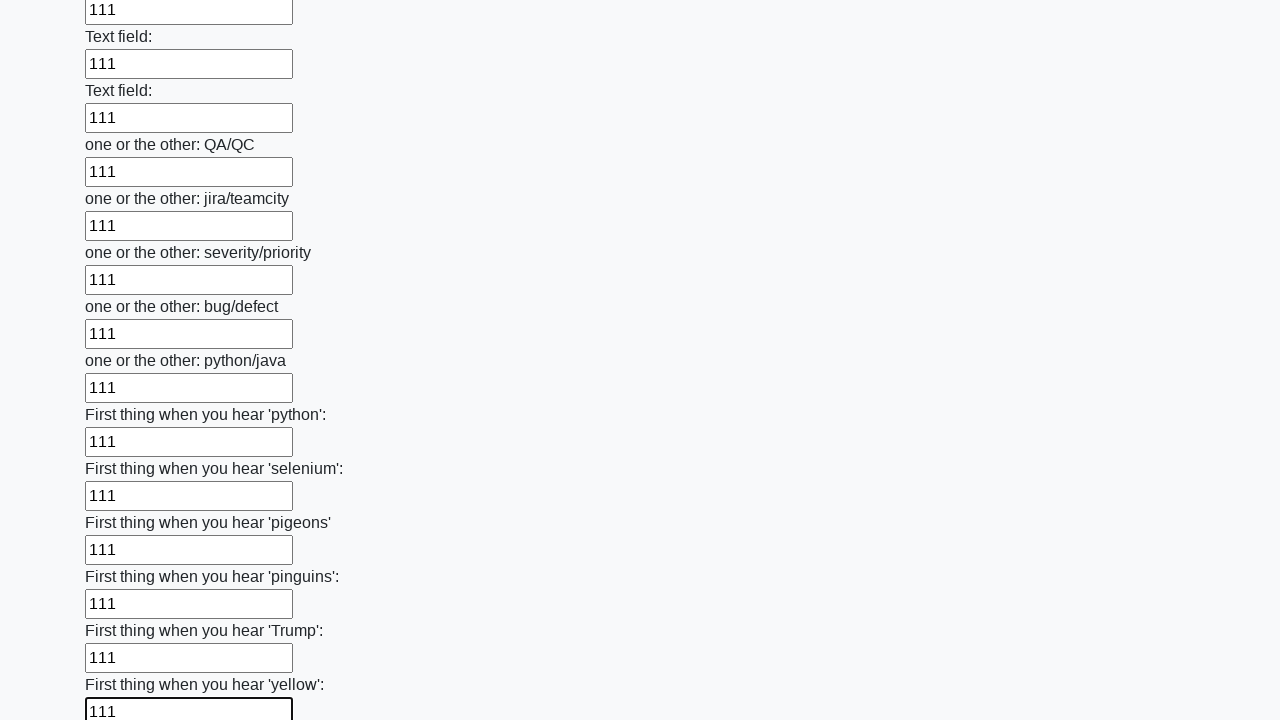

Filled input field 99 of 100 with '111' on input >> nth=98
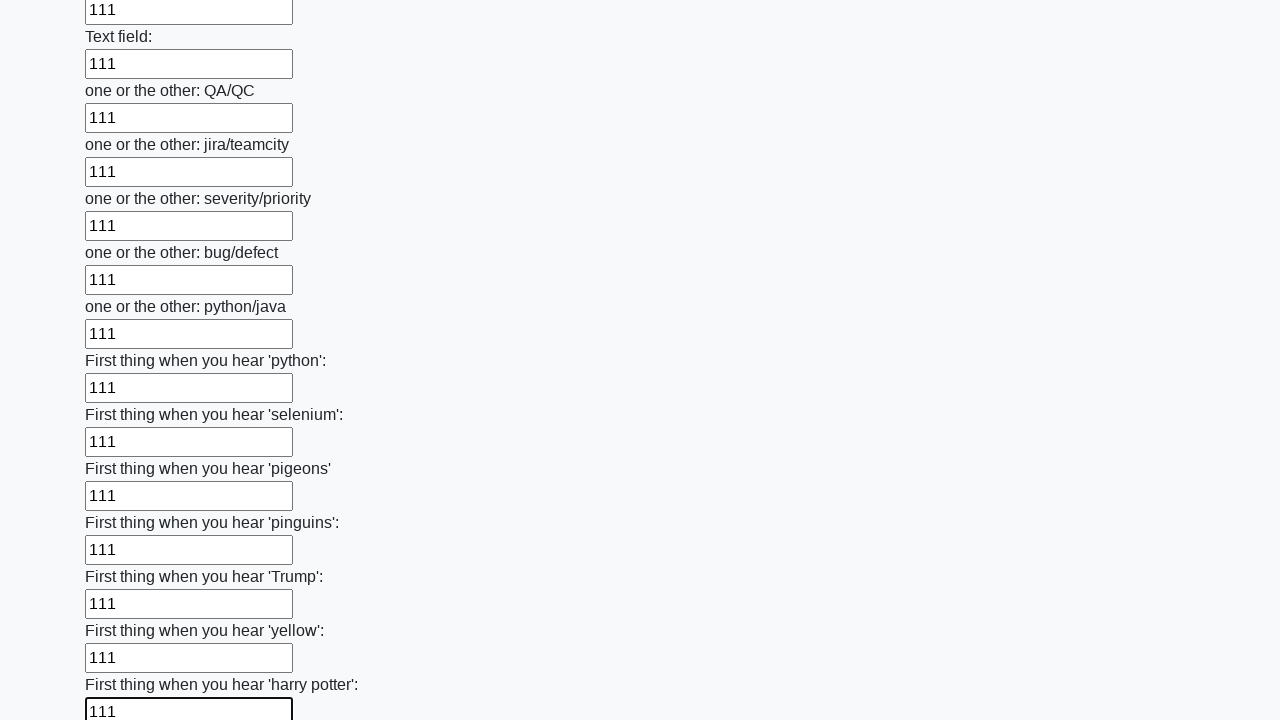

Filled input field 100 of 100 with '111' on input >> nth=99
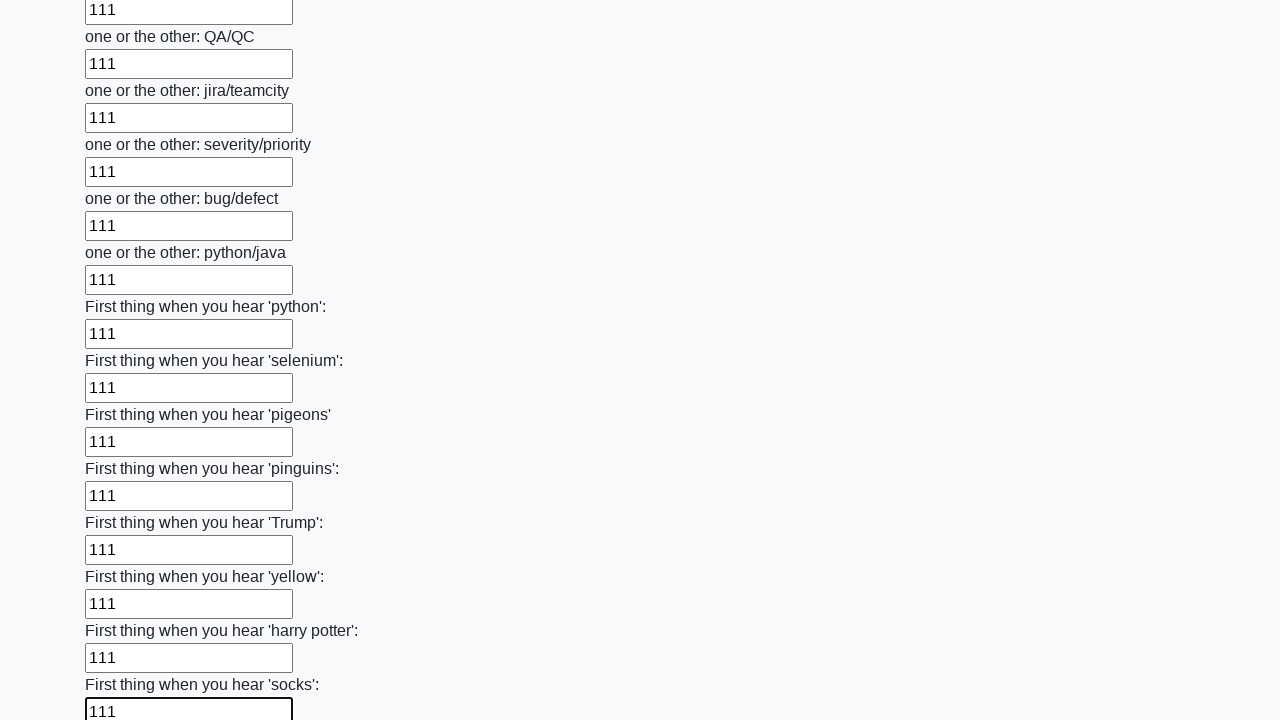

Clicked the submit button to submit the form at (123, 611) on button.btn
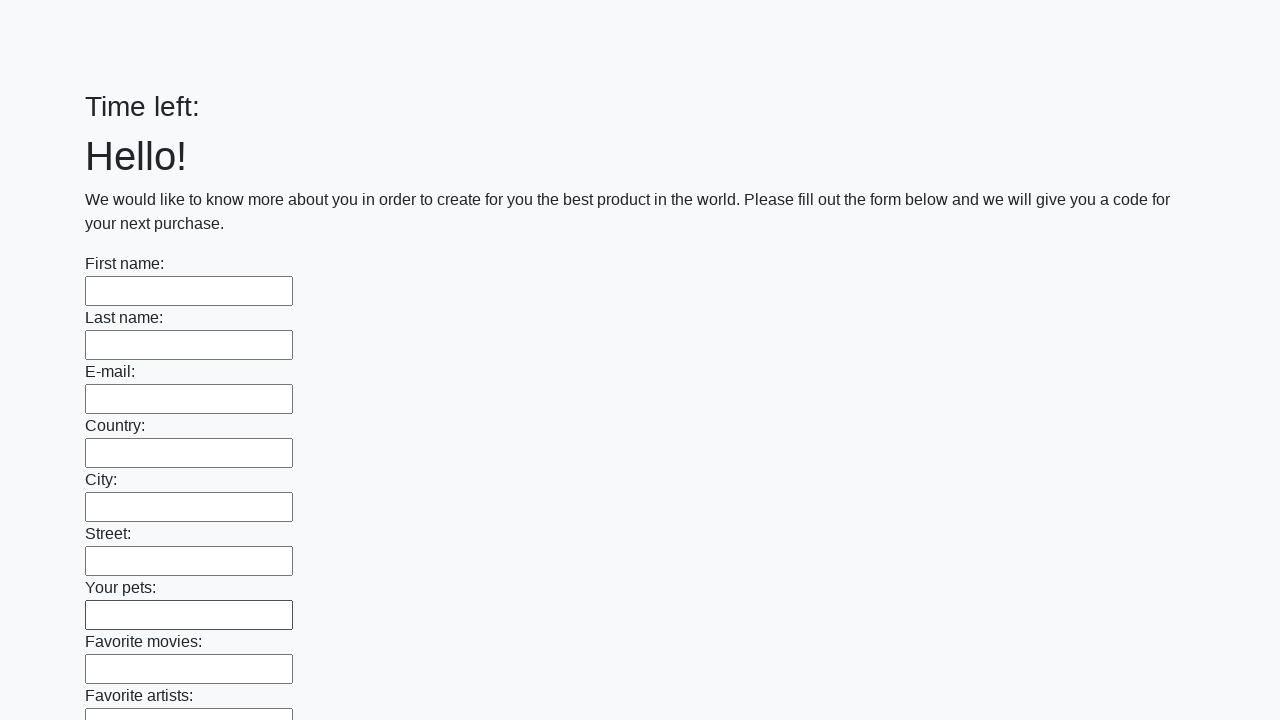

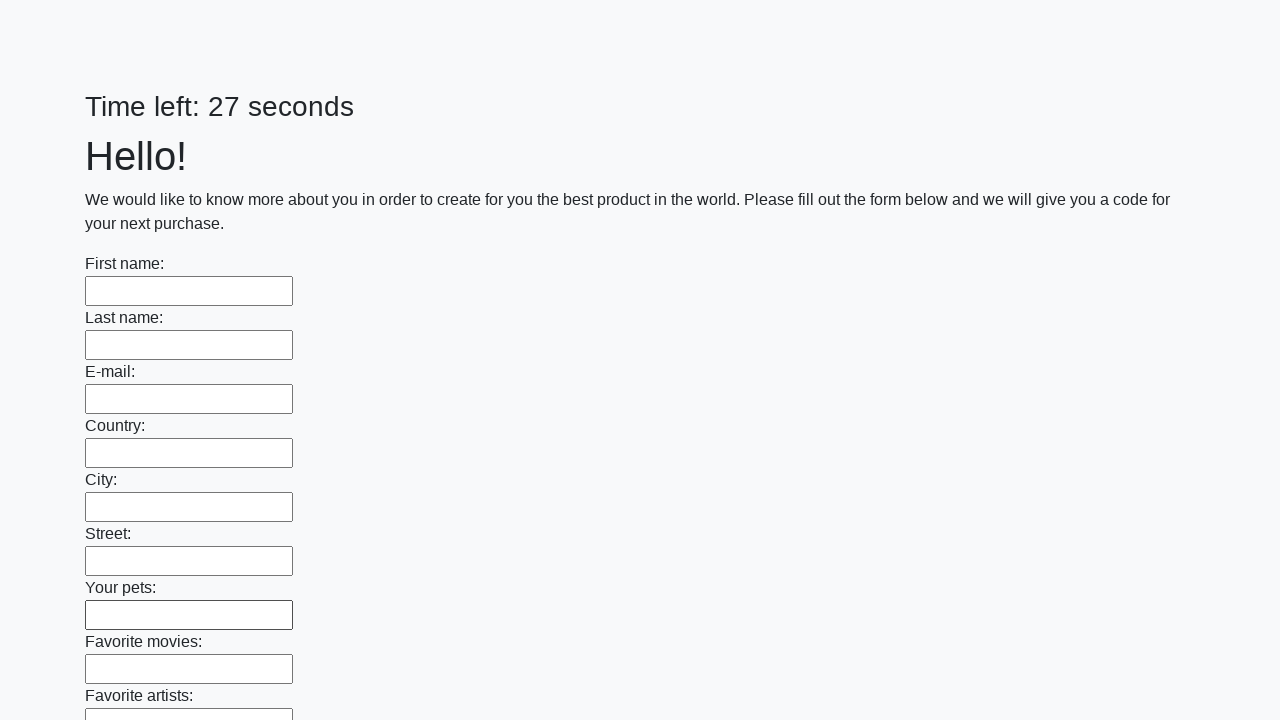